Tests jQuery UI datepicker functionality by opening the datepicker, navigating to a specific month/year, and selecting a date

Starting URL: https://jqueryui.com/datepicker/

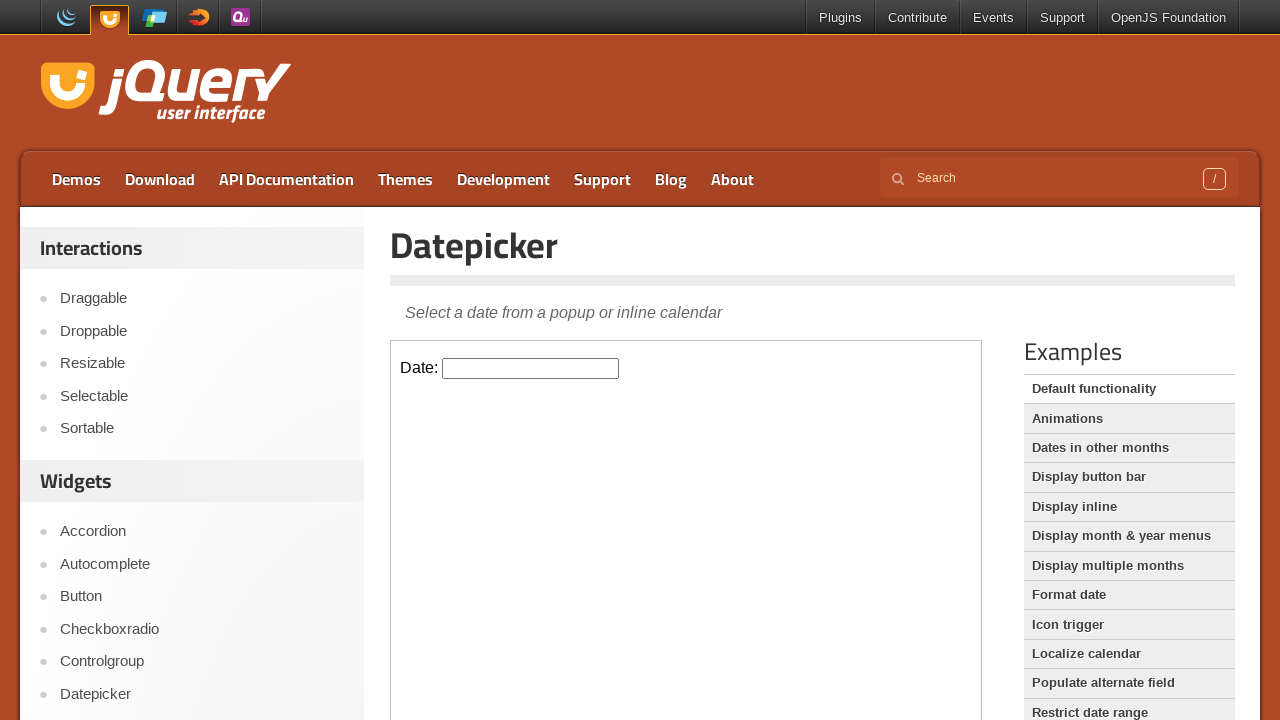

Located the demo iframe containing the datepicker
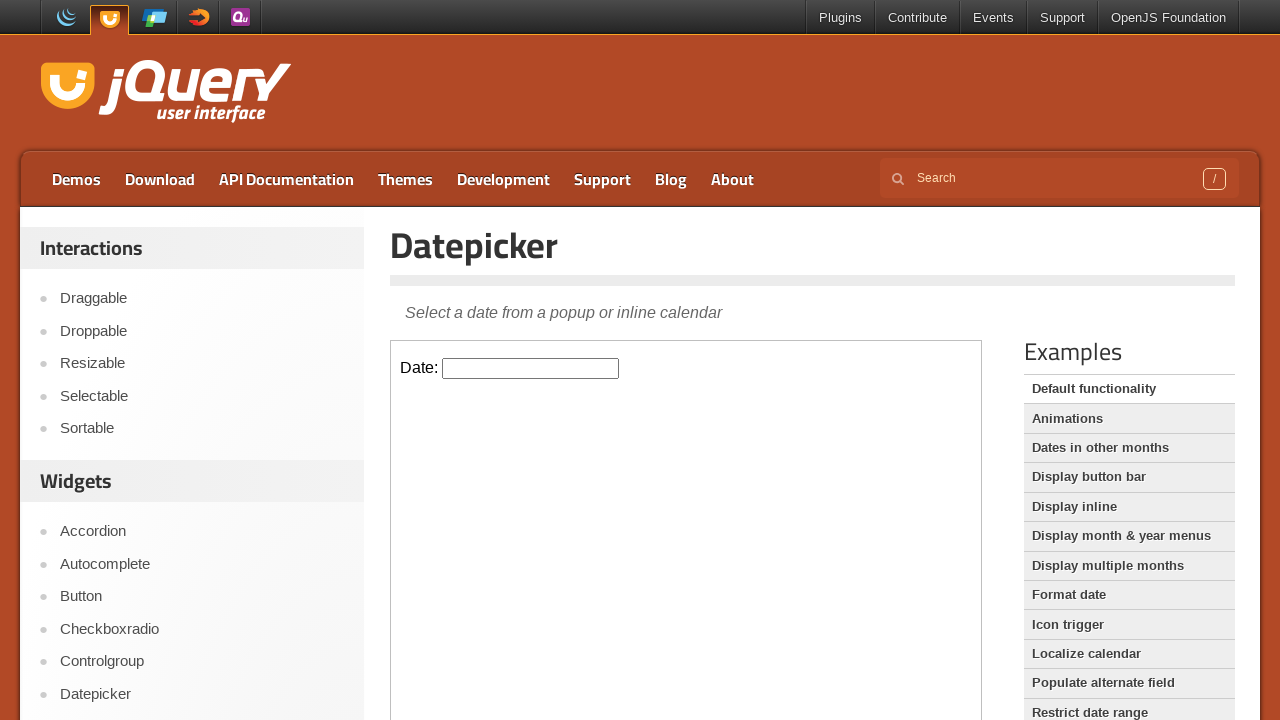

Clicked on datepicker input field to open calendar at (531, 368) on xpath=//iframe[@class='demo-frame'] >> internal:control=enter-frame >> #datepick
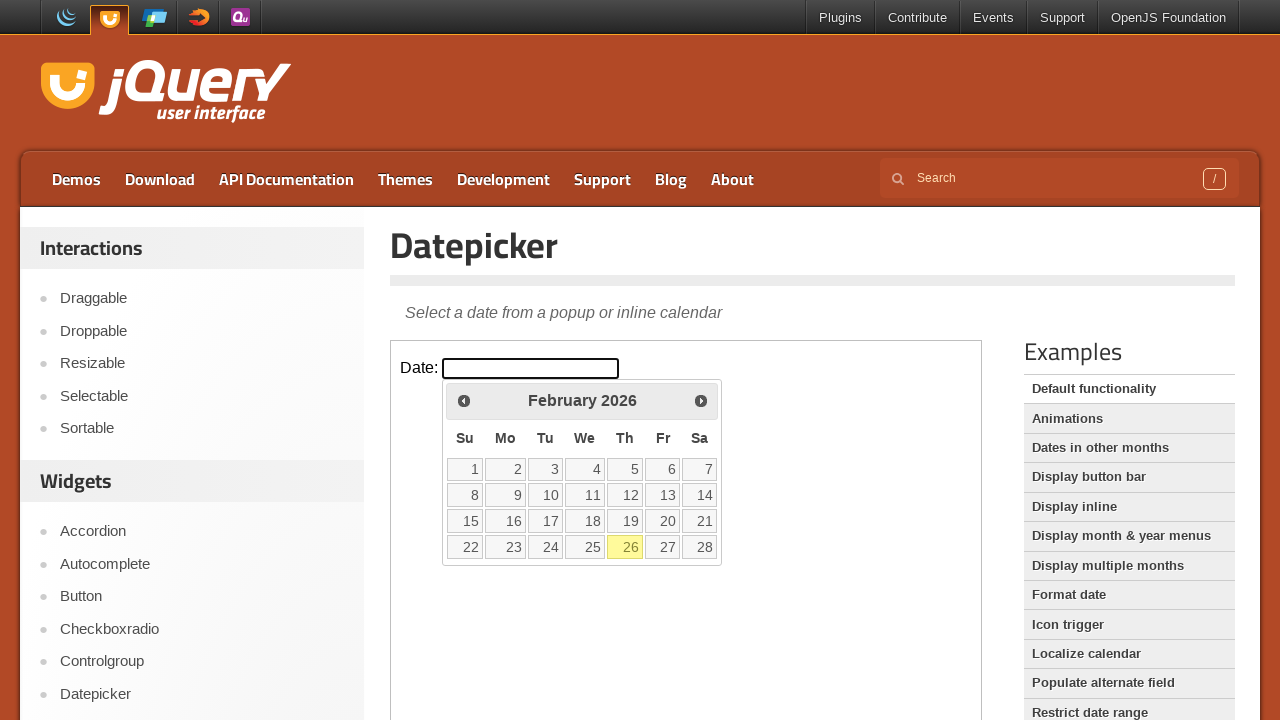

Retrieved current month 'February' and year '2026' from datepicker
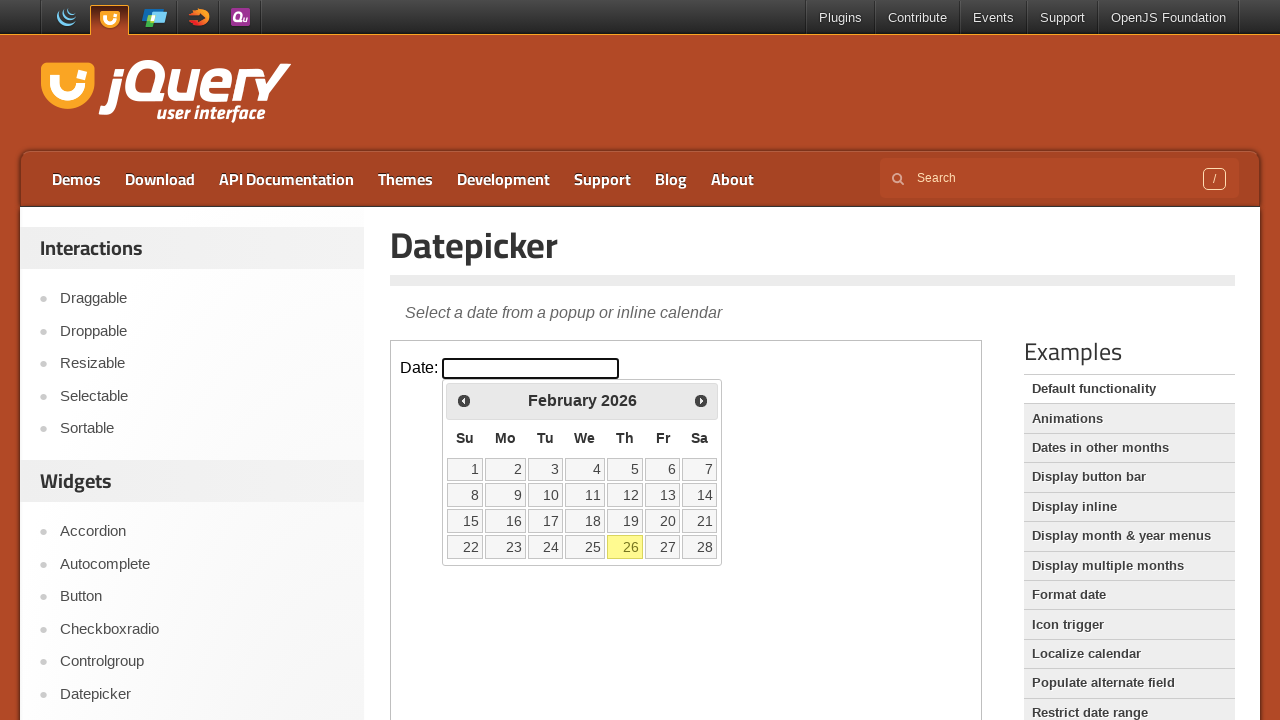

Clicked previous month button to navigate backwards at (464, 400) on xpath=//iframe[@class='demo-frame'] >> internal:control=enter-frame >> xpath=//s
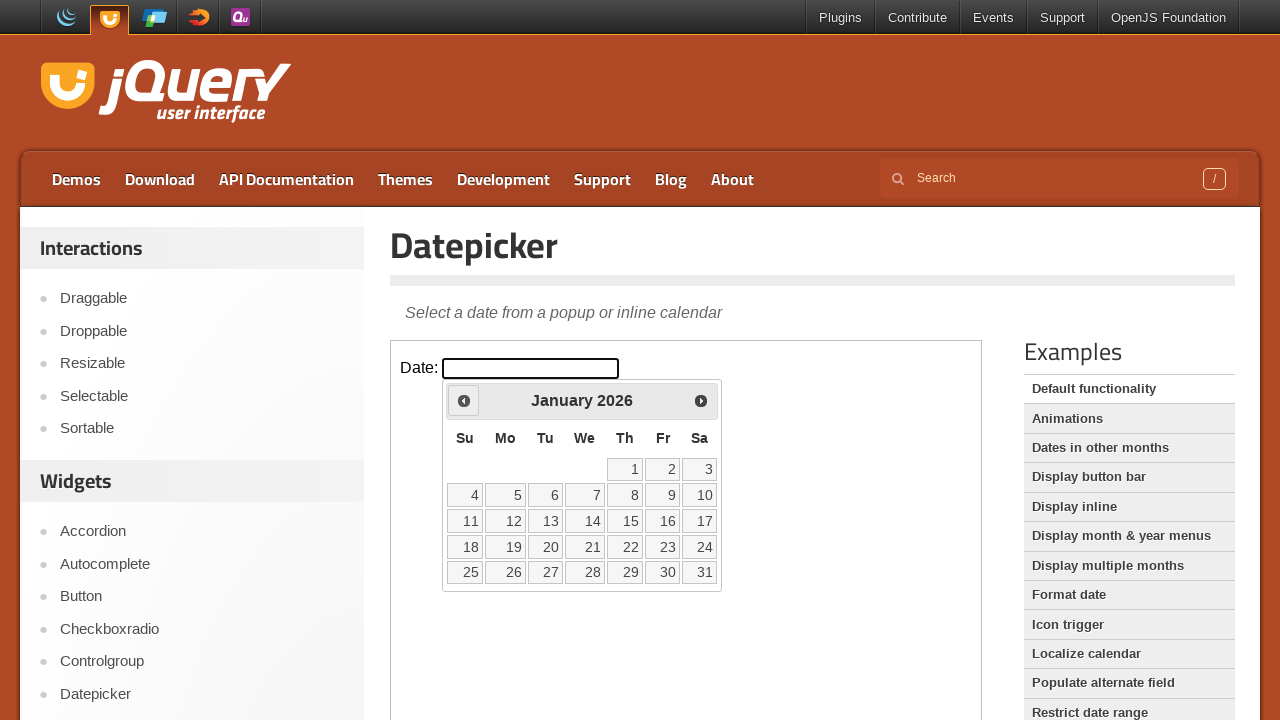

Retrieved current month 'January' and year '2026' from datepicker
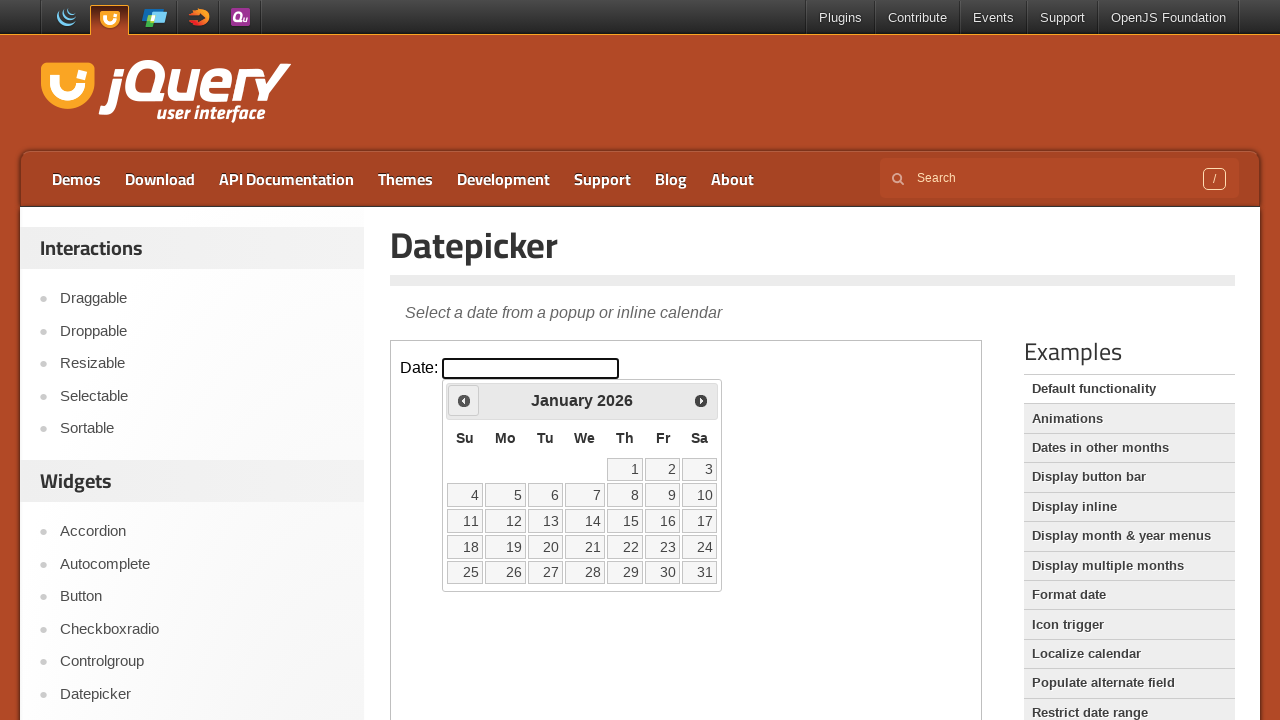

Clicked previous month button to navigate backwards at (464, 400) on xpath=//iframe[@class='demo-frame'] >> internal:control=enter-frame >> xpath=//s
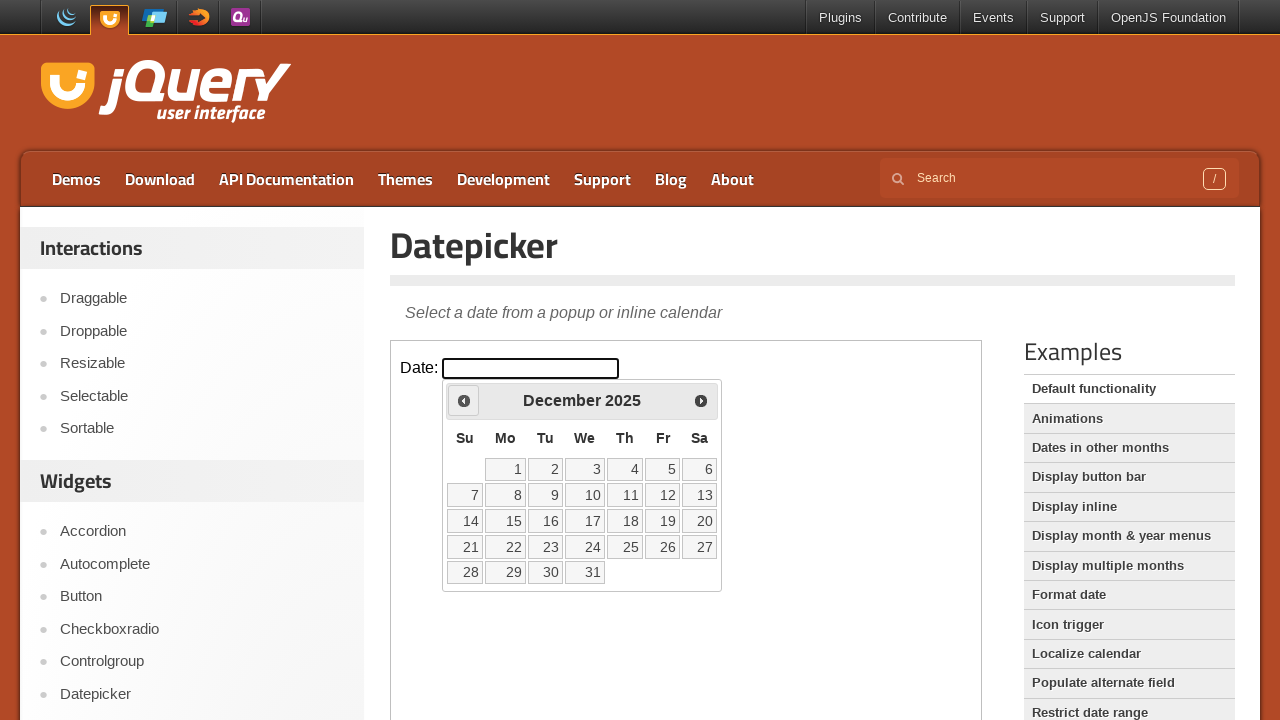

Retrieved current month 'December' and year '2025' from datepicker
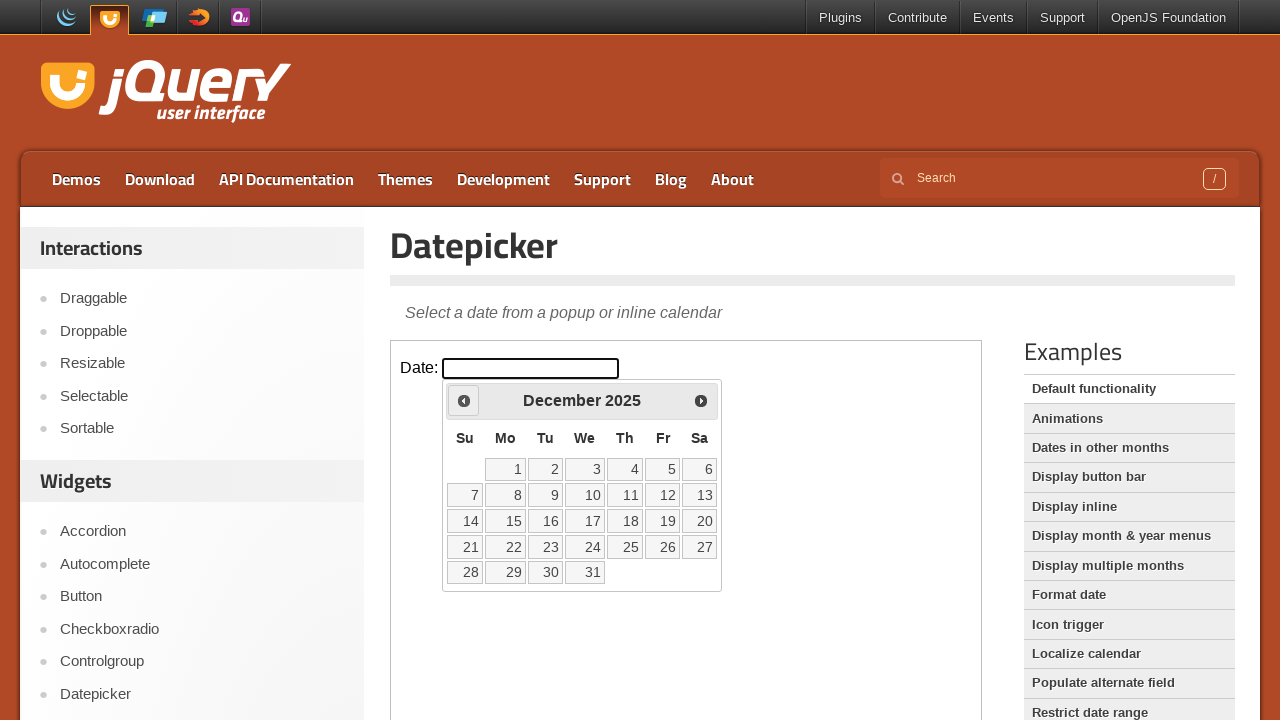

Clicked previous month button to navigate backwards at (464, 400) on xpath=//iframe[@class='demo-frame'] >> internal:control=enter-frame >> xpath=//s
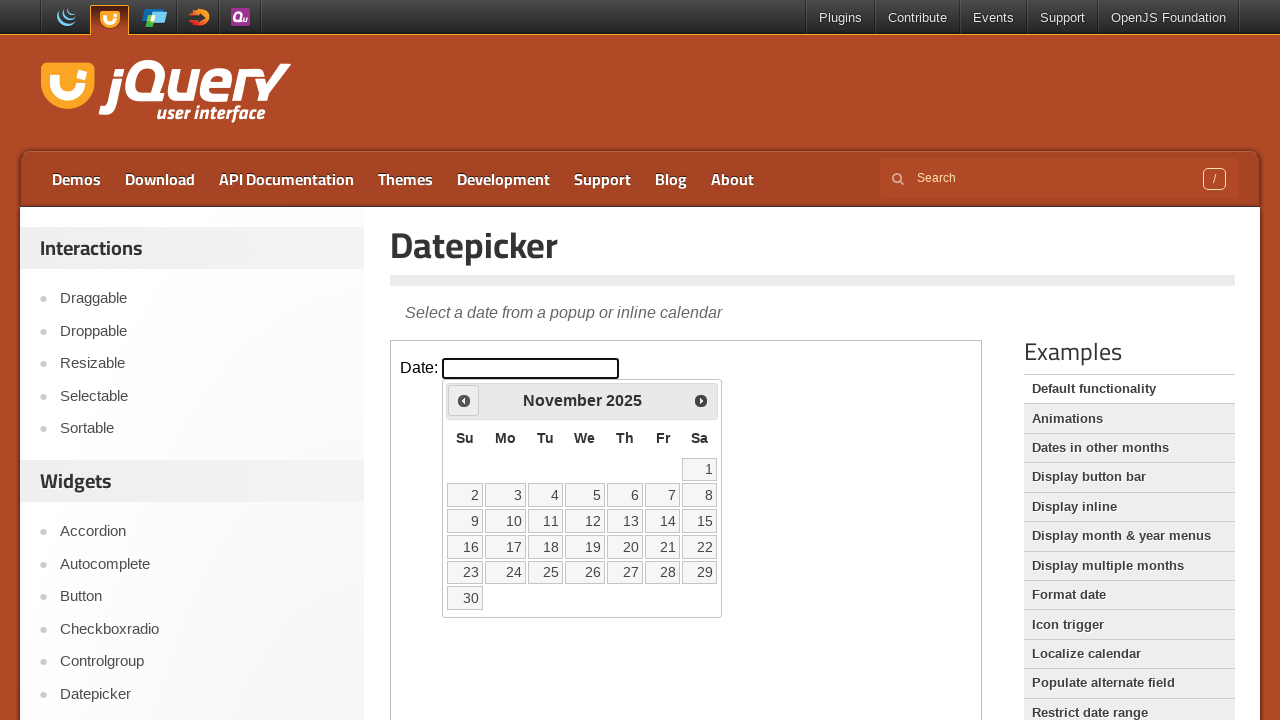

Retrieved current month 'November' and year '2025' from datepicker
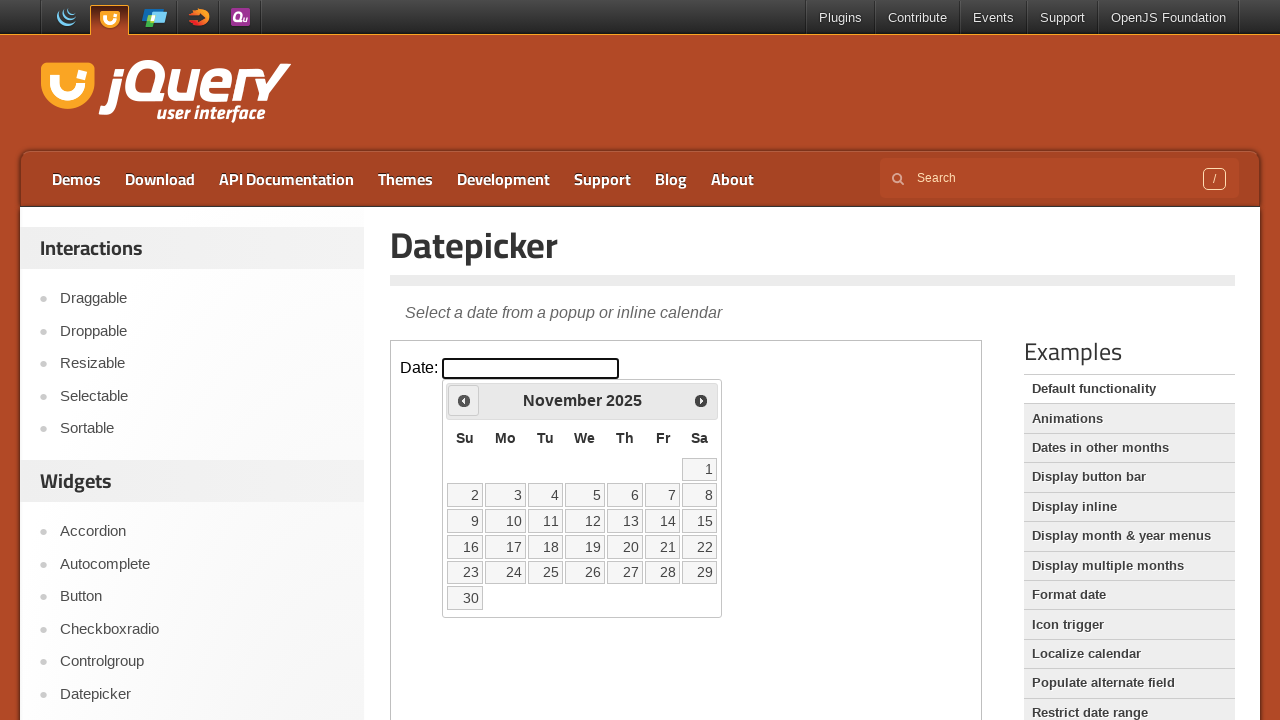

Clicked previous month button to navigate backwards at (464, 400) on xpath=//iframe[@class='demo-frame'] >> internal:control=enter-frame >> xpath=//s
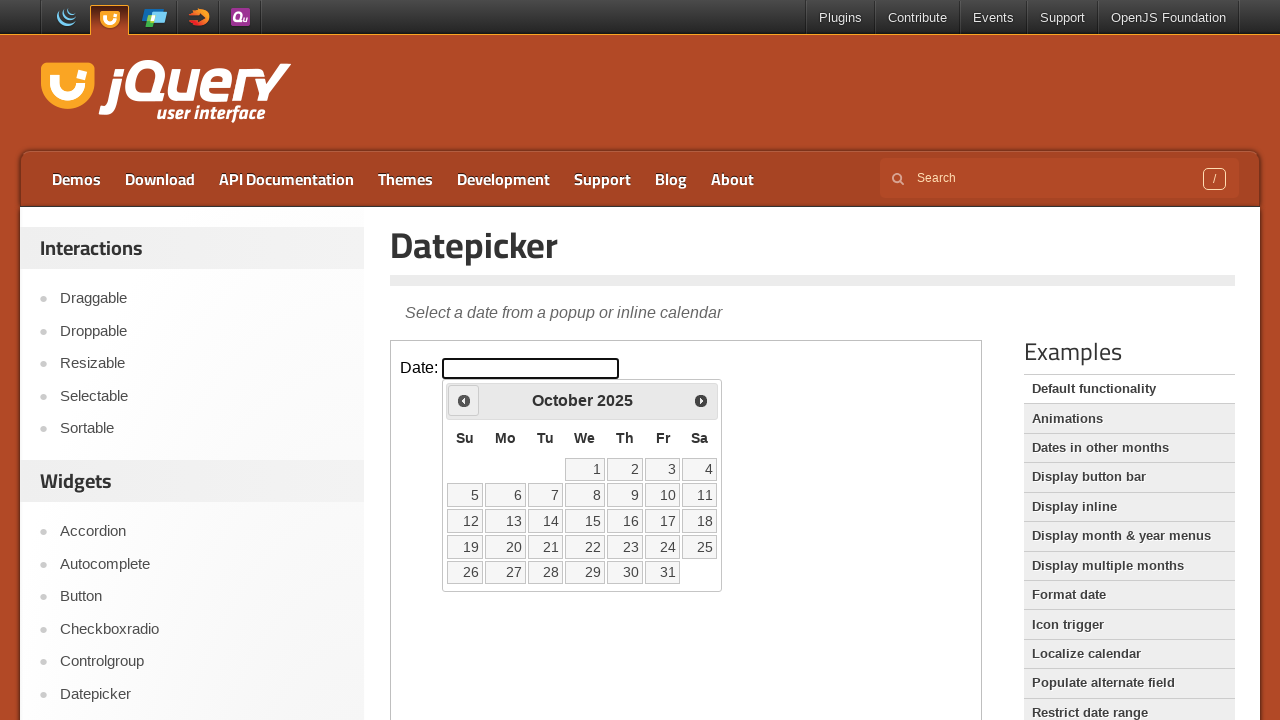

Retrieved current month 'October' and year '2025' from datepicker
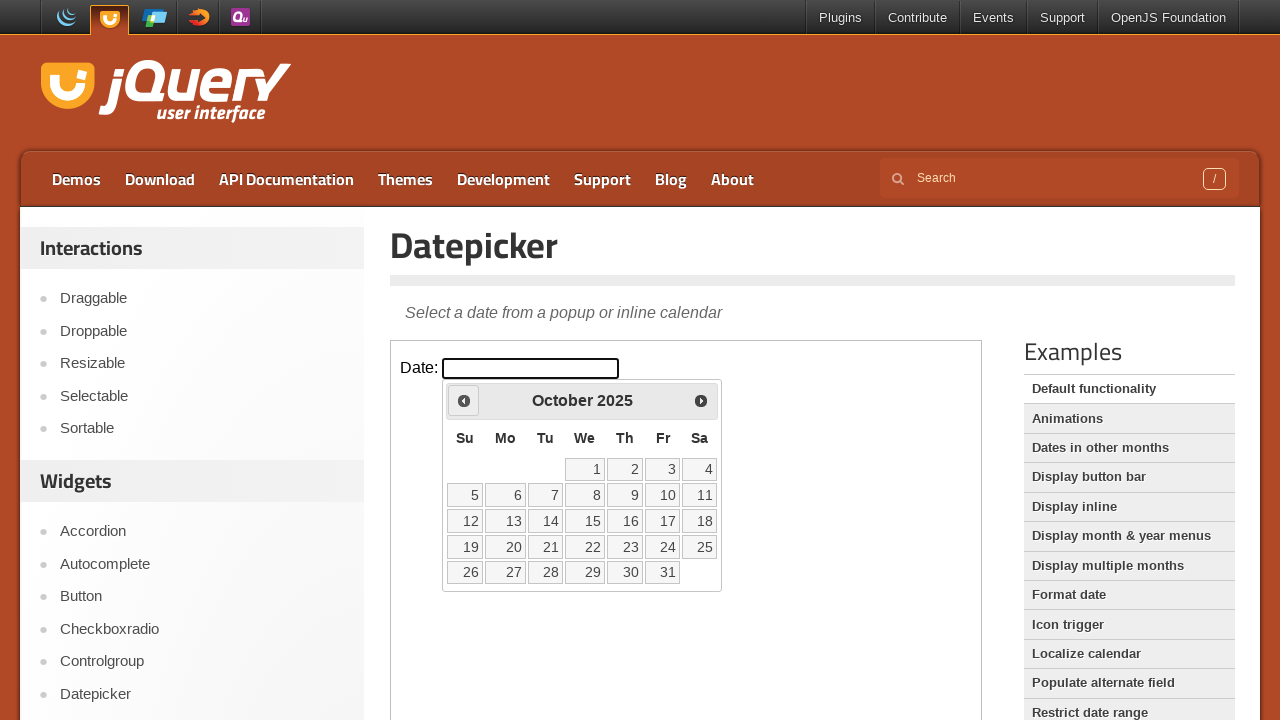

Clicked previous month button to navigate backwards at (464, 400) on xpath=//iframe[@class='demo-frame'] >> internal:control=enter-frame >> xpath=//s
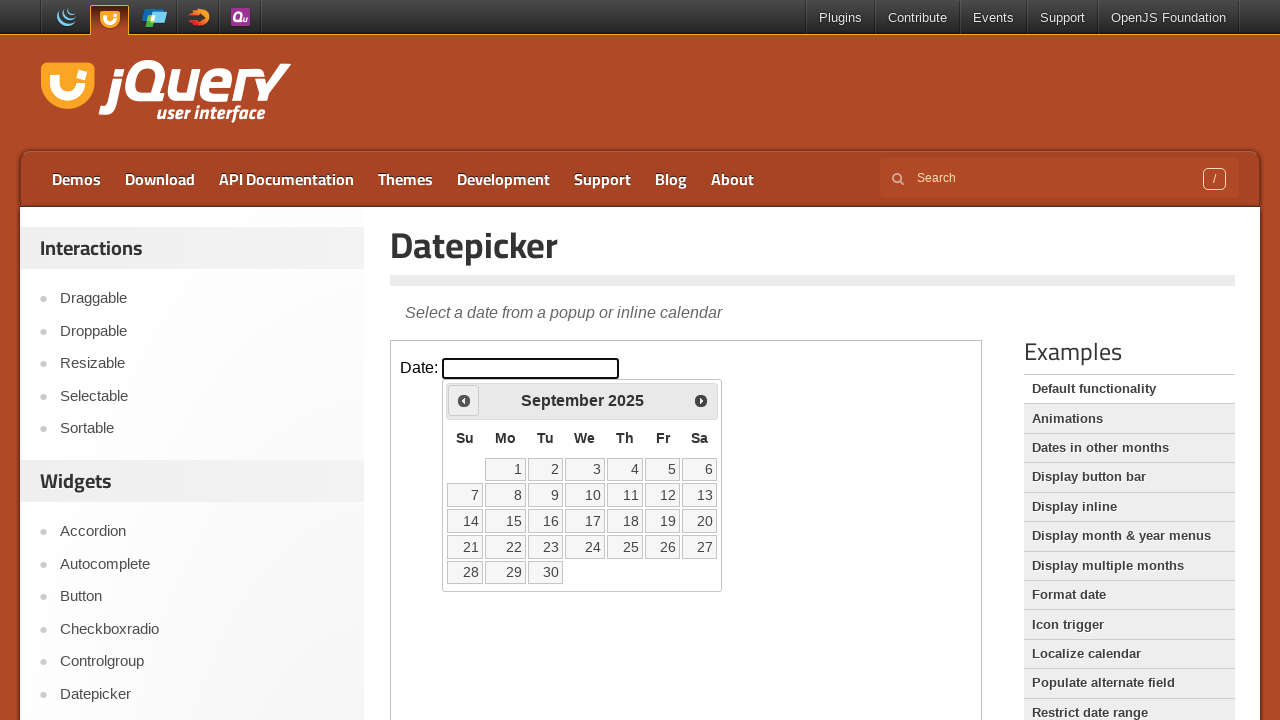

Retrieved current month 'September' and year '2025' from datepicker
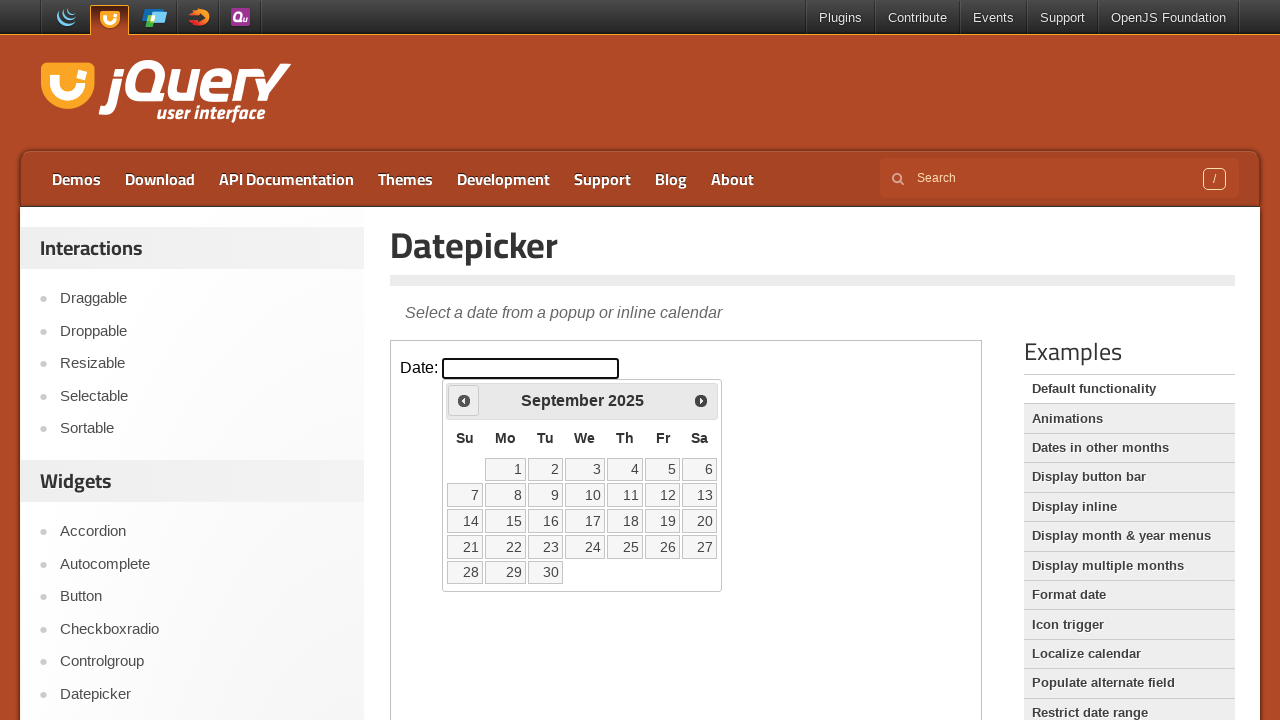

Clicked previous month button to navigate backwards at (464, 400) on xpath=//iframe[@class='demo-frame'] >> internal:control=enter-frame >> xpath=//s
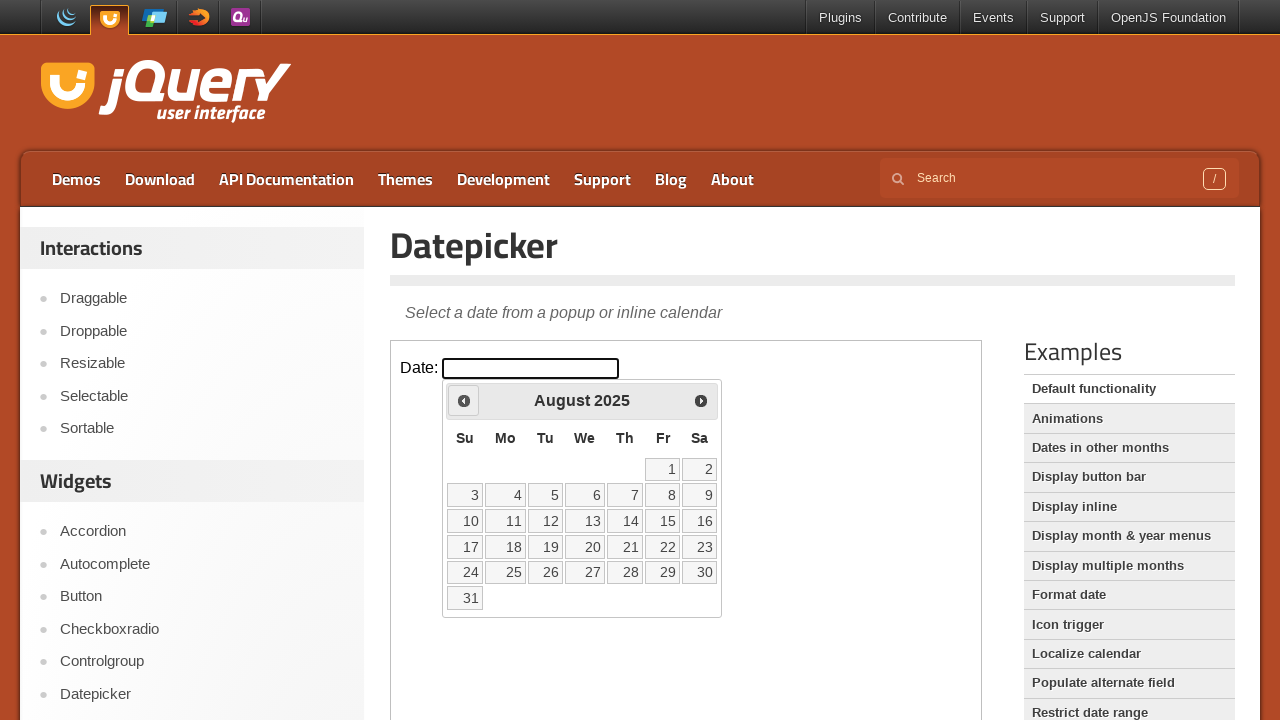

Retrieved current month 'August' and year '2025' from datepicker
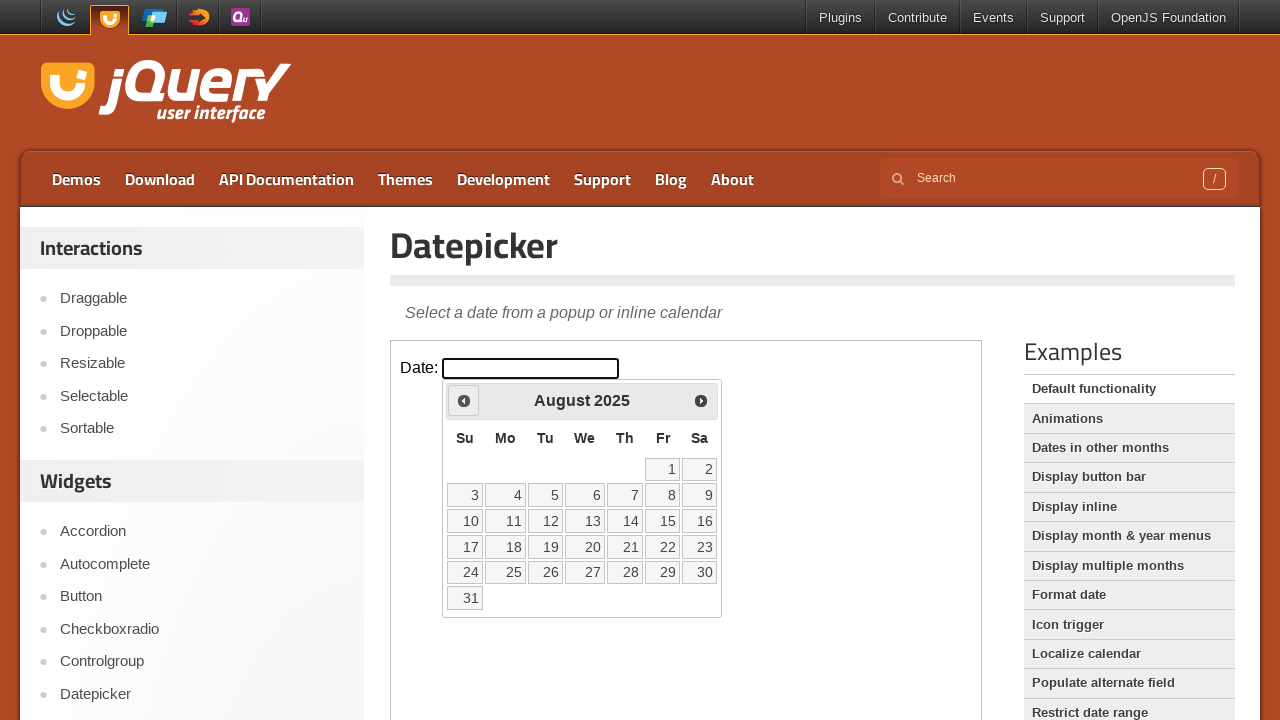

Clicked previous month button to navigate backwards at (464, 400) on xpath=//iframe[@class='demo-frame'] >> internal:control=enter-frame >> xpath=//s
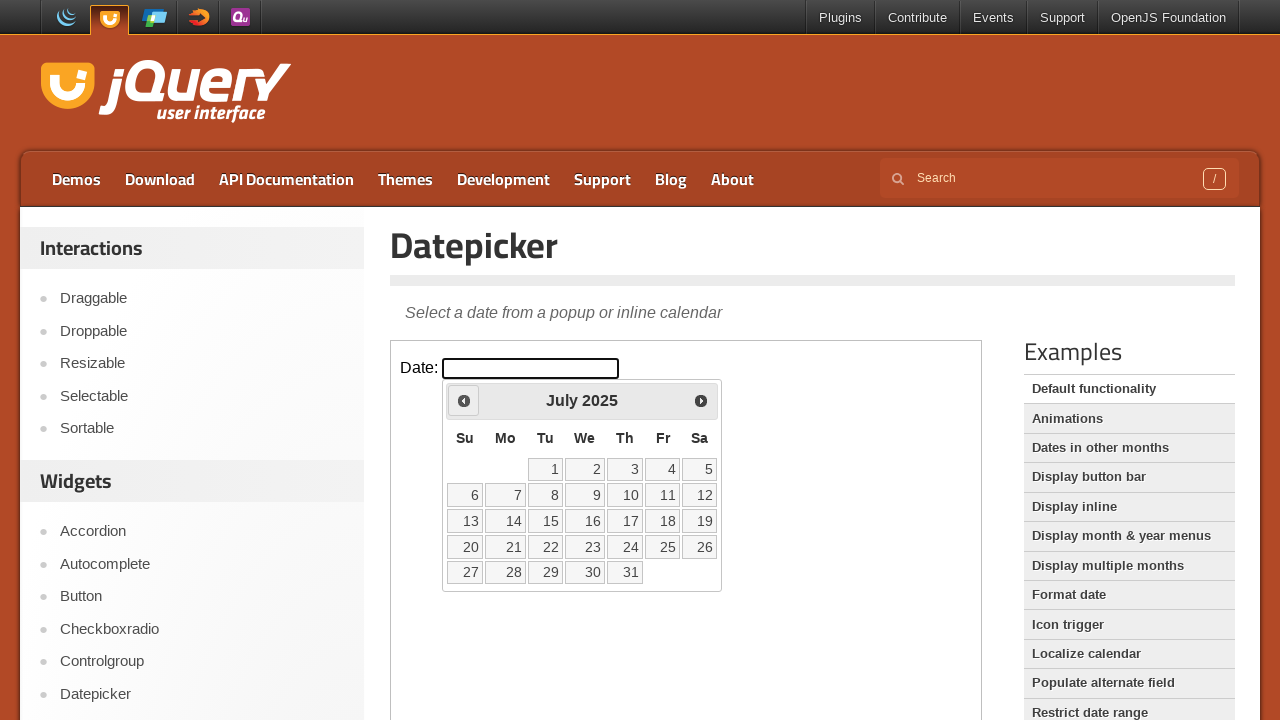

Retrieved current month 'July' and year '2025' from datepicker
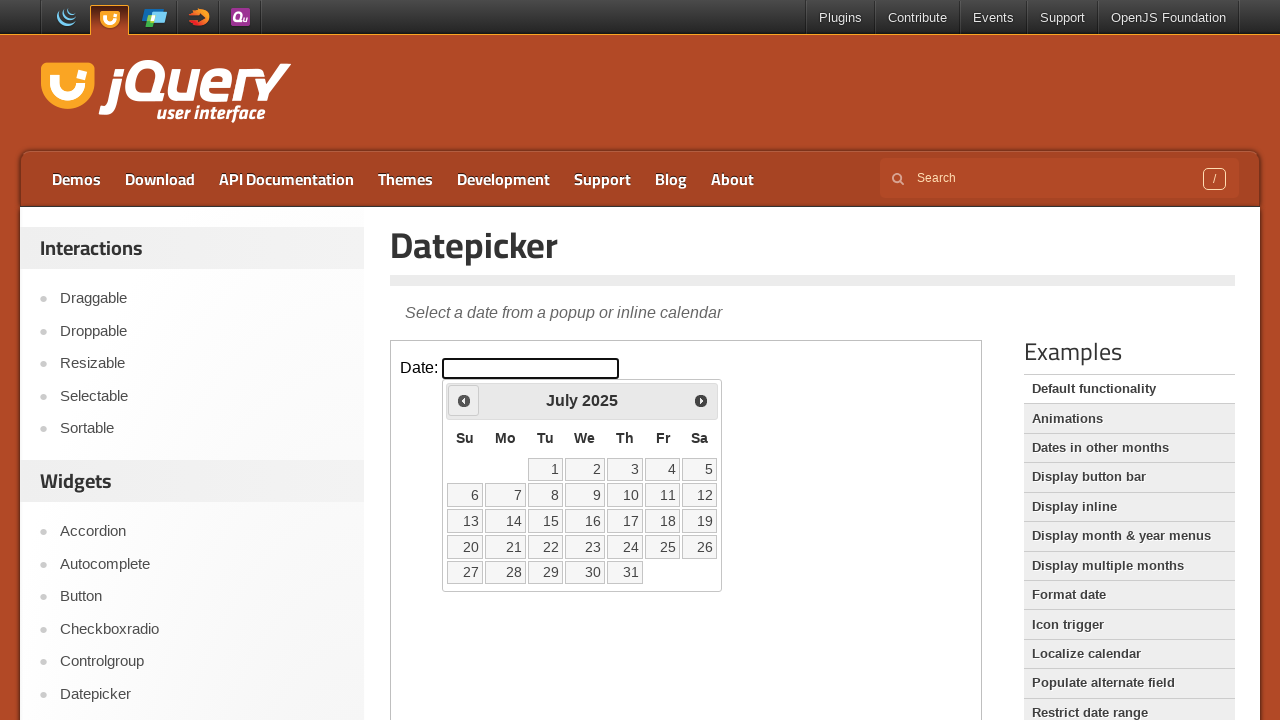

Clicked previous month button to navigate backwards at (464, 400) on xpath=//iframe[@class='demo-frame'] >> internal:control=enter-frame >> xpath=//s
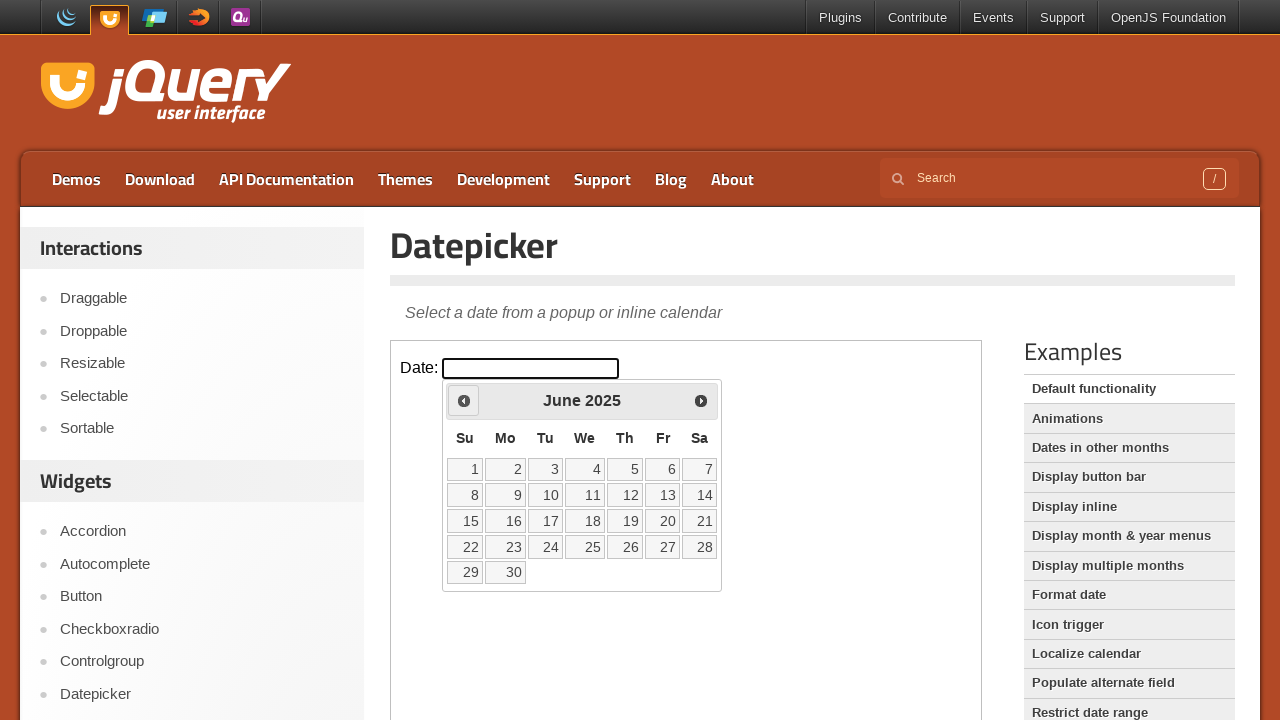

Retrieved current month 'June' and year '2025' from datepicker
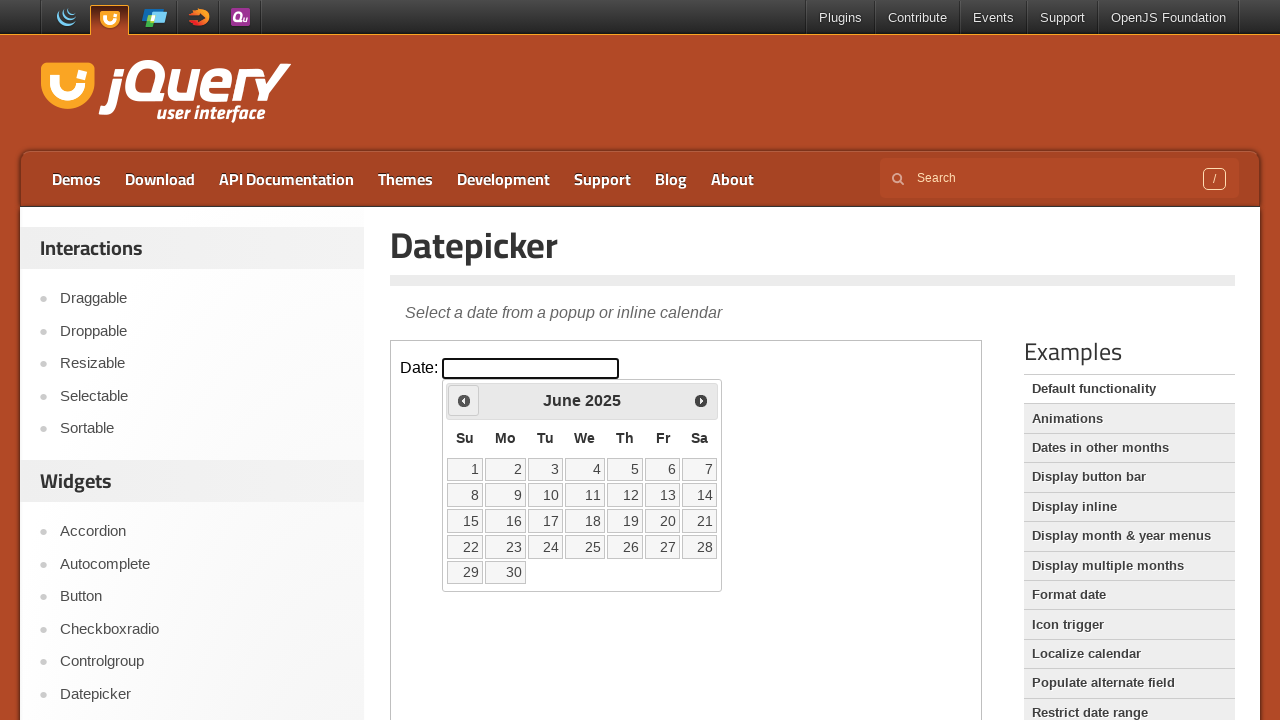

Clicked previous month button to navigate backwards at (464, 400) on xpath=//iframe[@class='demo-frame'] >> internal:control=enter-frame >> xpath=//s
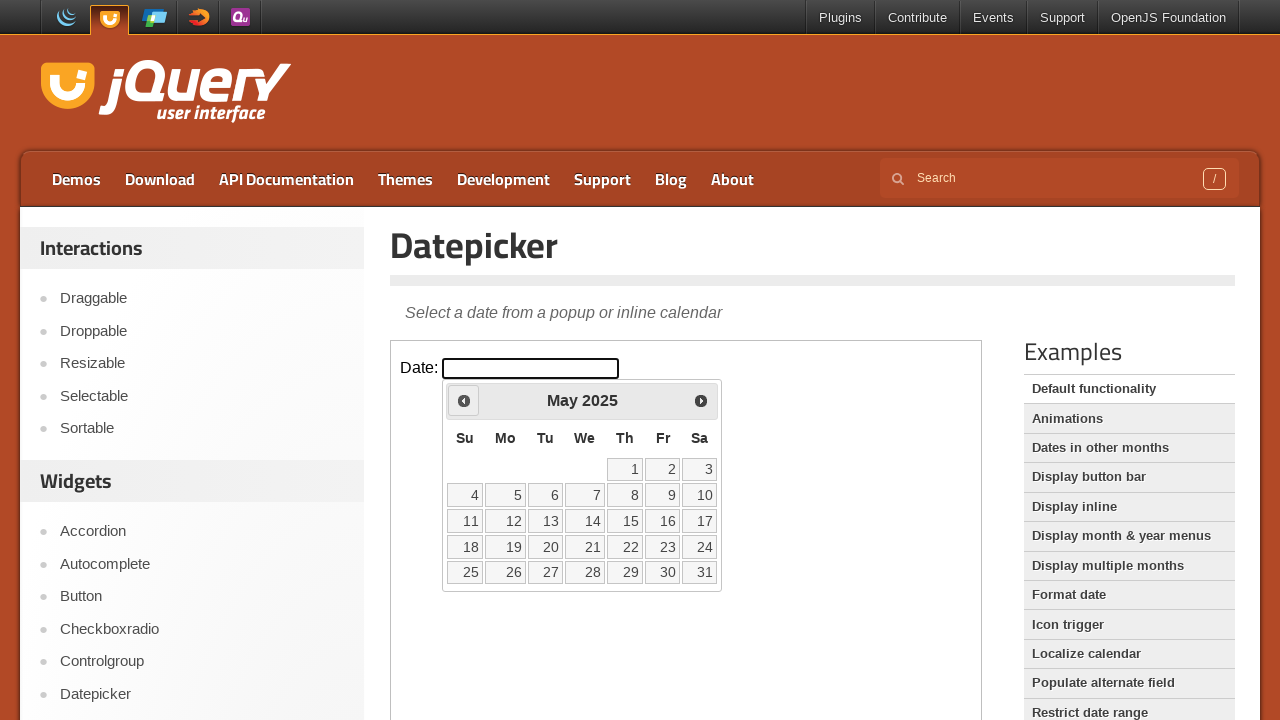

Retrieved current month 'May' and year '2025' from datepicker
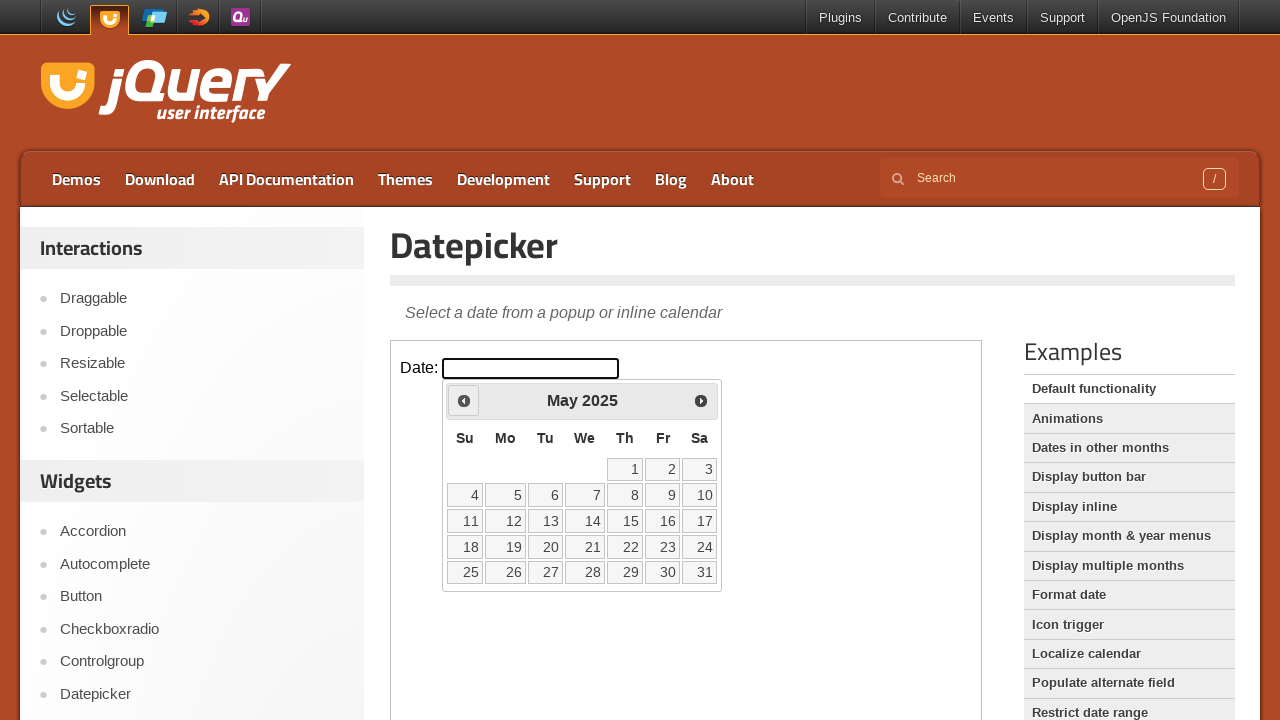

Clicked previous month button to navigate backwards at (464, 400) on xpath=//iframe[@class='demo-frame'] >> internal:control=enter-frame >> xpath=//s
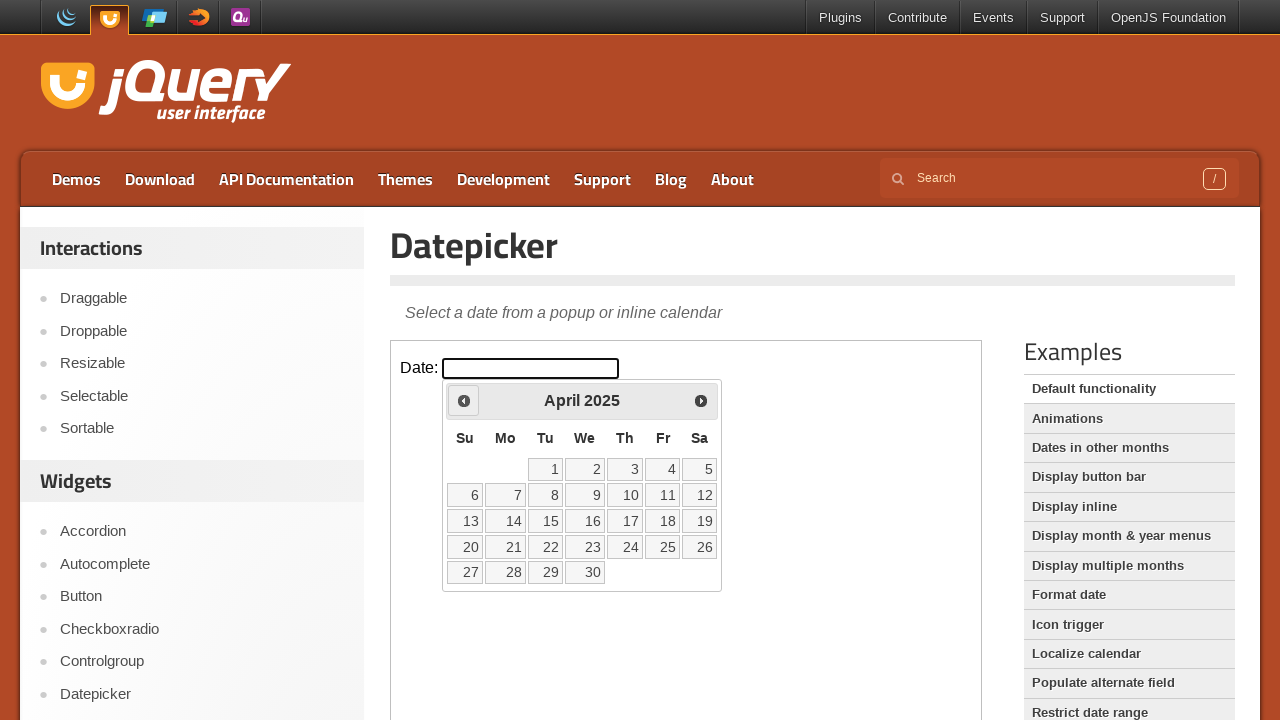

Retrieved current month 'April' and year '2025' from datepicker
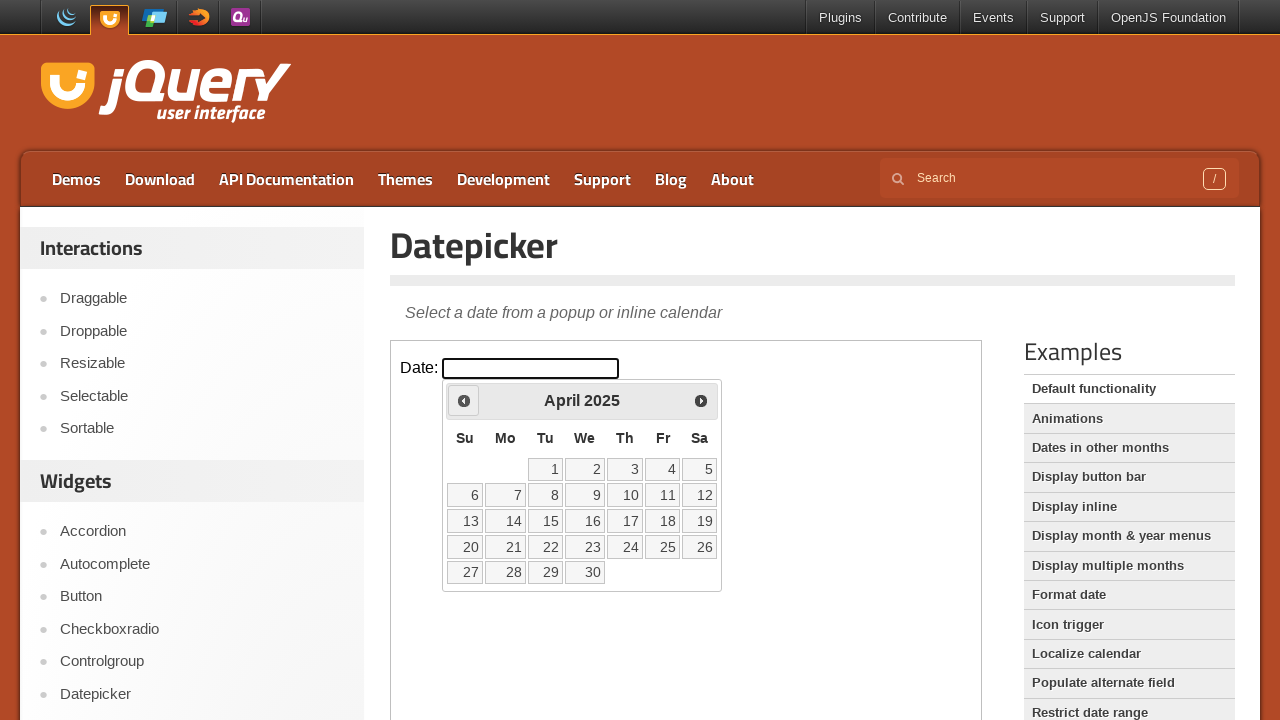

Clicked previous month button to navigate backwards at (464, 400) on xpath=//iframe[@class='demo-frame'] >> internal:control=enter-frame >> xpath=//s
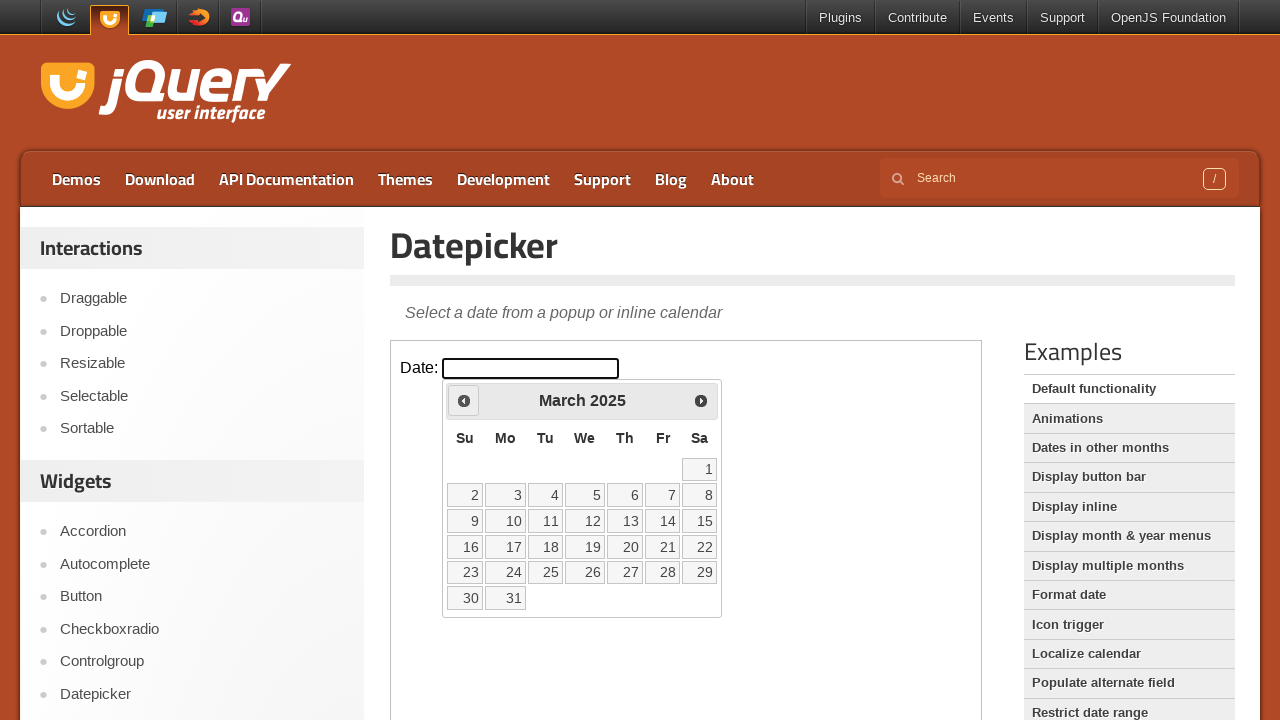

Retrieved current month 'March' and year '2025' from datepicker
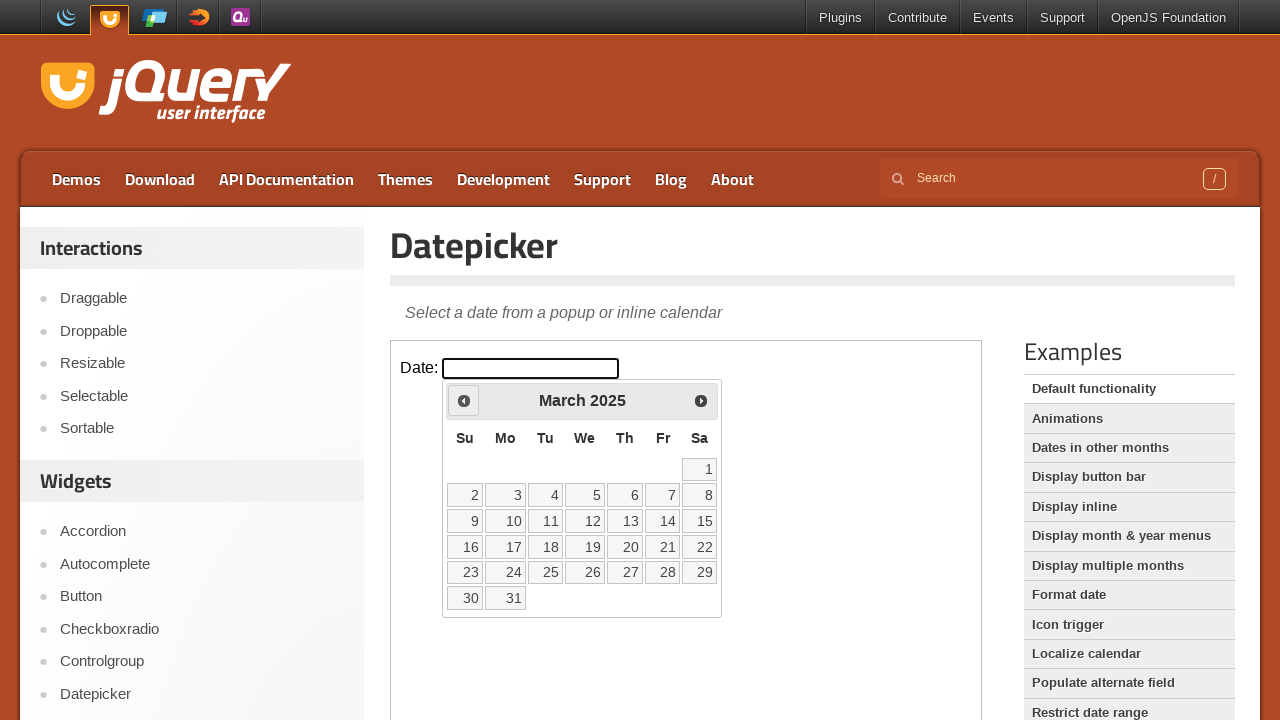

Clicked previous month button to navigate backwards at (464, 400) on xpath=//iframe[@class='demo-frame'] >> internal:control=enter-frame >> xpath=//s
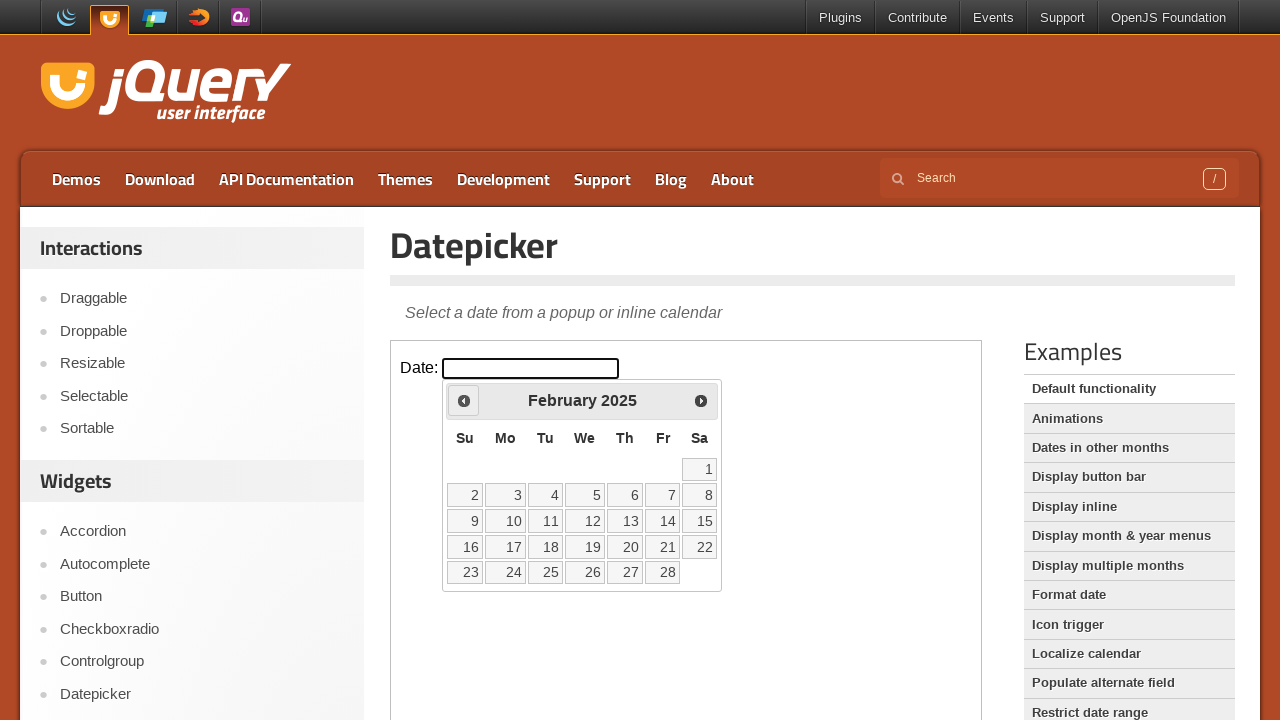

Retrieved current month 'February' and year '2025' from datepicker
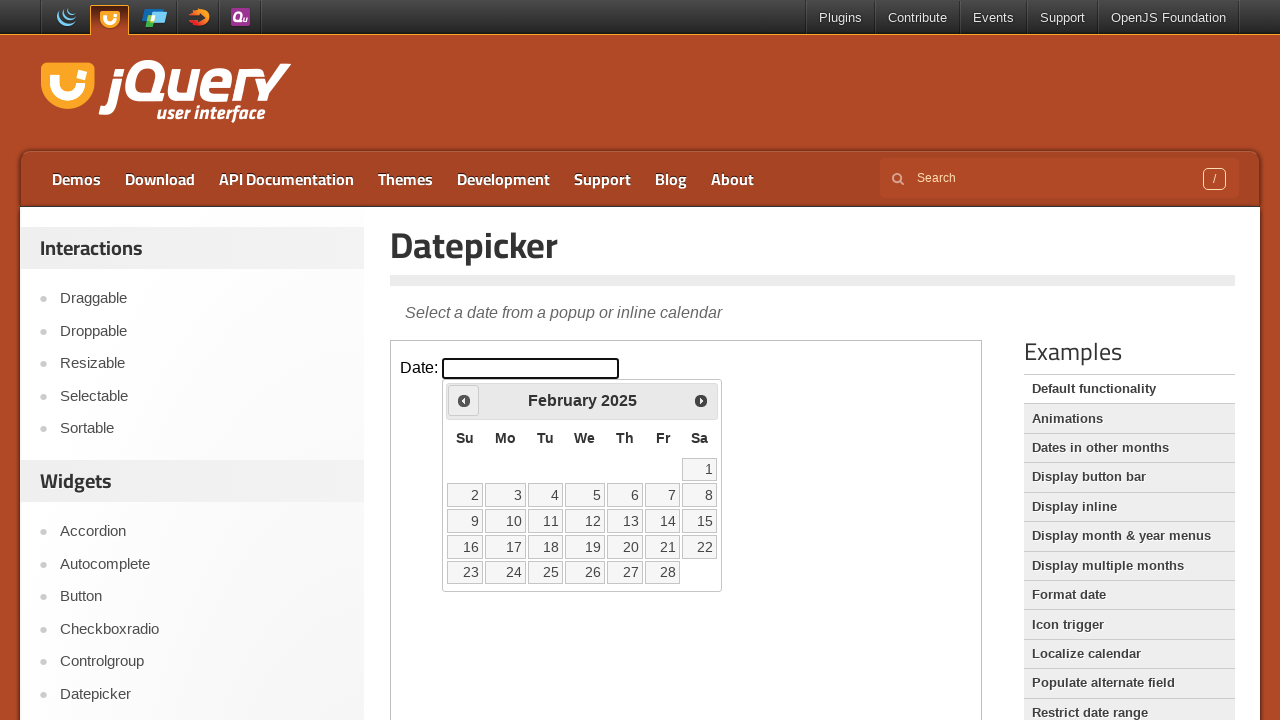

Clicked previous month button to navigate backwards at (464, 400) on xpath=//iframe[@class='demo-frame'] >> internal:control=enter-frame >> xpath=//s
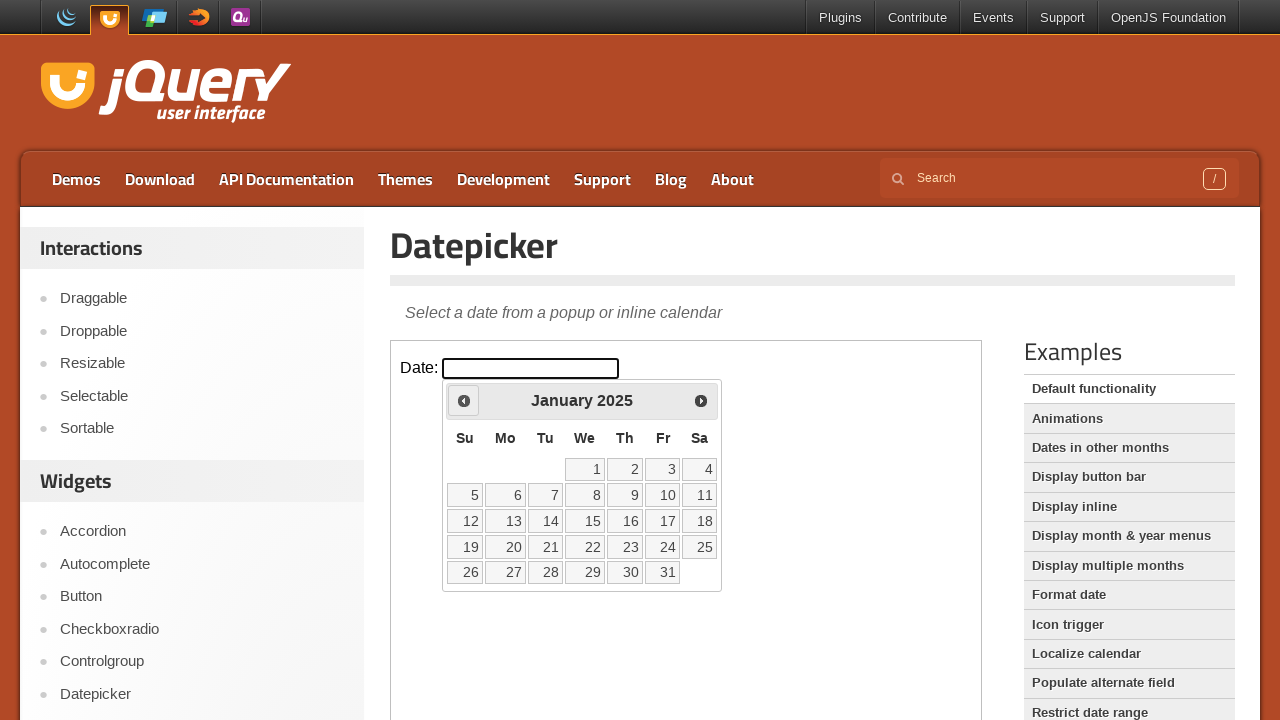

Retrieved current month 'January' and year '2025' from datepicker
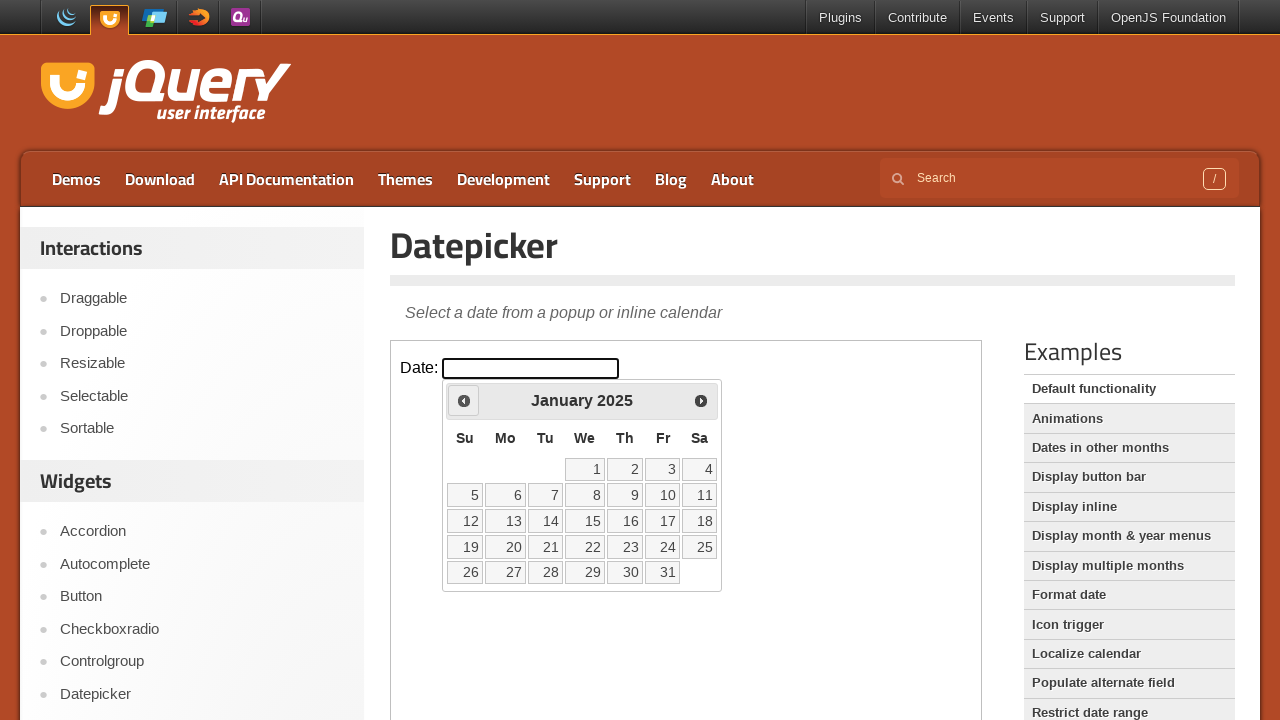

Clicked previous month button to navigate backwards at (464, 400) on xpath=//iframe[@class='demo-frame'] >> internal:control=enter-frame >> xpath=//s
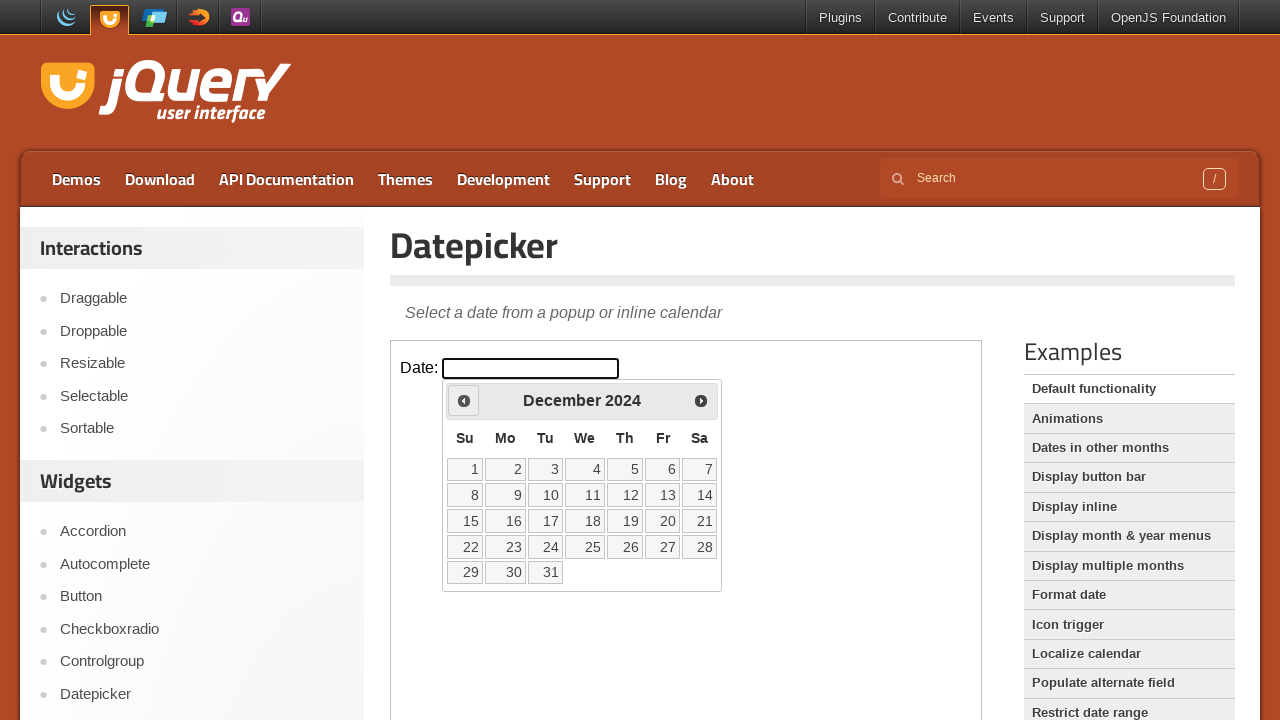

Retrieved current month 'December' and year '2024' from datepicker
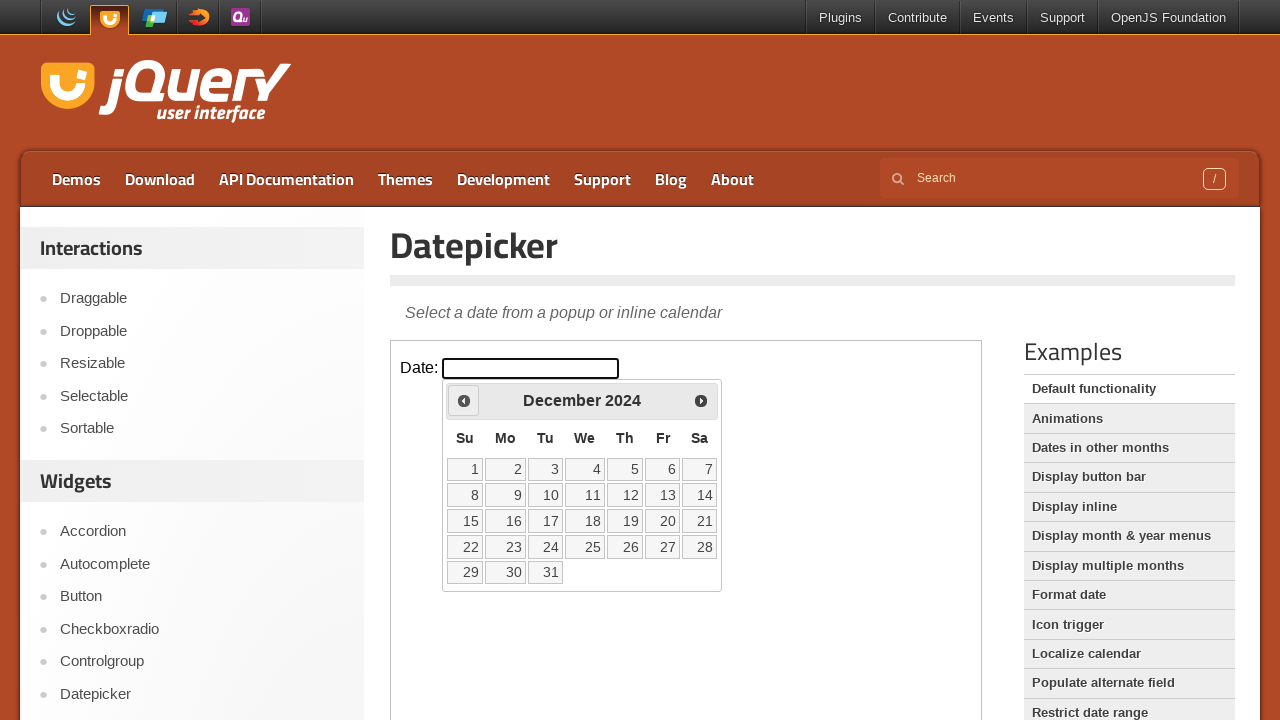

Clicked previous month button to navigate backwards at (464, 400) on xpath=//iframe[@class='demo-frame'] >> internal:control=enter-frame >> xpath=//s
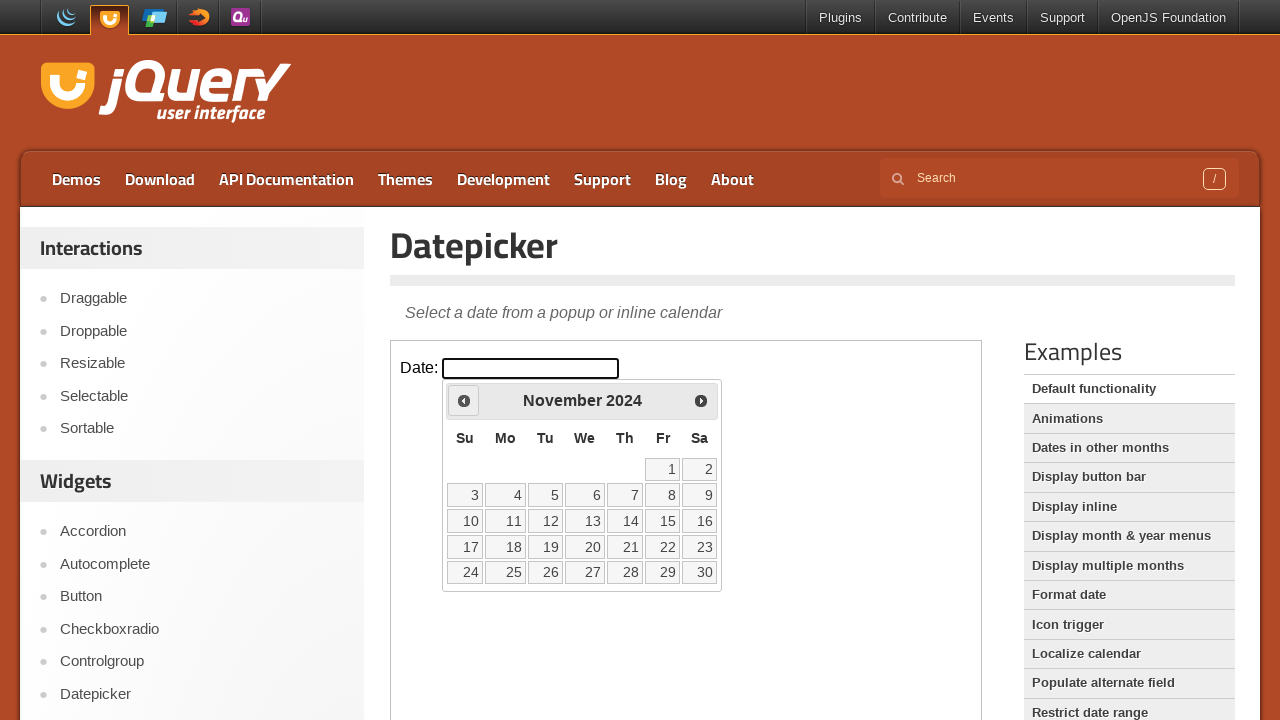

Retrieved current month 'November' and year '2024' from datepicker
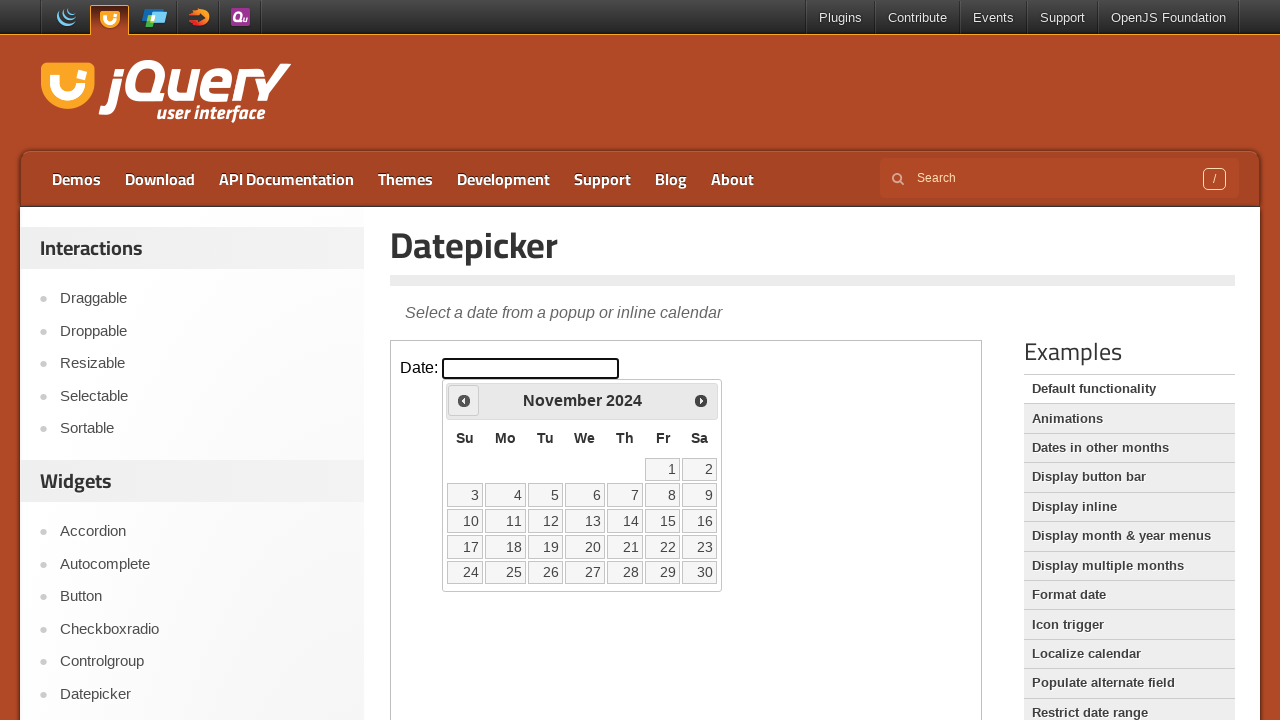

Clicked previous month button to navigate backwards at (464, 400) on xpath=//iframe[@class='demo-frame'] >> internal:control=enter-frame >> xpath=//s
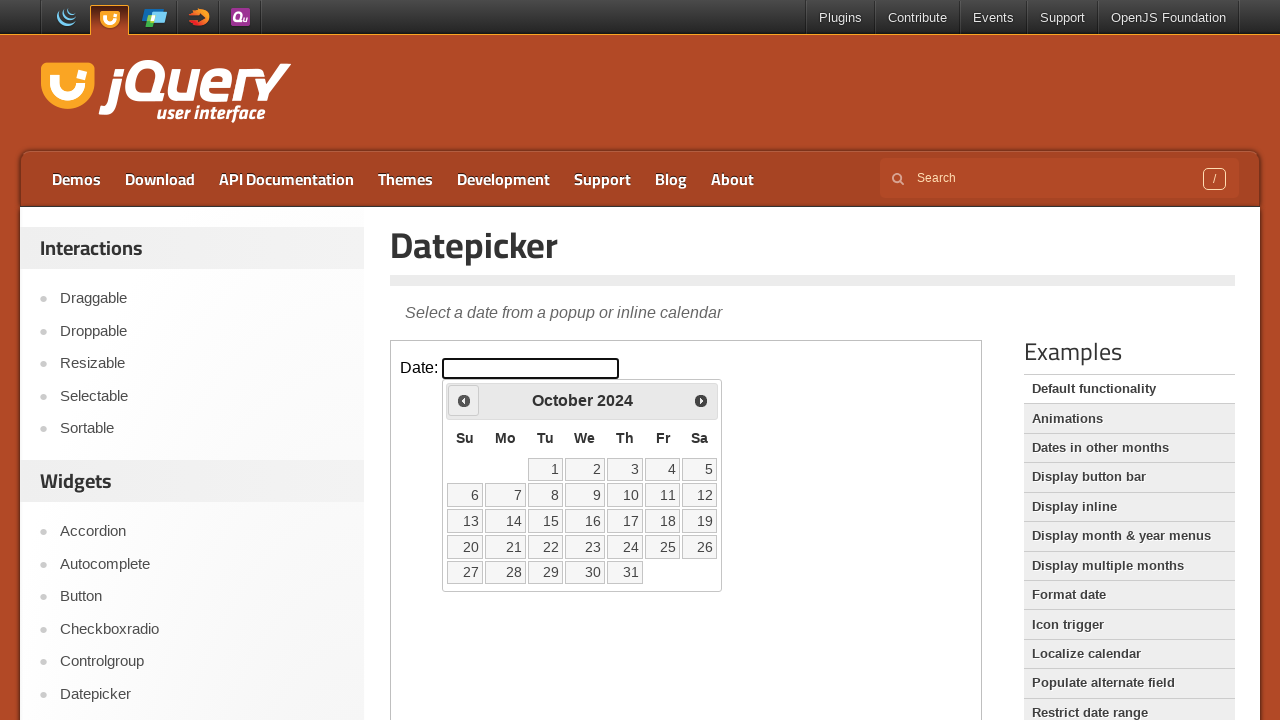

Retrieved current month 'October' and year '2024' from datepicker
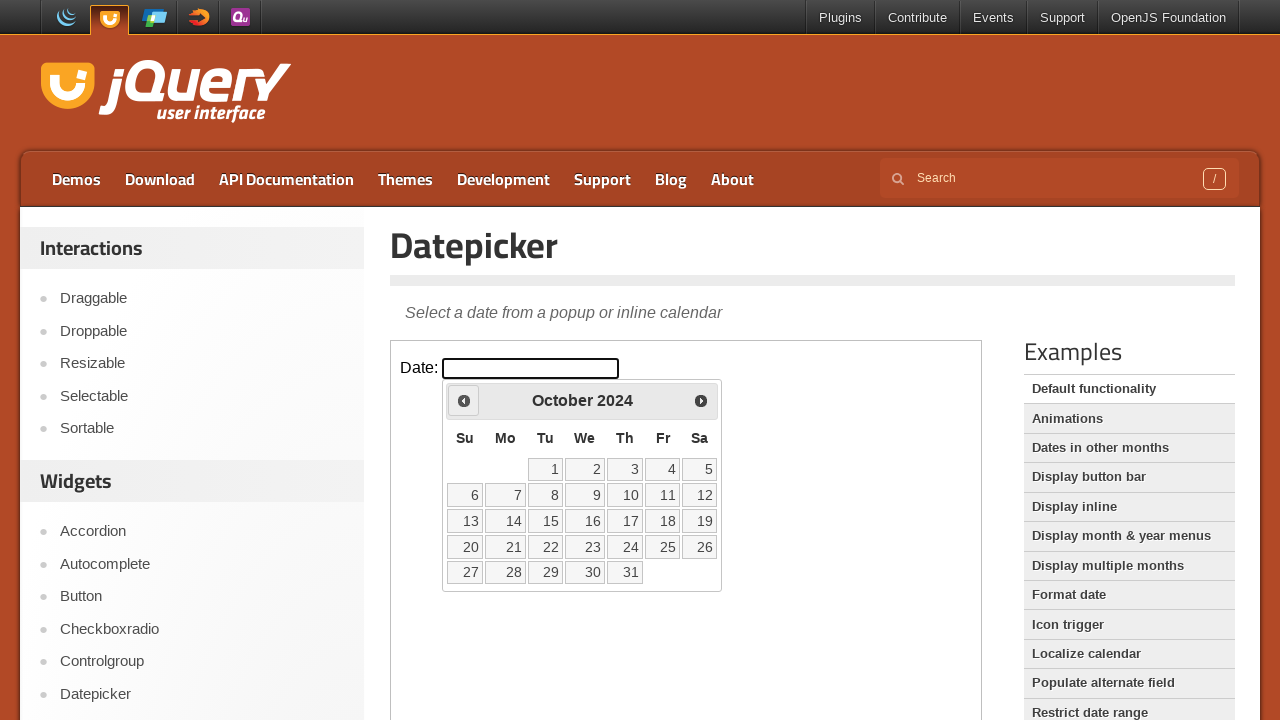

Clicked previous month button to navigate backwards at (464, 400) on xpath=//iframe[@class='demo-frame'] >> internal:control=enter-frame >> xpath=//s
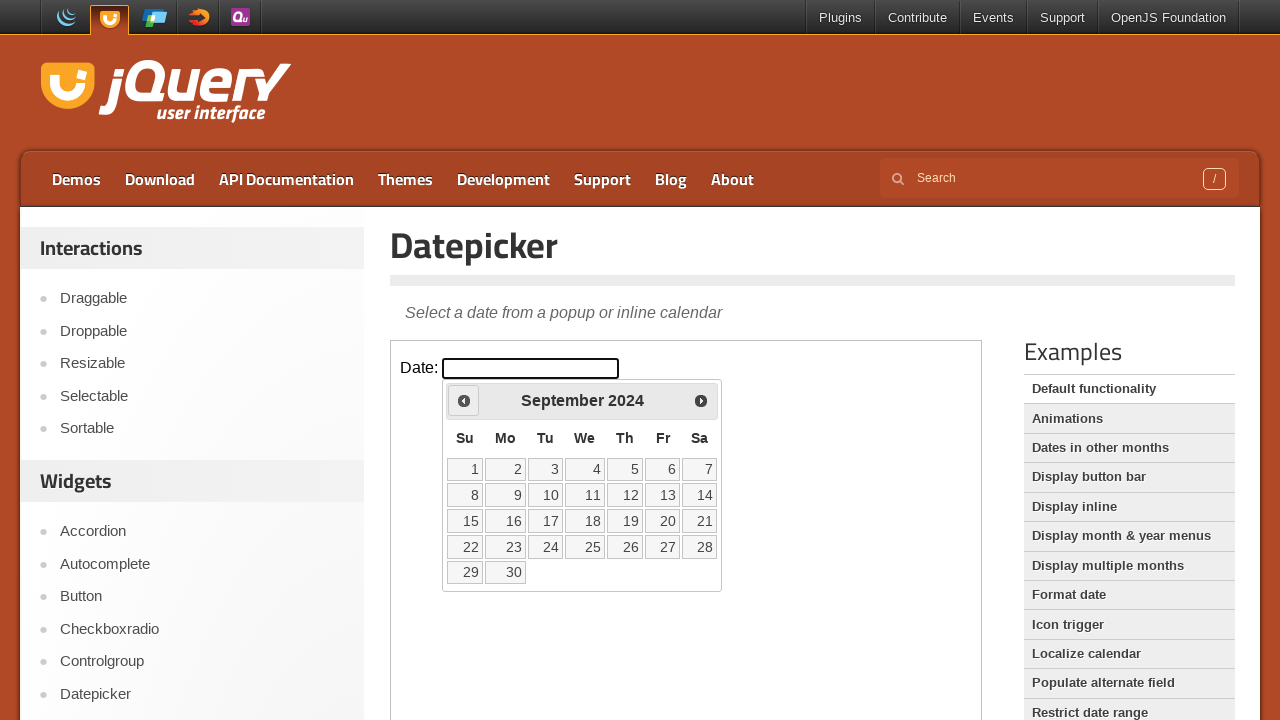

Retrieved current month 'September' and year '2024' from datepicker
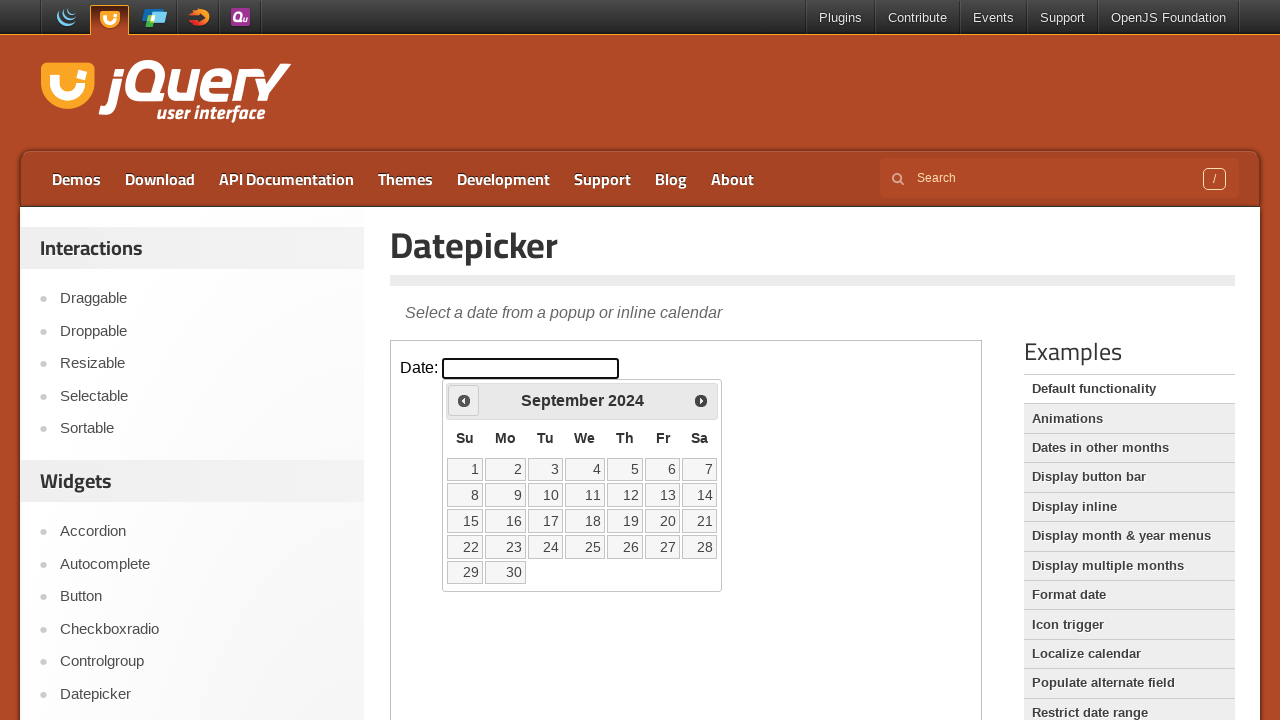

Clicked previous month button to navigate backwards at (464, 400) on xpath=//iframe[@class='demo-frame'] >> internal:control=enter-frame >> xpath=//s
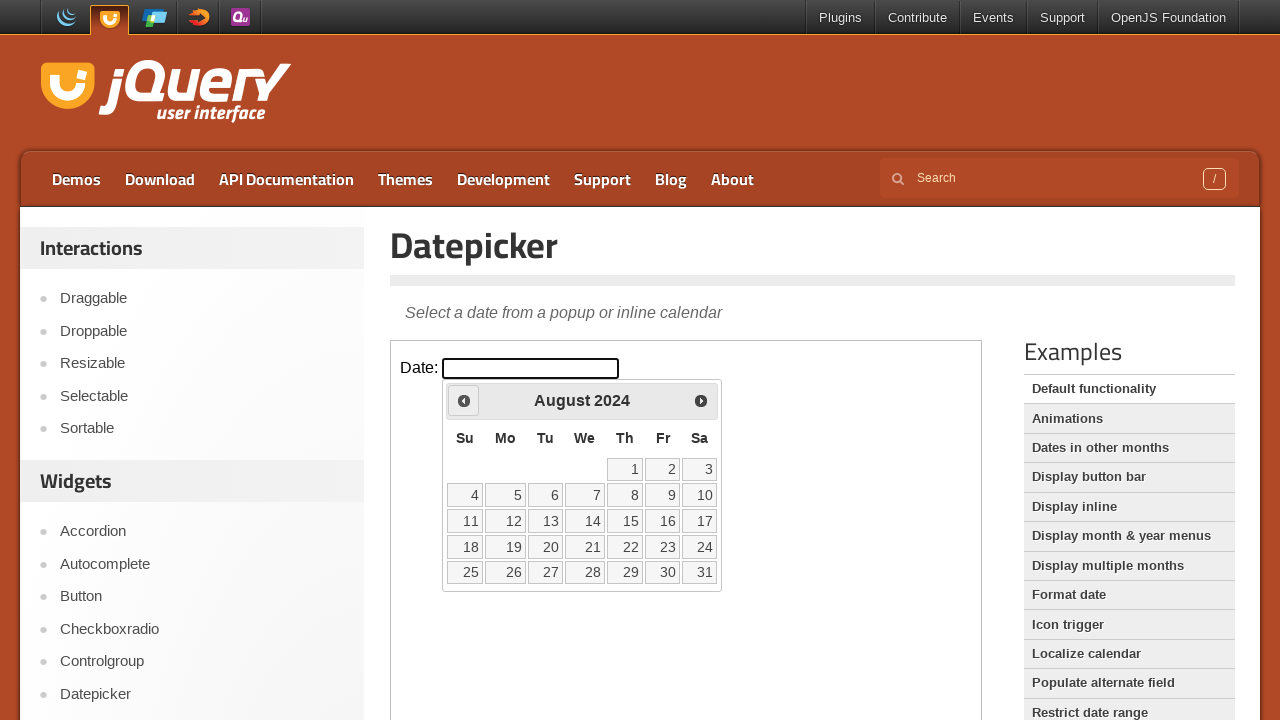

Retrieved current month 'August' and year '2024' from datepicker
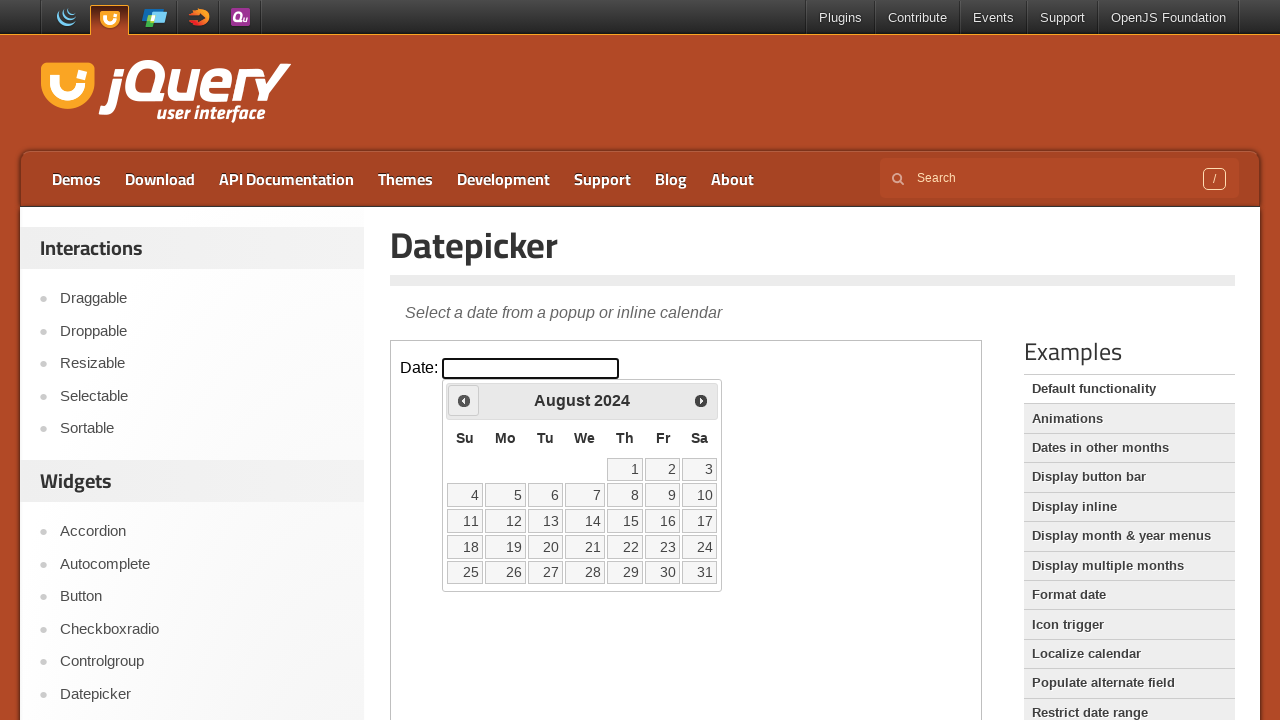

Clicked previous month button to navigate backwards at (464, 400) on xpath=//iframe[@class='demo-frame'] >> internal:control=enter-frame >> xpath=//s
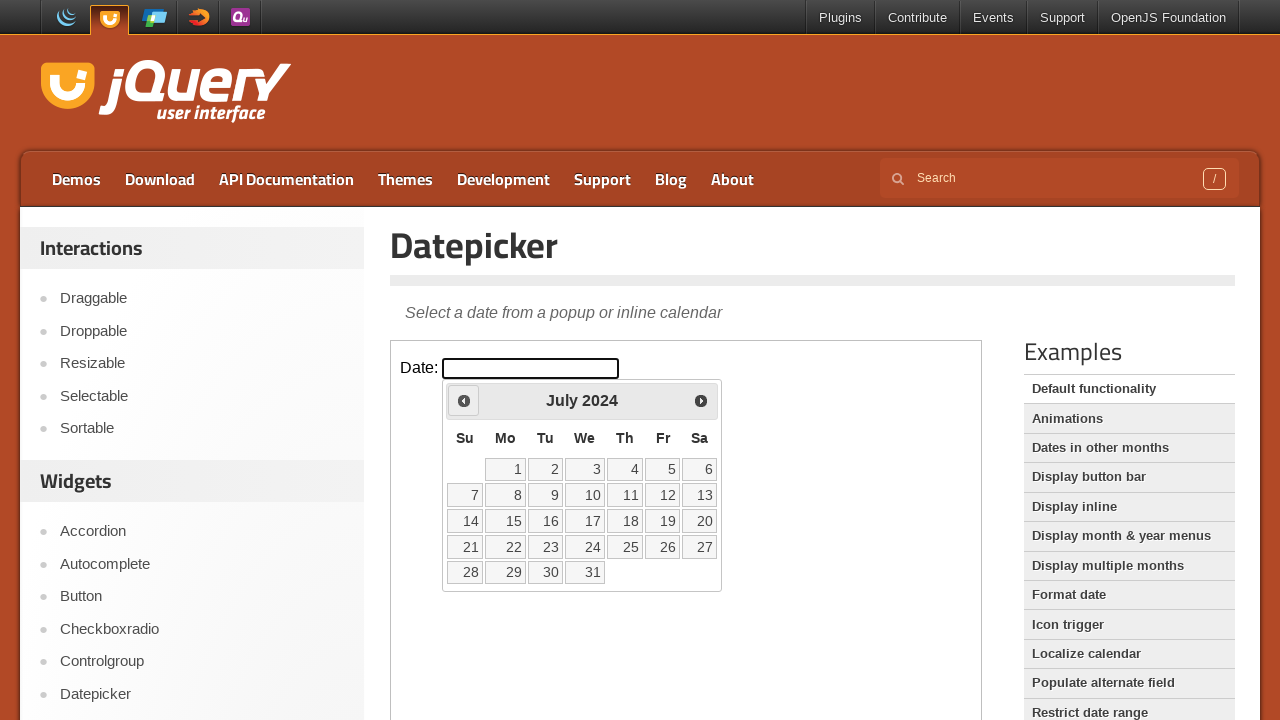

Retrieved current month 'July' and year '2024' from datepicker
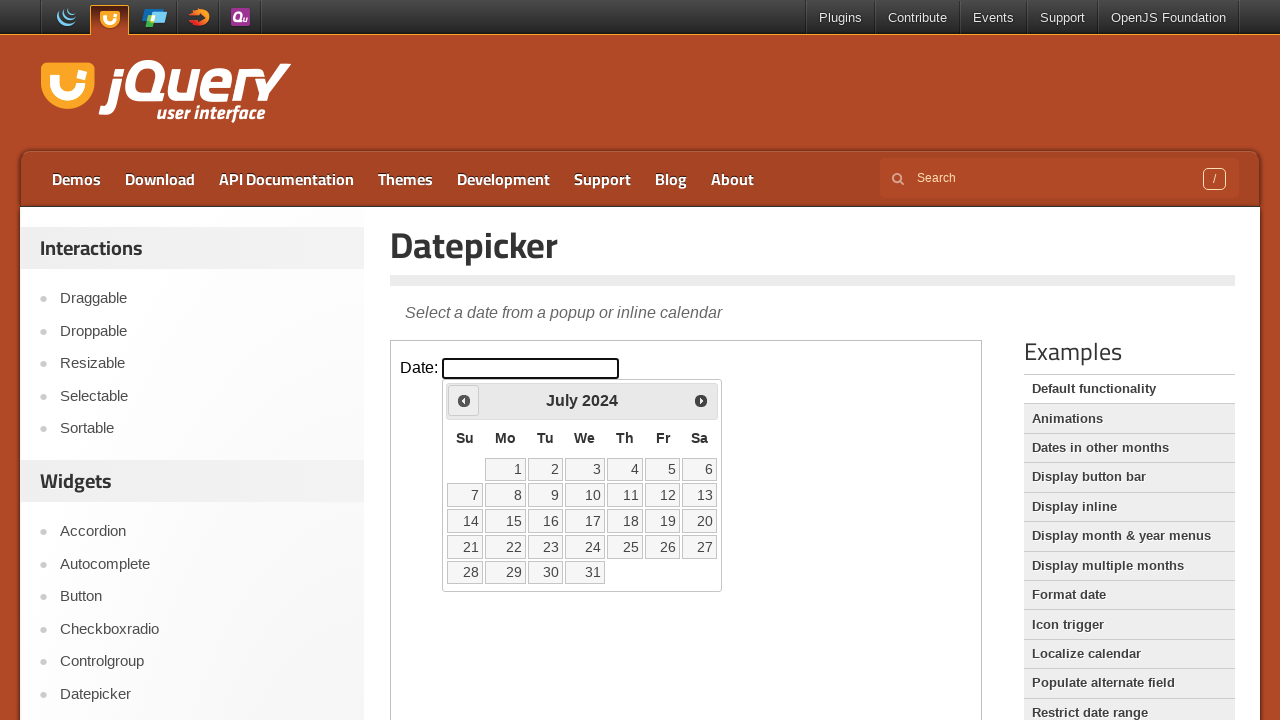

Clicked previous month button to navigate backwards at (464, 400) on xpath=//iframe[@class='demo-frame'] >> internal:control=enter-frame >> xpath=//s
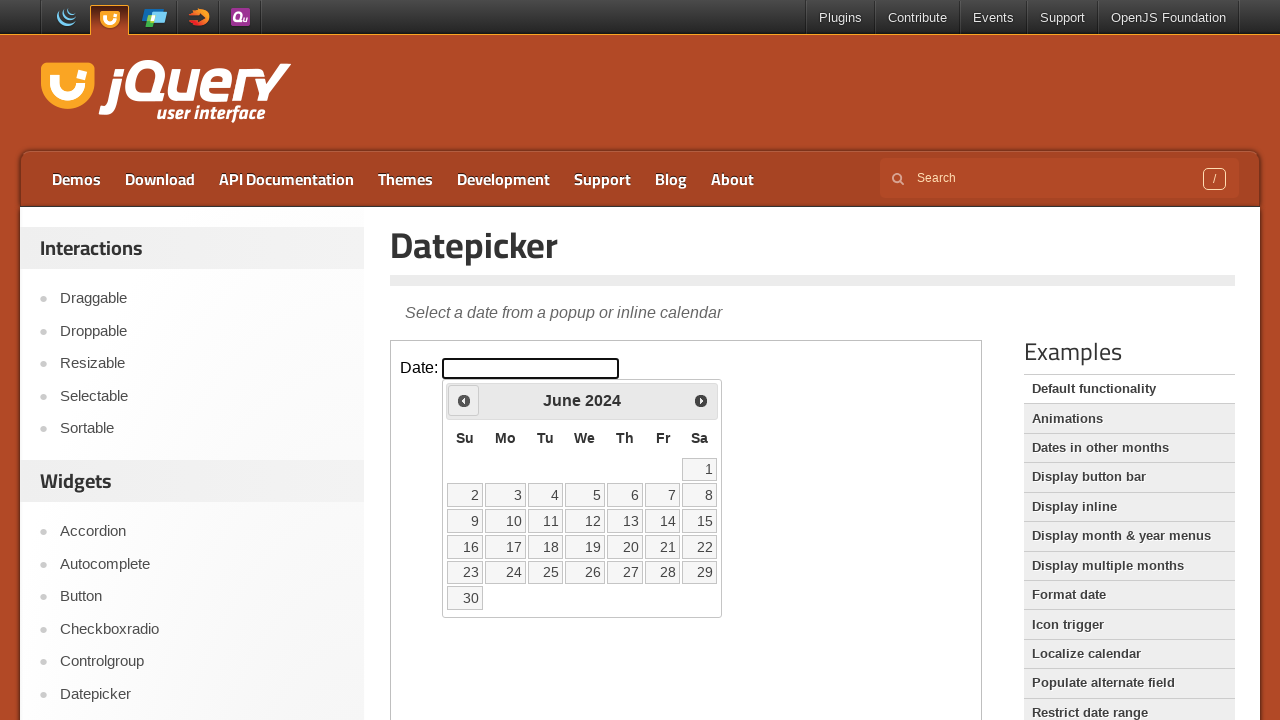

Retrieved current month 'June' and year '2024' from datepicker
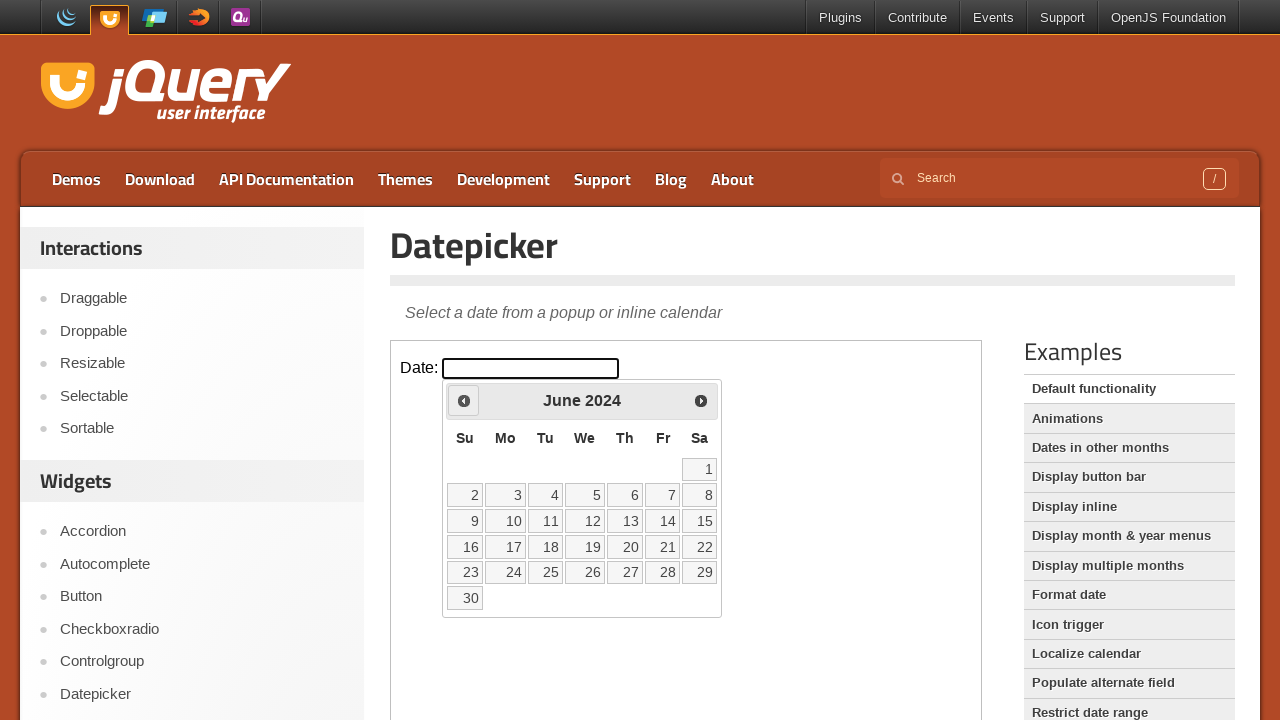

Clicked previous month button to navigate backwards at (464, 400) on xpath=//iframe[@class='demo-frame'] >> internal:control=enter-frame >> xpath=//s
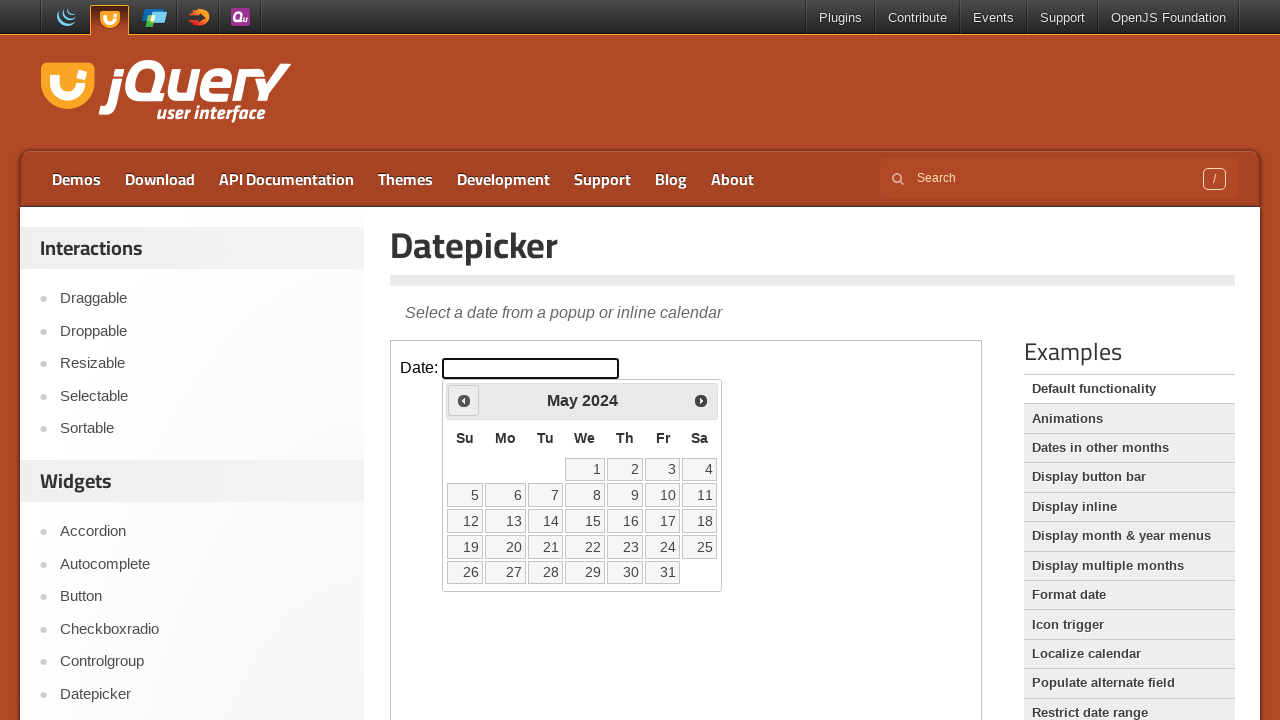

Retrieved current month 'May' and year '2024' from datepicker
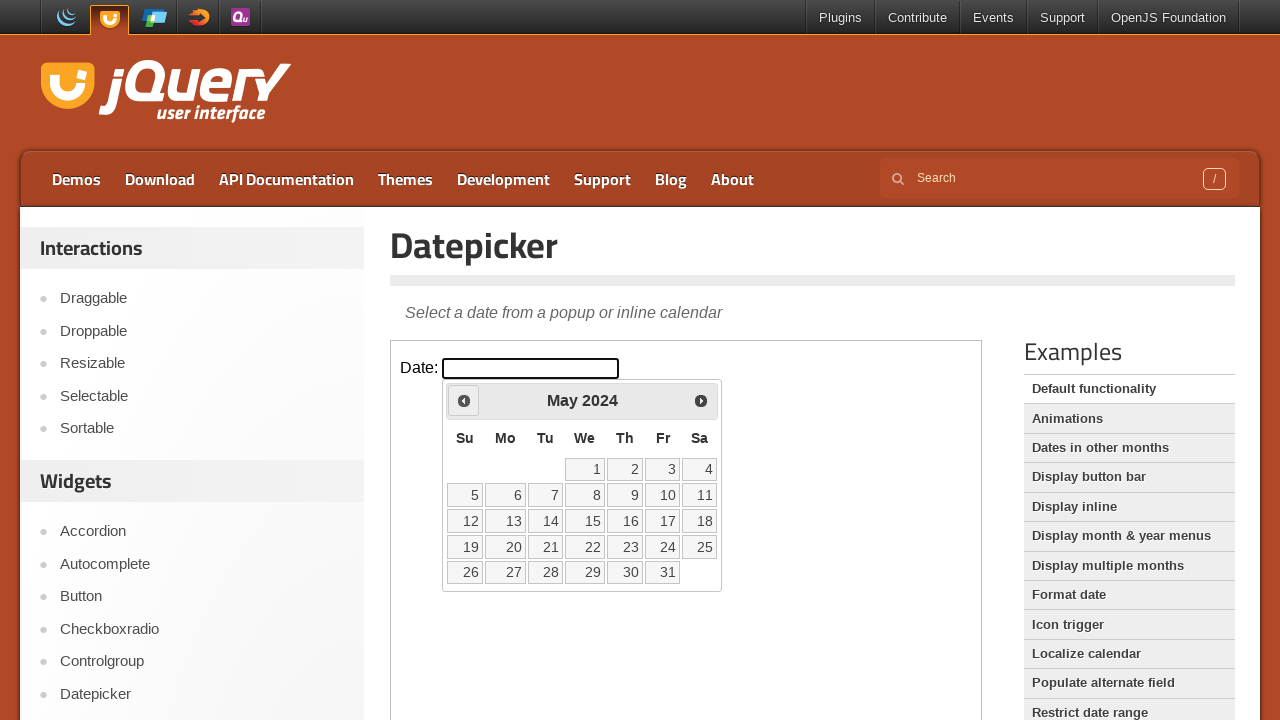

Clicked previous month button to navigate backwards at (464, 400) on xpath=//iframe[@class='demo-frame'] >> internal:control=enter-frame >> xpath=//s
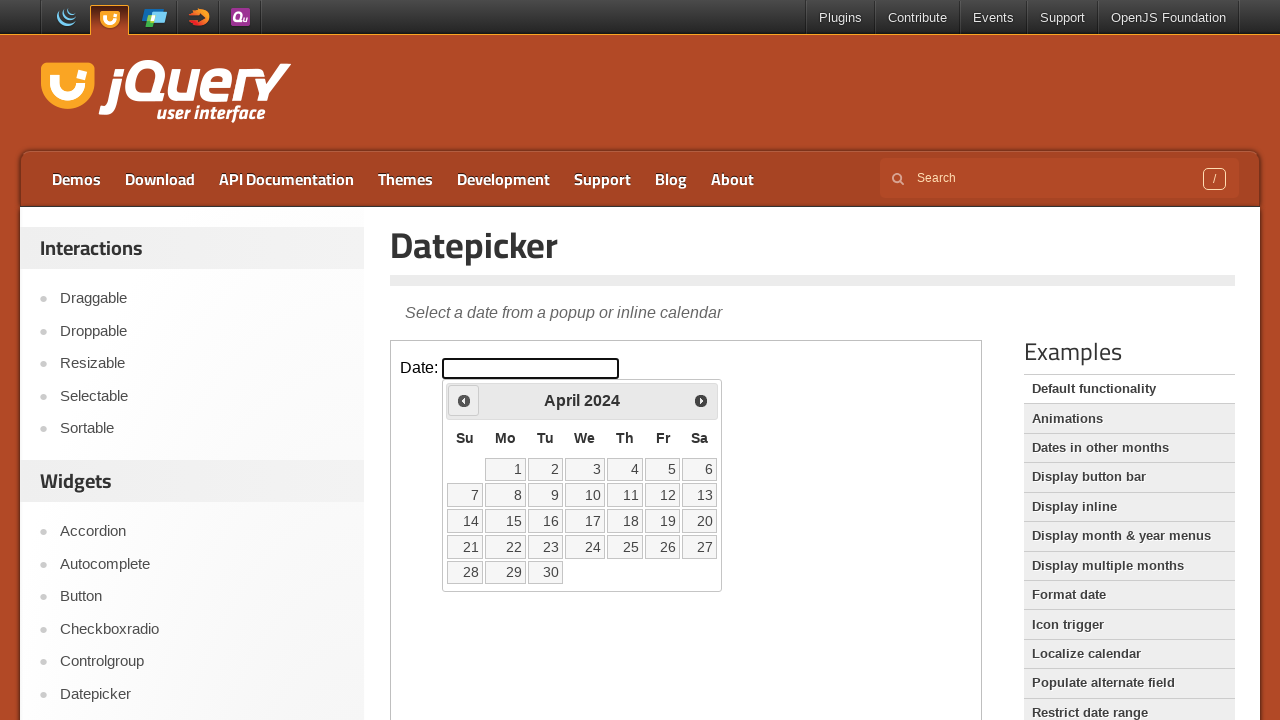

Retrieved current month 'April' and year '2024' from datepicker
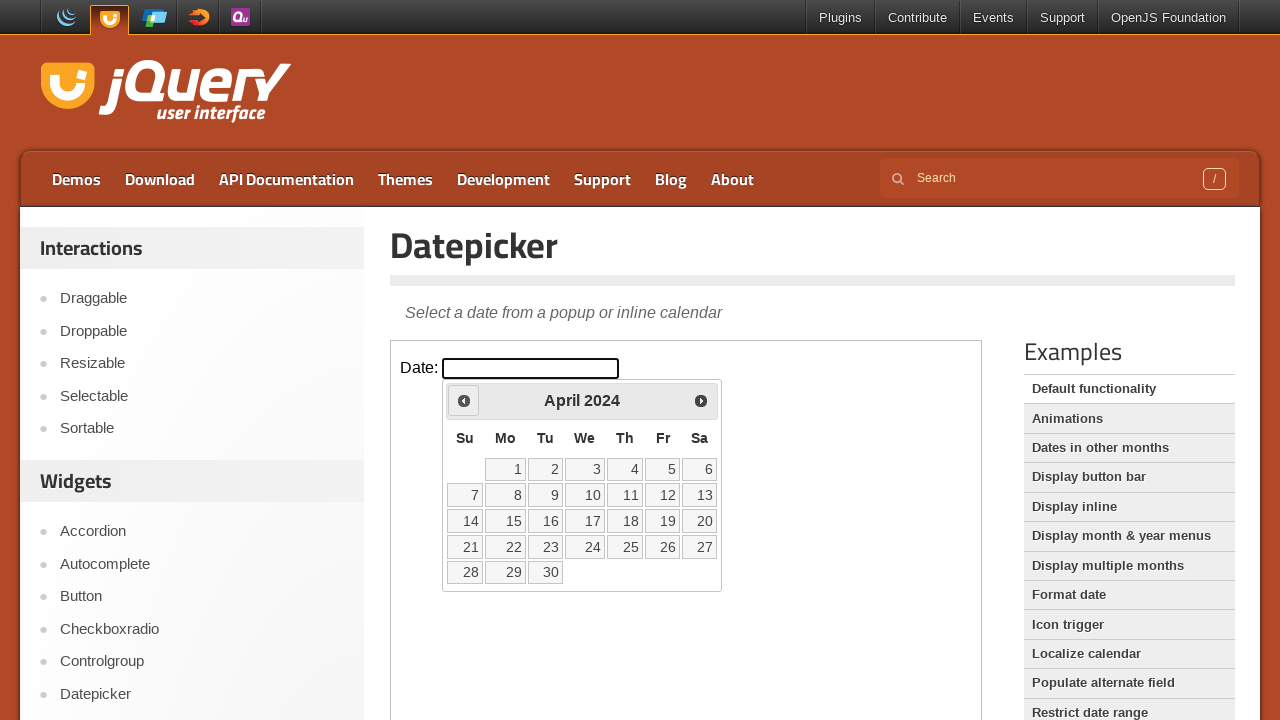

Clicked previous month button to navigate backwards at (464, 400) on xpath=//iframe[@class='demo-frame'] >> internal:control=enter-frame >> xpath=//s
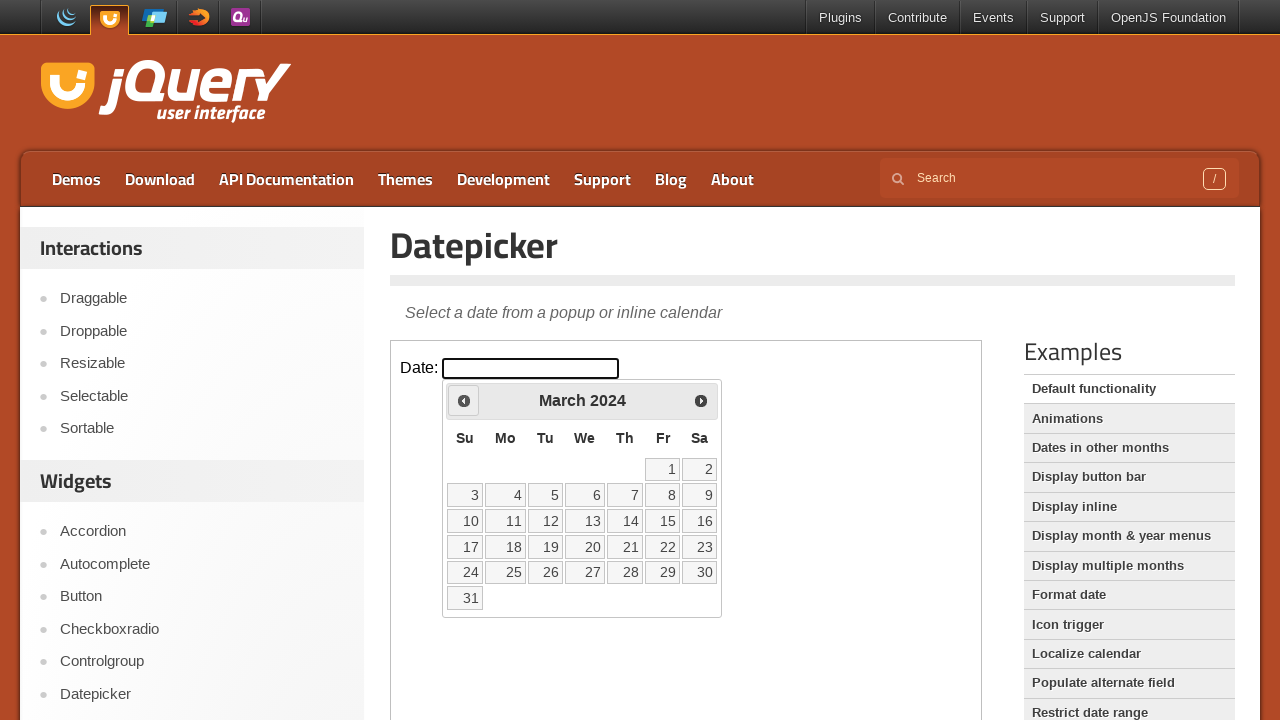

Retrieved current month 'March' and year '2024' from datepicker
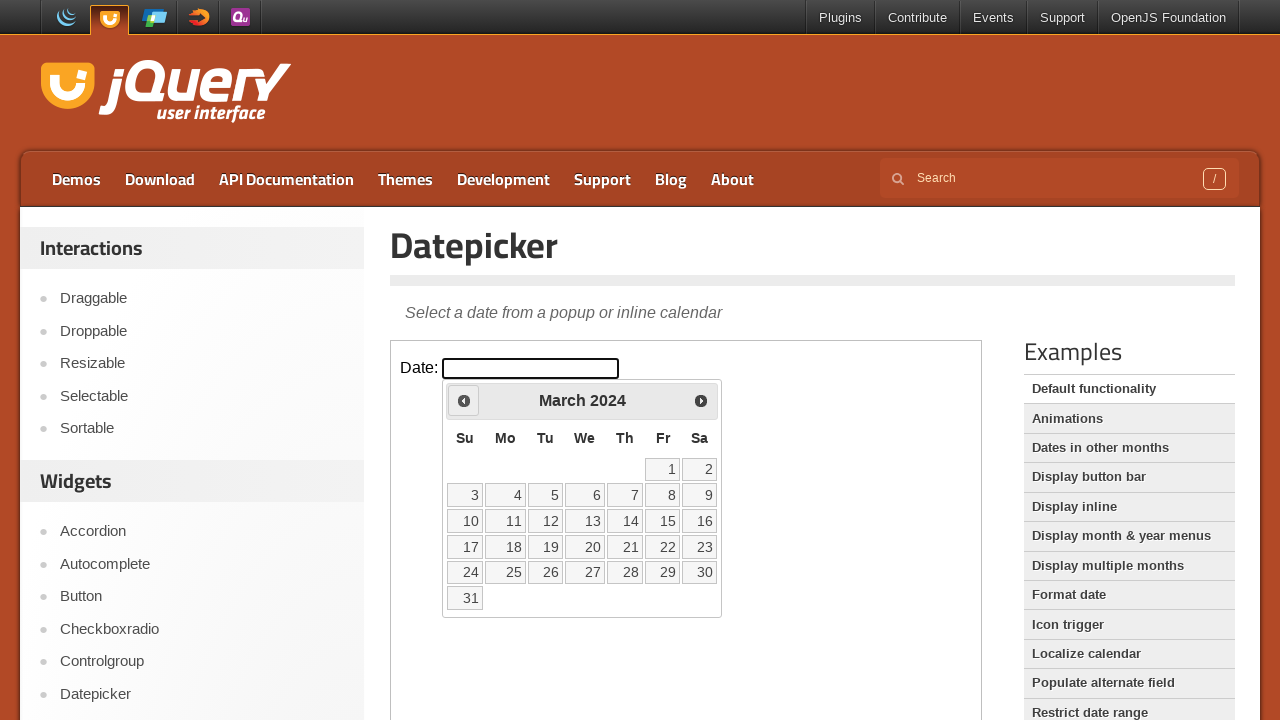

Clicked previous month button to navigate backwards at (464, 400) on xpath=//iframe[@class='demo-frame'] >> internal:control=enter-frame >> xpath=//s
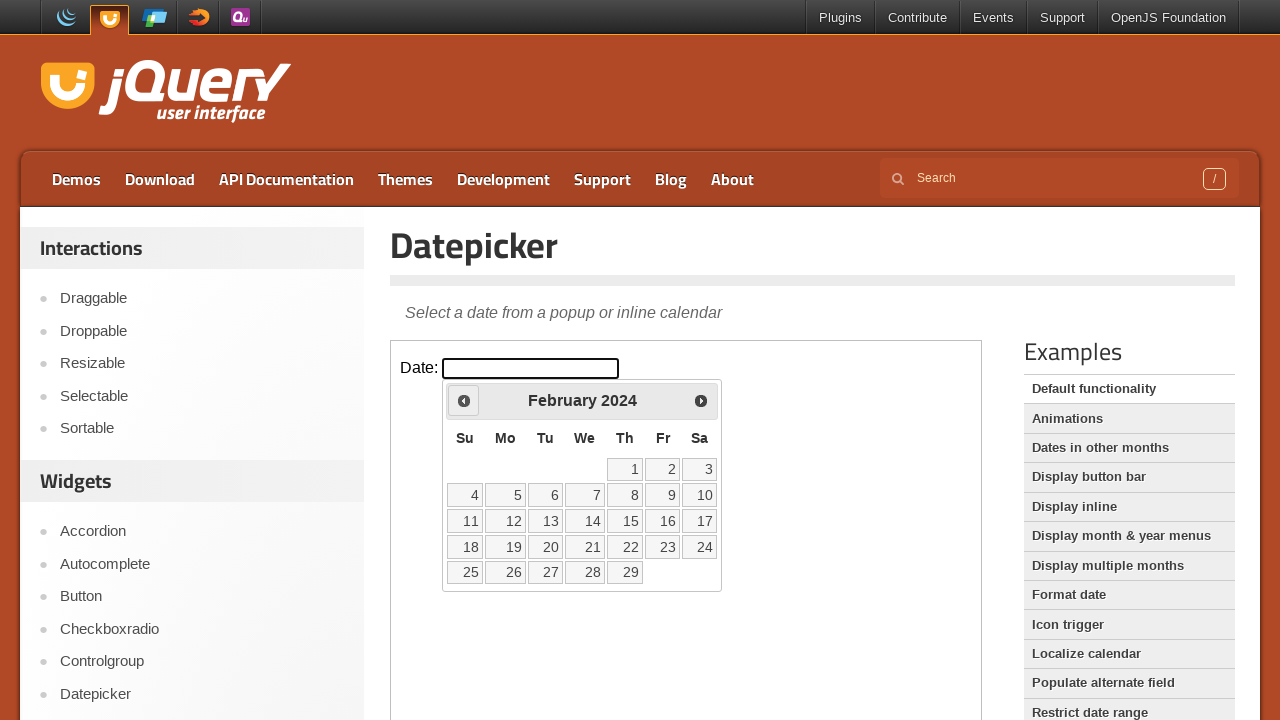

Retrieved current month 'February' and year '2024' from datepicker
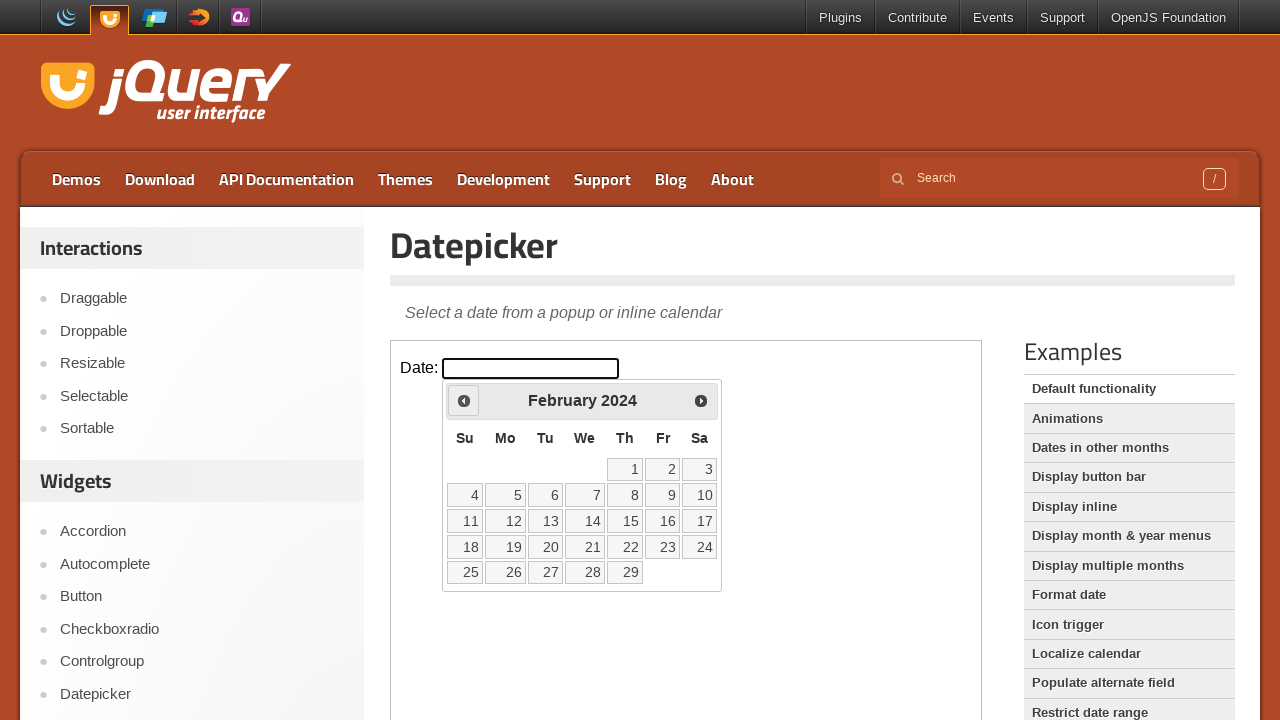

Clicked previous month button to navigate backwards at (464, 400) on xpath=//iframe[@class='demo-frame'] >> internal:control=enter-frame >> xpath=//s
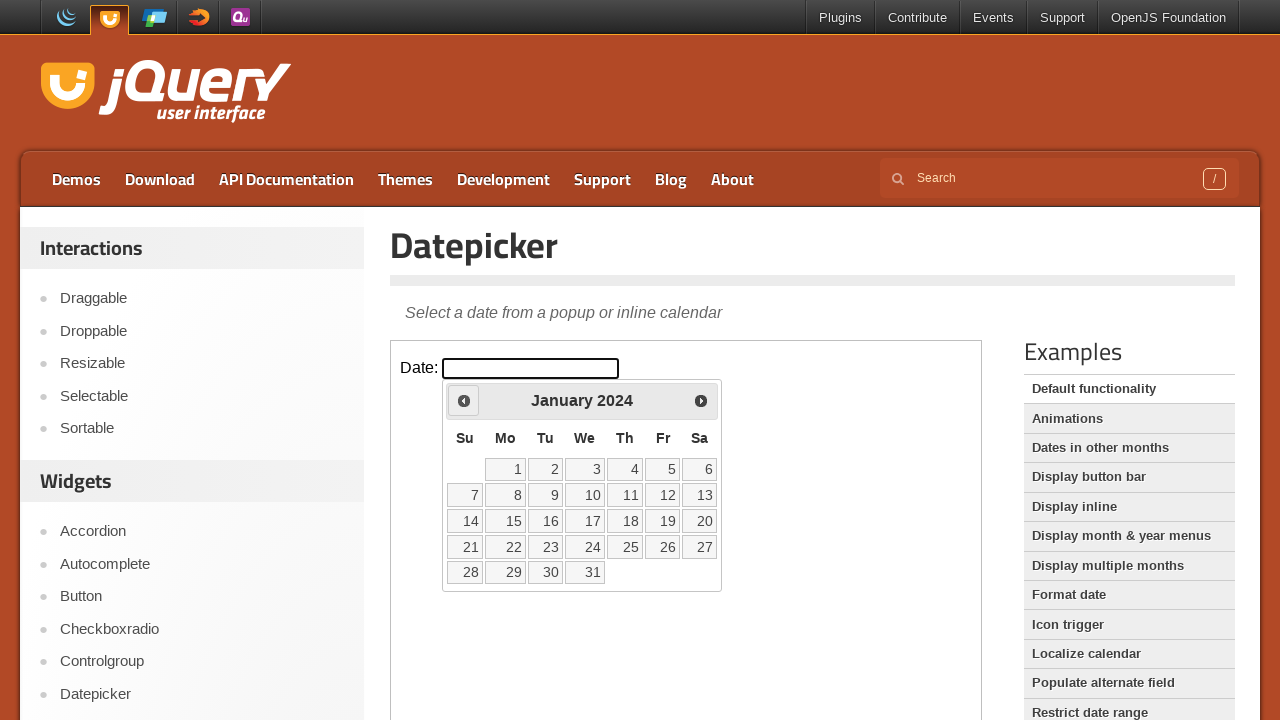

Retrieved current month 'January' and year '2024' from datepicker
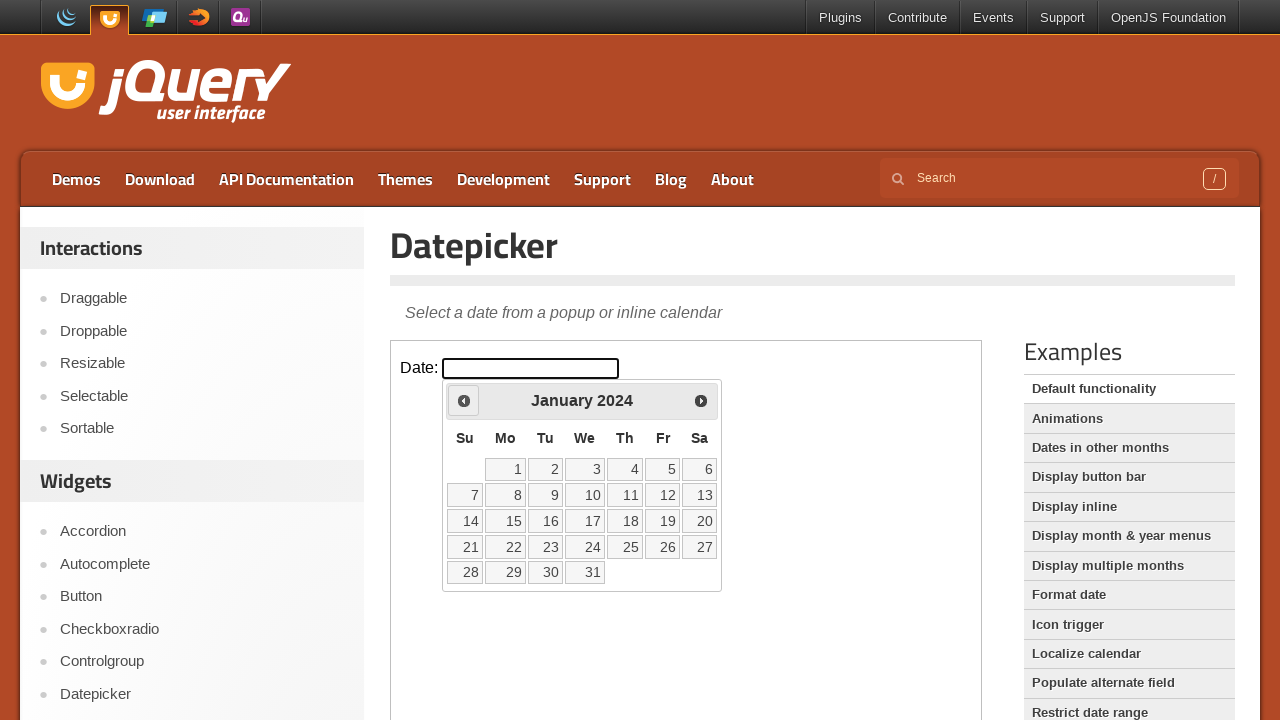

Clicked previous month button to navigate backwards at (464, 400) on xpath=//iframe[@class='demo-frame'] >> internal:control=enter-frame >> xpath=//s
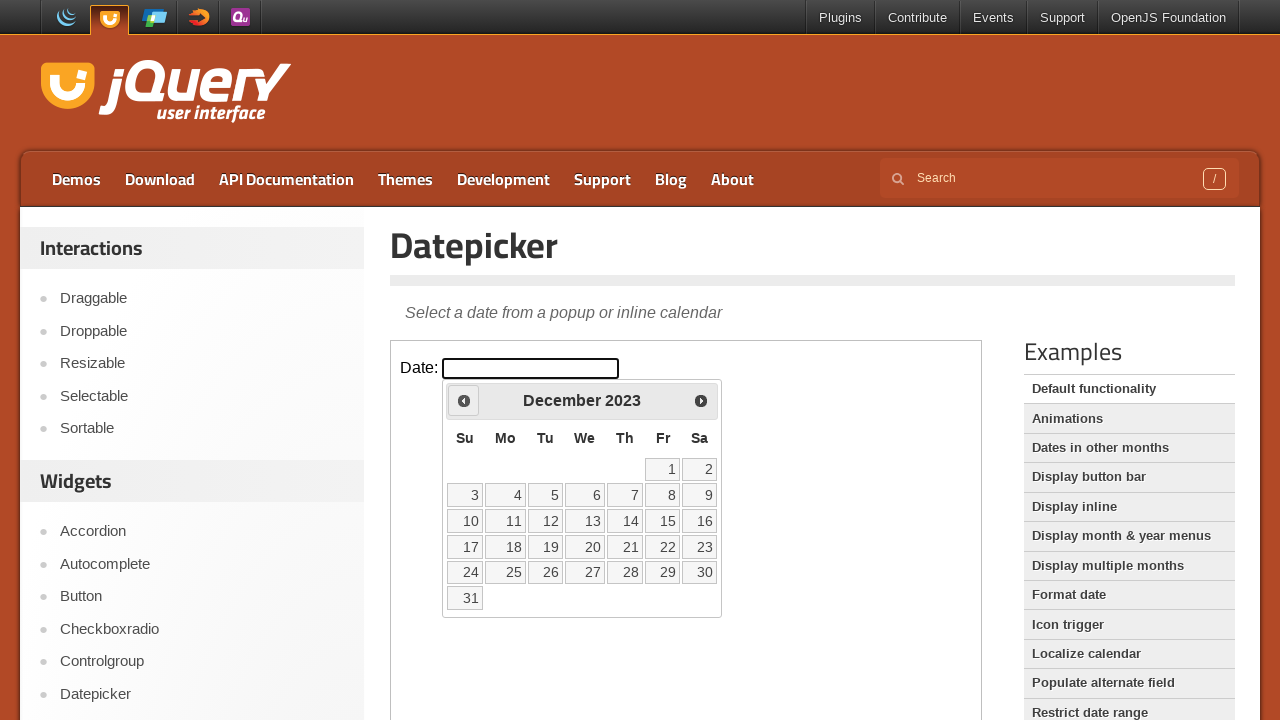

Retrieved current month 'December' and year '2023' from datepicker
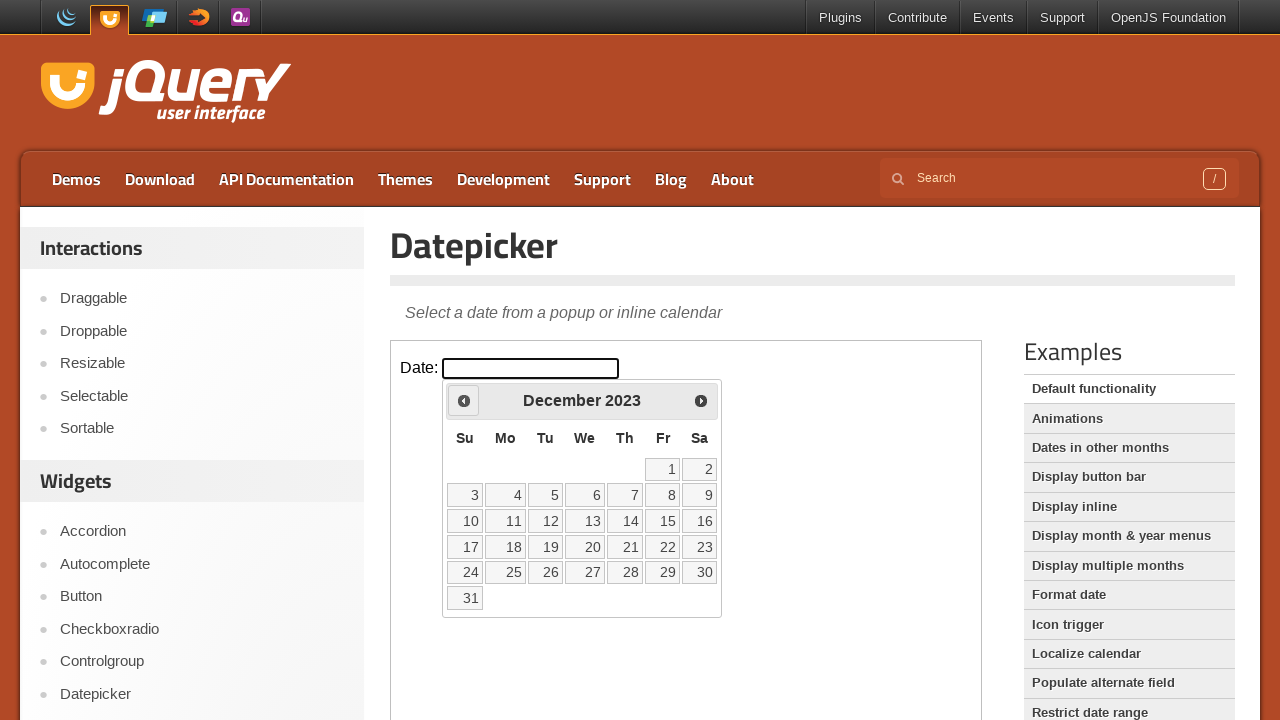

Clicked previous month button to navigate backwards at (464, 400) on xpath=//iframe[@class='demo-frame'] >> internal:control=enter-frame >> xpath=//s
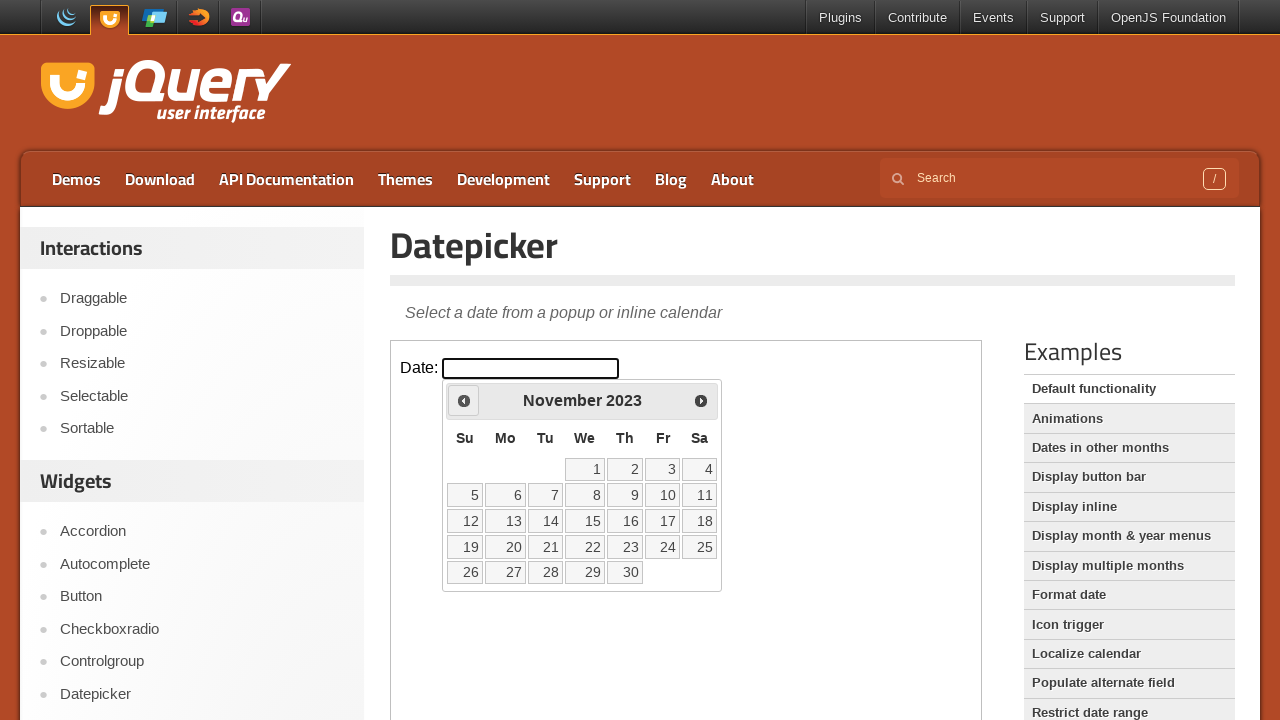

Retrieved current month 'November' and year '2023' from datepicker
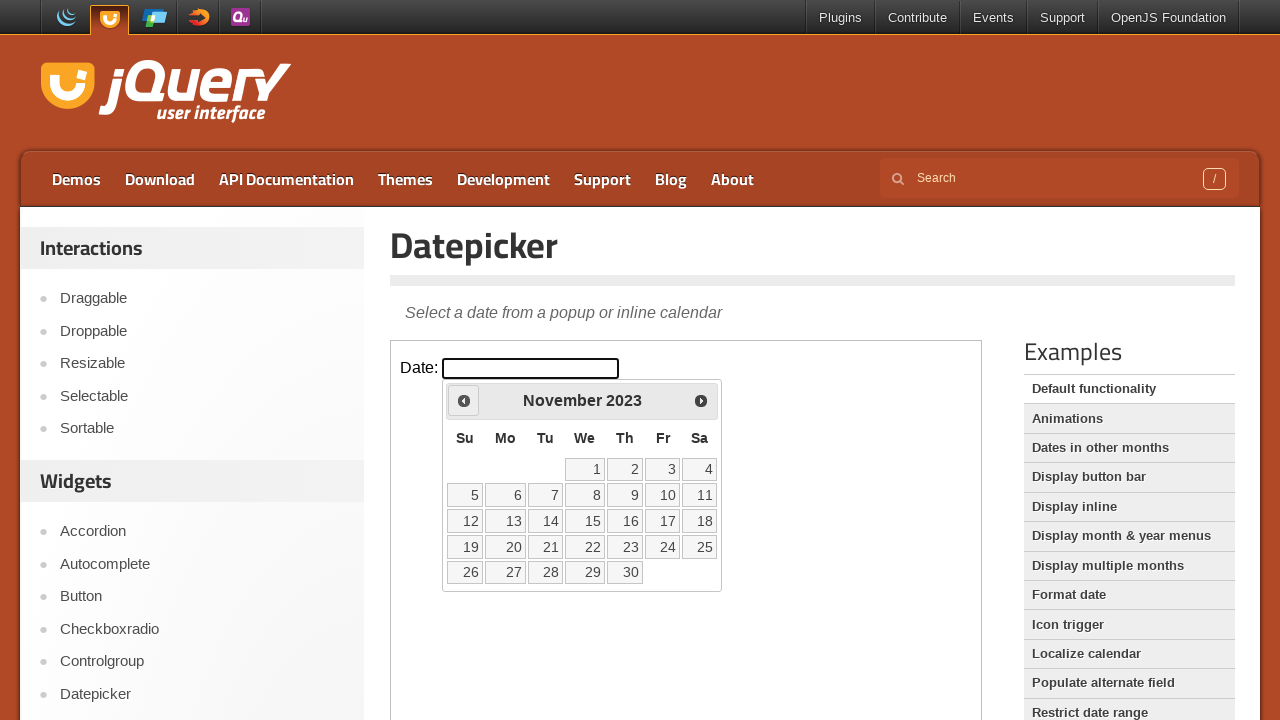

Clicked previous month button to navigate backwards at (464, 400) on xpath=//iframe[@class='demo-frame'] >> internal:control=enter-frame >> xpath=//s
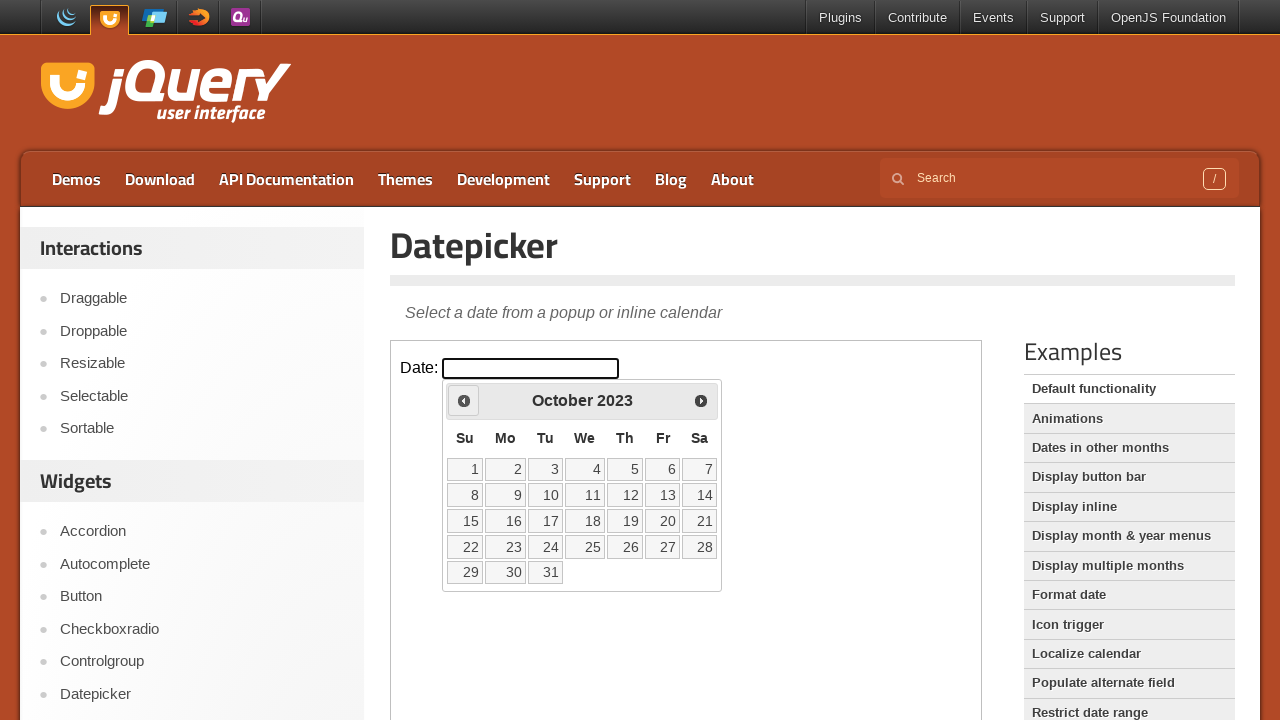

Retrieved current month 'October' and year '2023' from datepicker
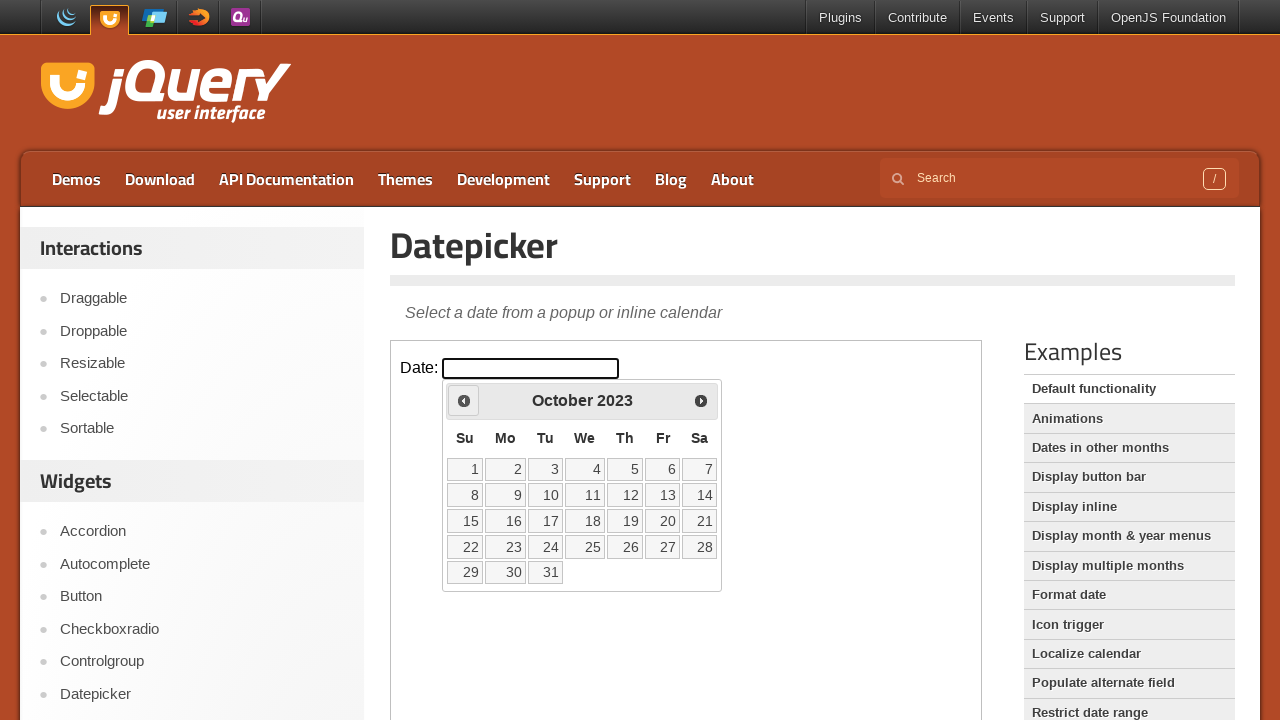

Clicked previous month button to navigate backwards at (464, 400) on xpath=//iframe[@class='demo-frame'] >> internal:control=enter-frame >> xpath=//s
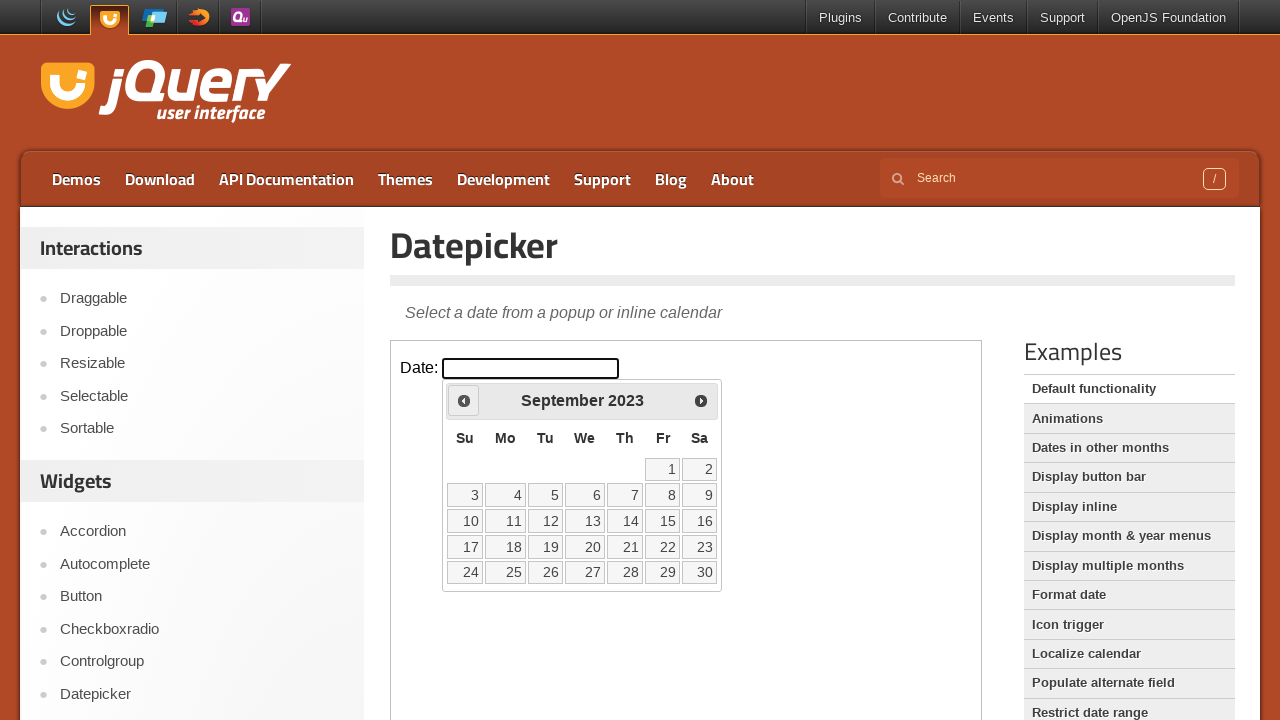

Retrieved current month 'September' and year '2023' from datepicker
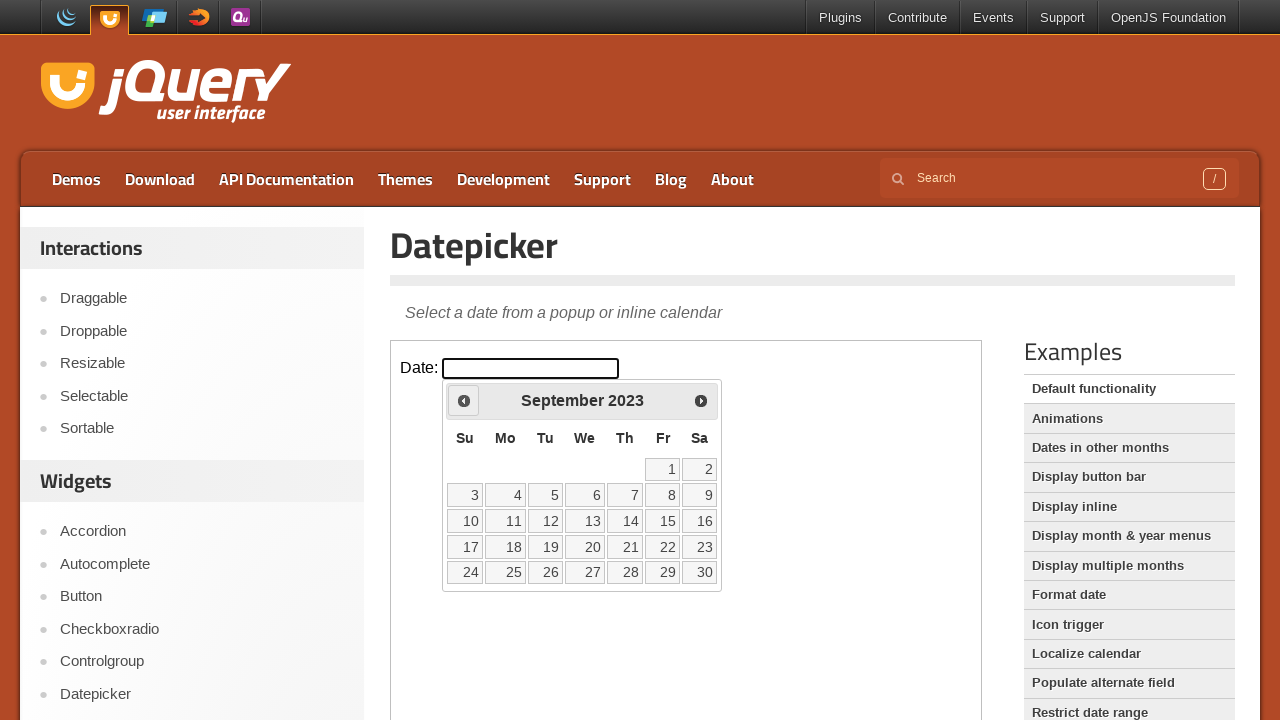

Clicked previous month button to navigate backwards at (464, 400) on xpath=//iframe[@class='demo-frame'] >> internal:control=enter-frame >> xpath=//s
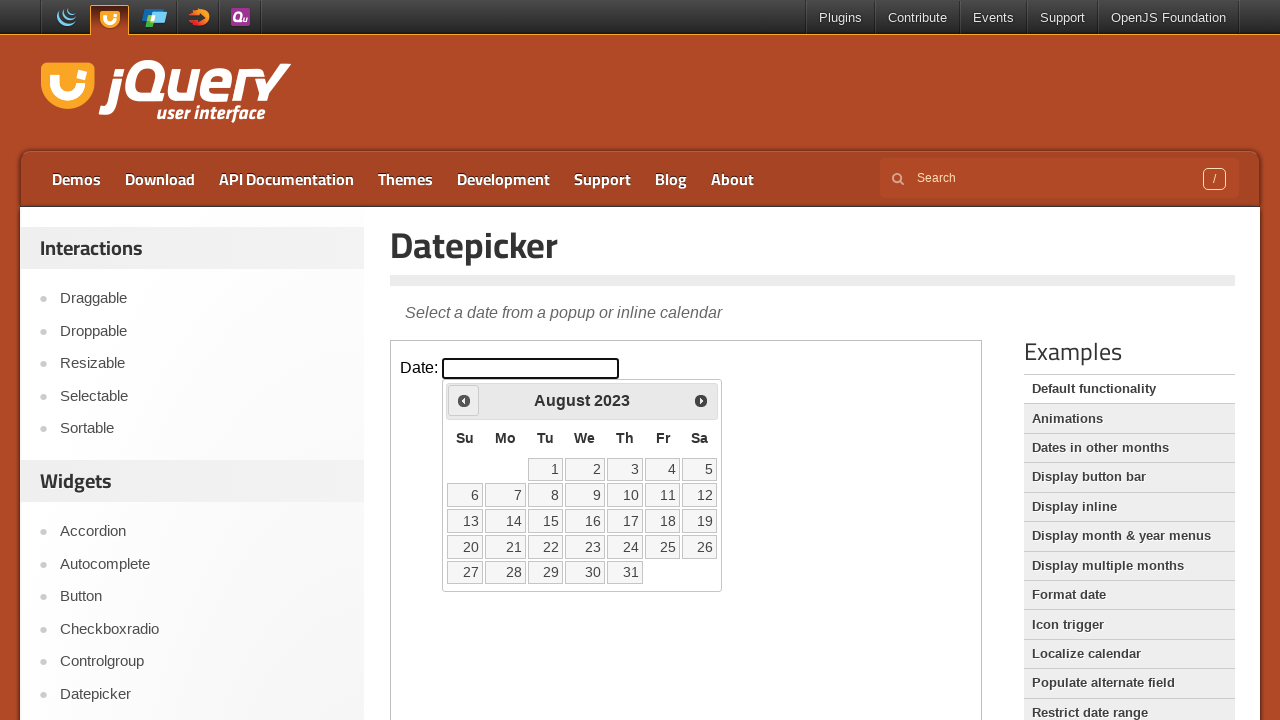

Retrieved current month 'August' and year '2023' from datepicker
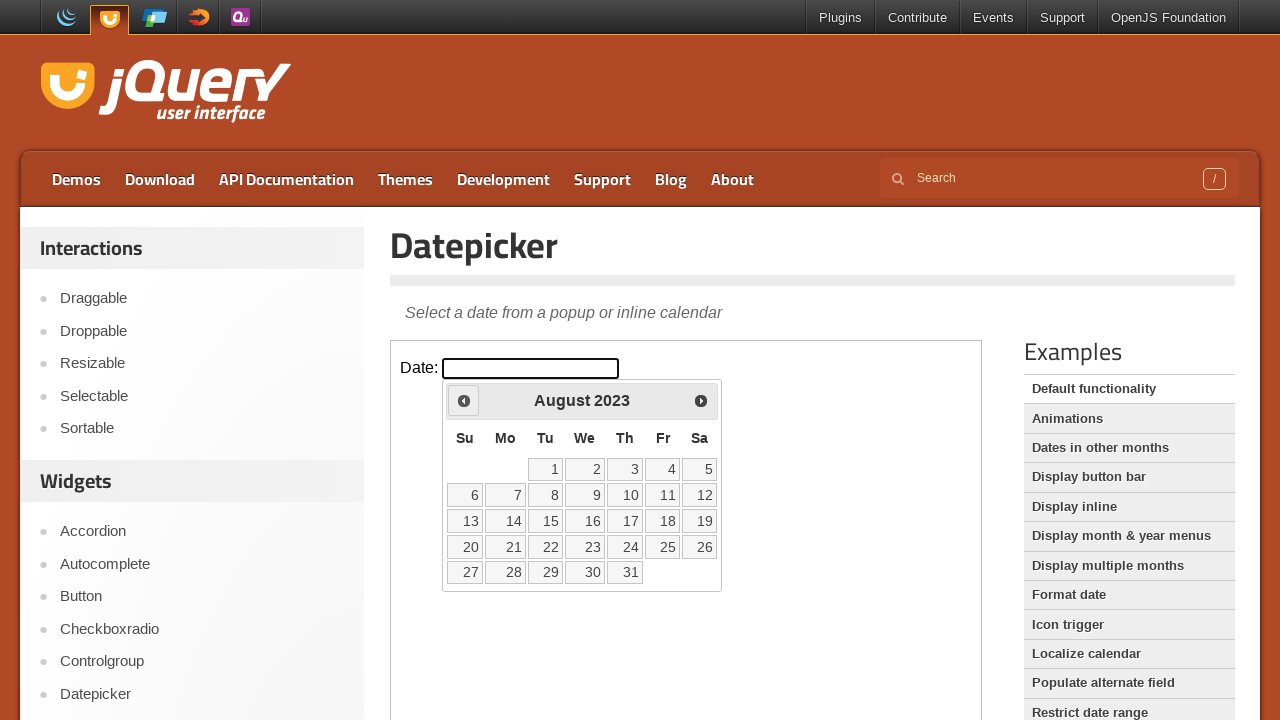

Clicked previous month button to navigate backwards at (464, 400) on xpath=//iframe[@class='demo-frame'] >> internal:control=enter-frame >> xpath=//s
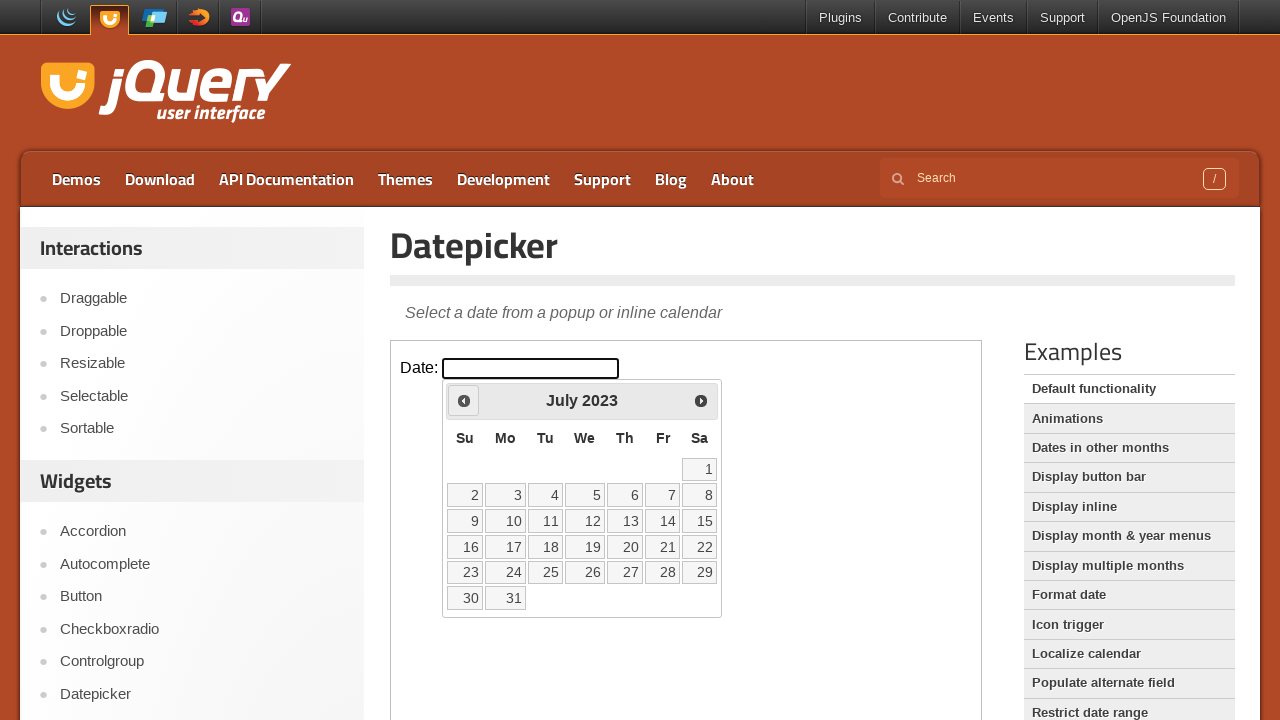

Retrieved current month 'July' and year '2023' from datepicker
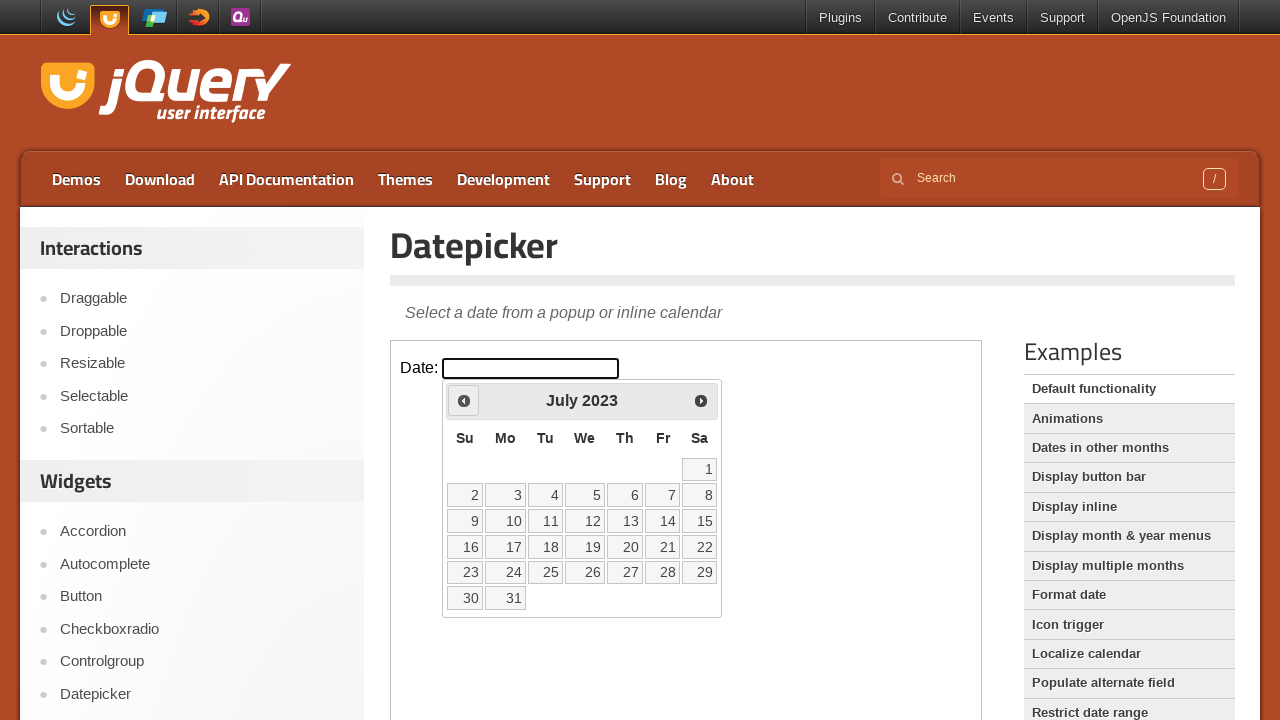

Clicked previous month button to navigate backwards at (464, 400) on xpath=//iframe[@class='demo-frame'] >> internal:control=enter-frame >> xpath=//s
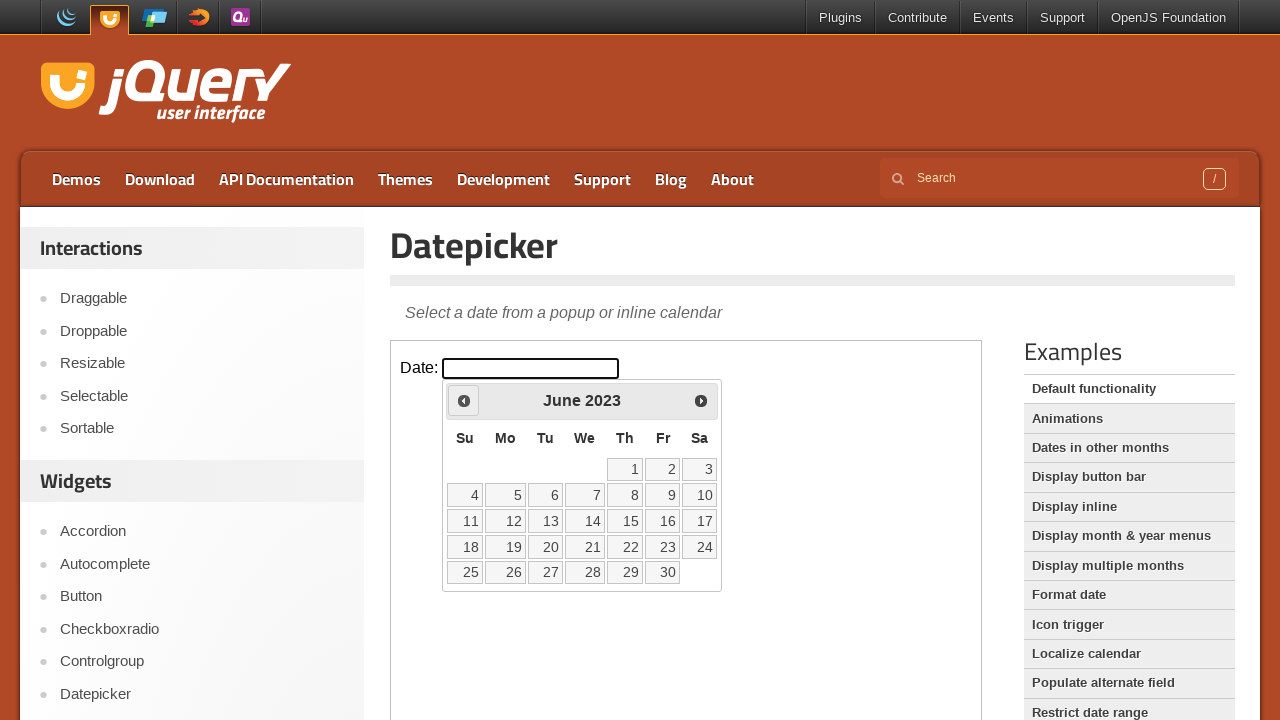

Retrieved current month 'June' and year '2023' from datepicker
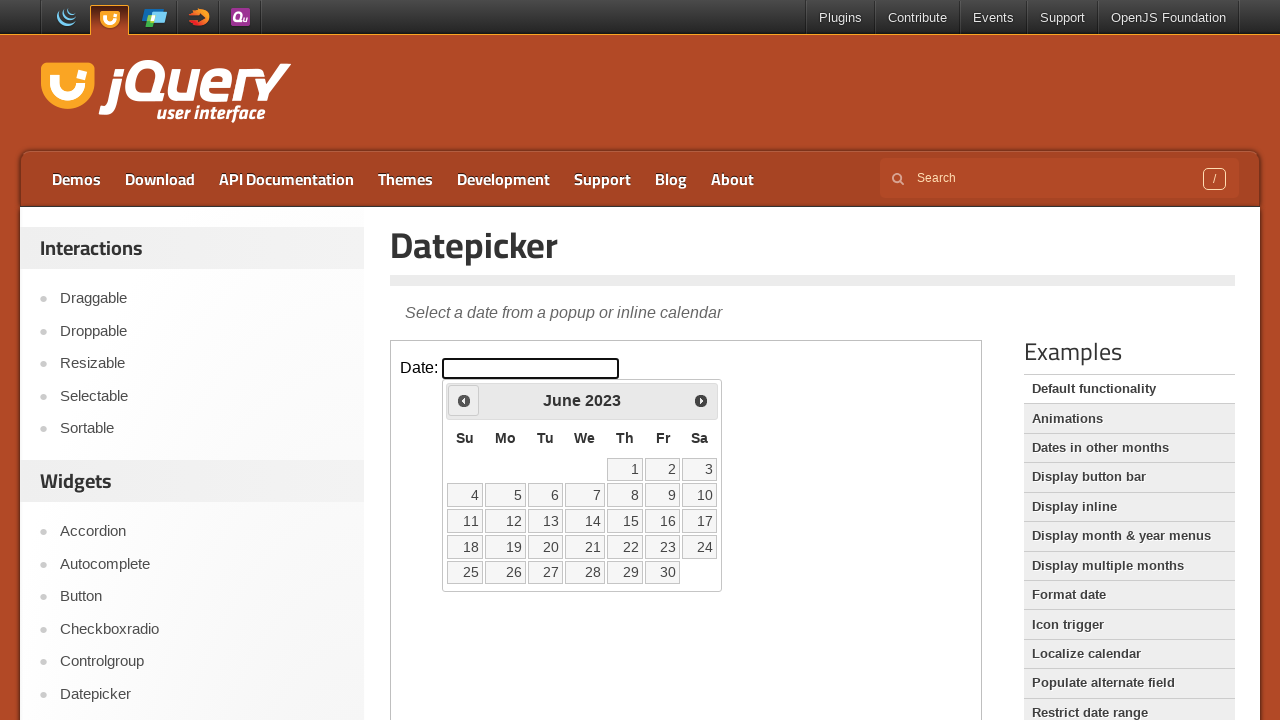

Clicked previous month button to navigate backwards at (464, 400) on xpath=//iframe[@class='demo-frame'] >> internal:control=enter-frame >> xpath=//s
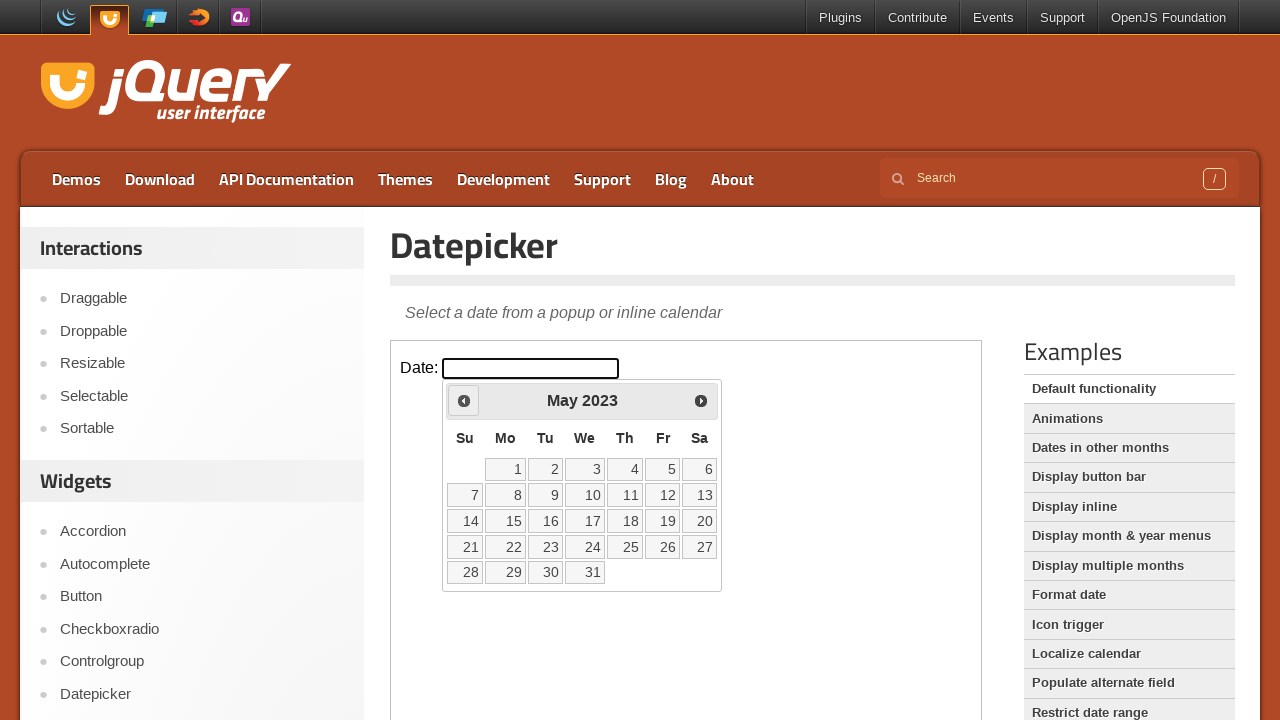

Retrieved current month 'May' and year '2023' from datepicker
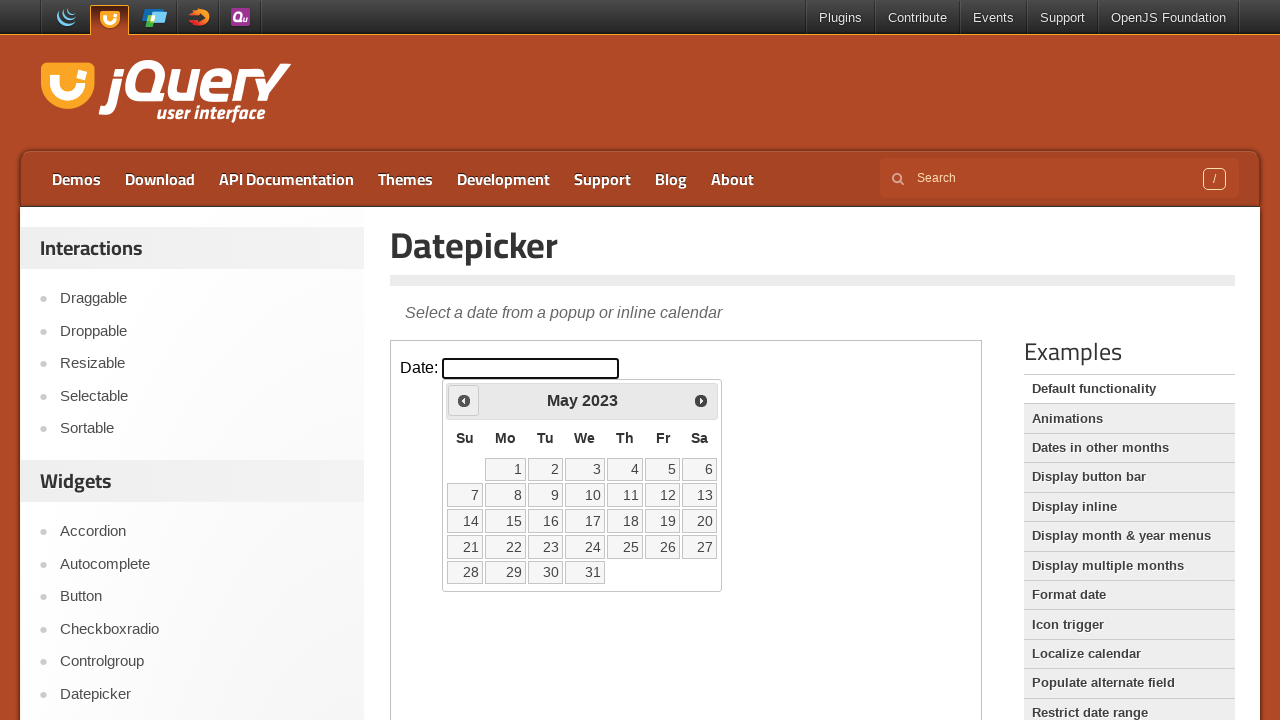

Clicked previous month button to navigate backwards at (464, 400) on xpath=//iframe[@class='demo-frame'] >> internal:control=enter-frame >> xpath=//s
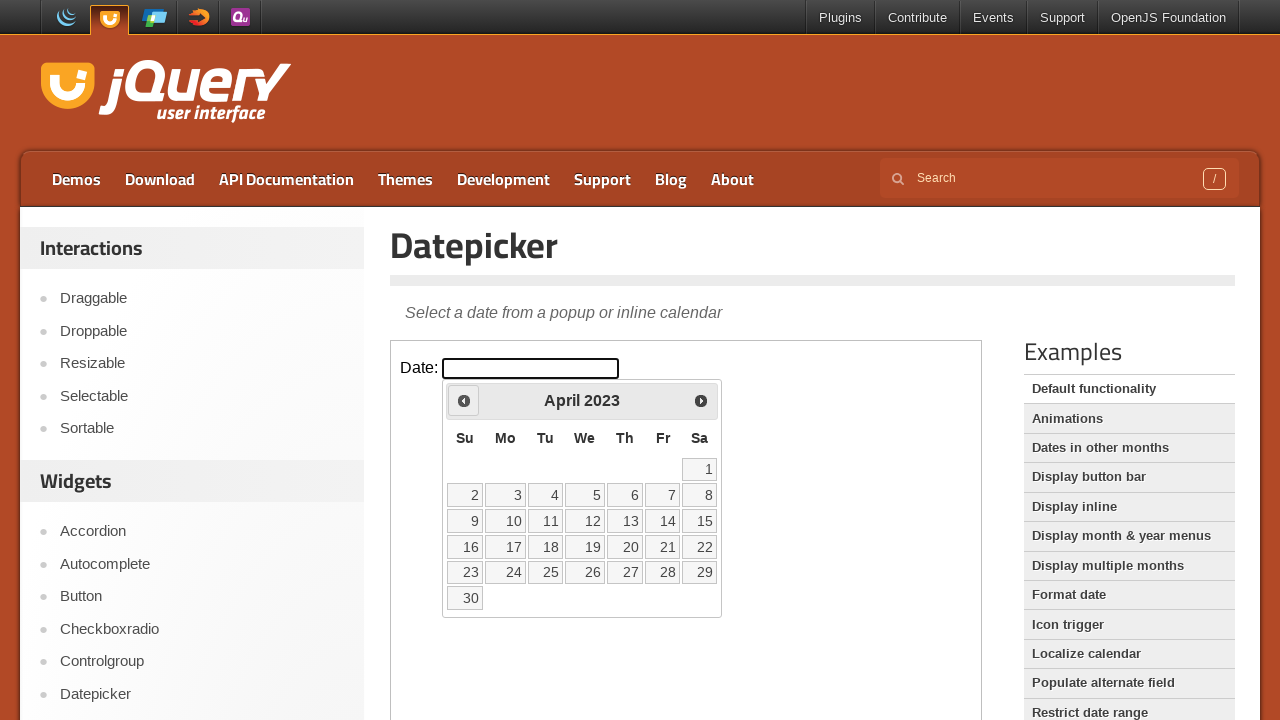

Retrieved current month 'April' and year '2023' from datepicker
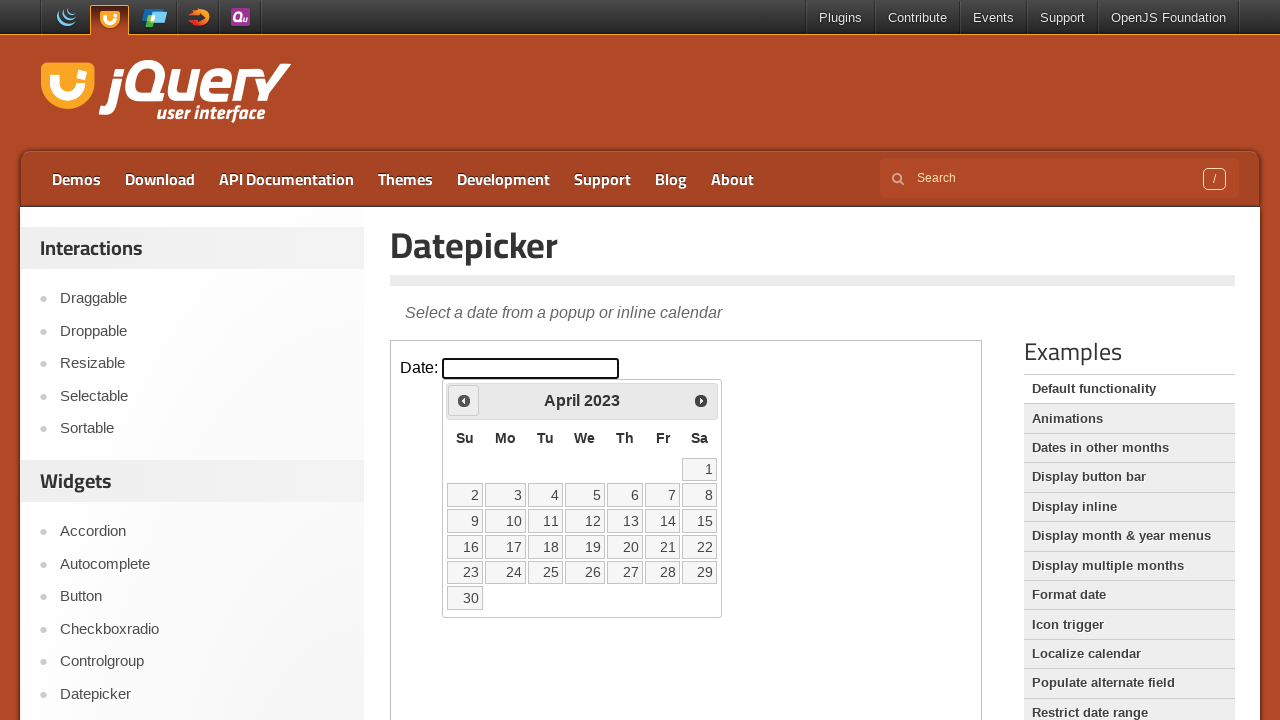

Clicked previous month button to navigate backwards at (464, 400) on xpath=//iframe[@class='demo-frame'] >> internal:control=enter-frame >> xpath=//s
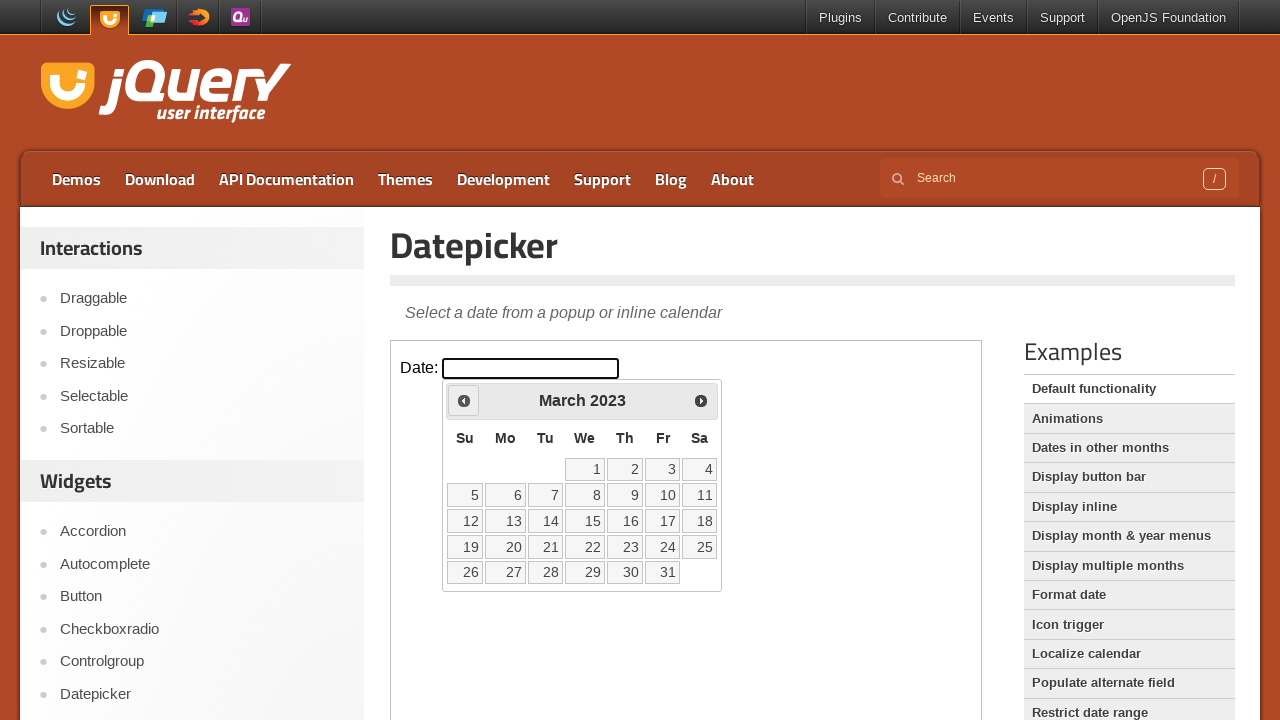

Retrieved current month 'March' and year '2023' from datepicker
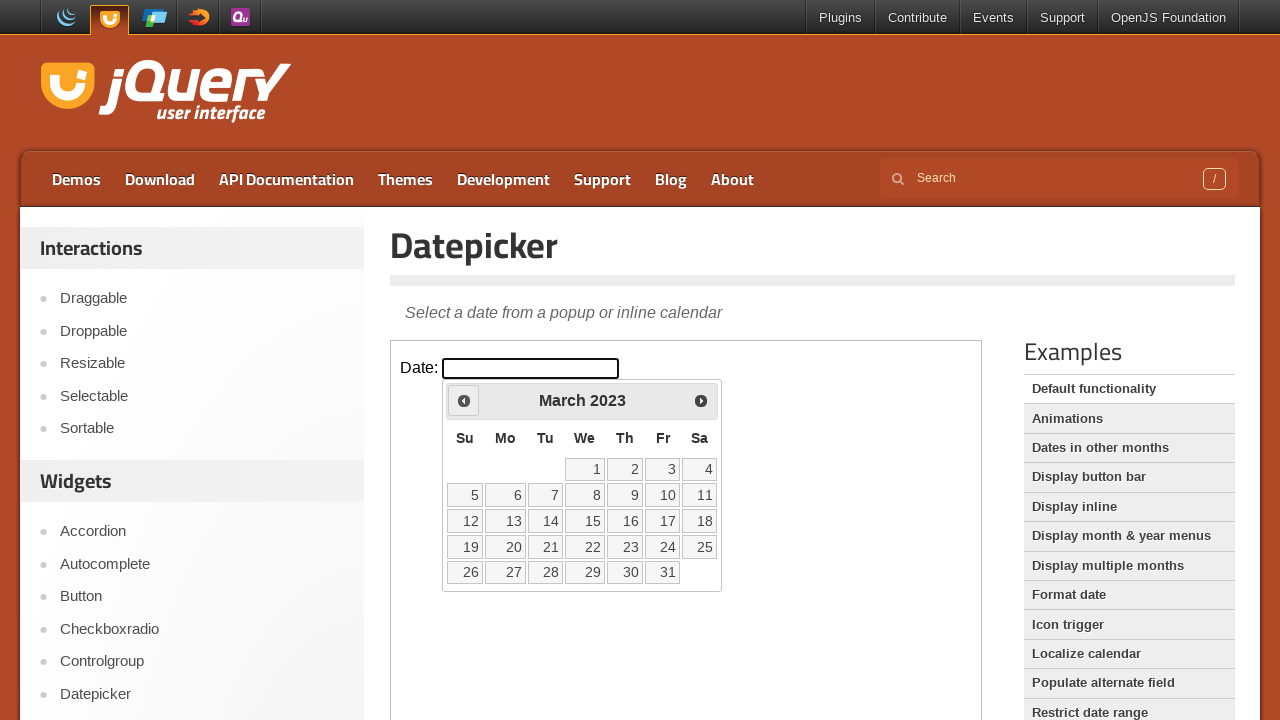

Target month 'March' and year '2023' reached
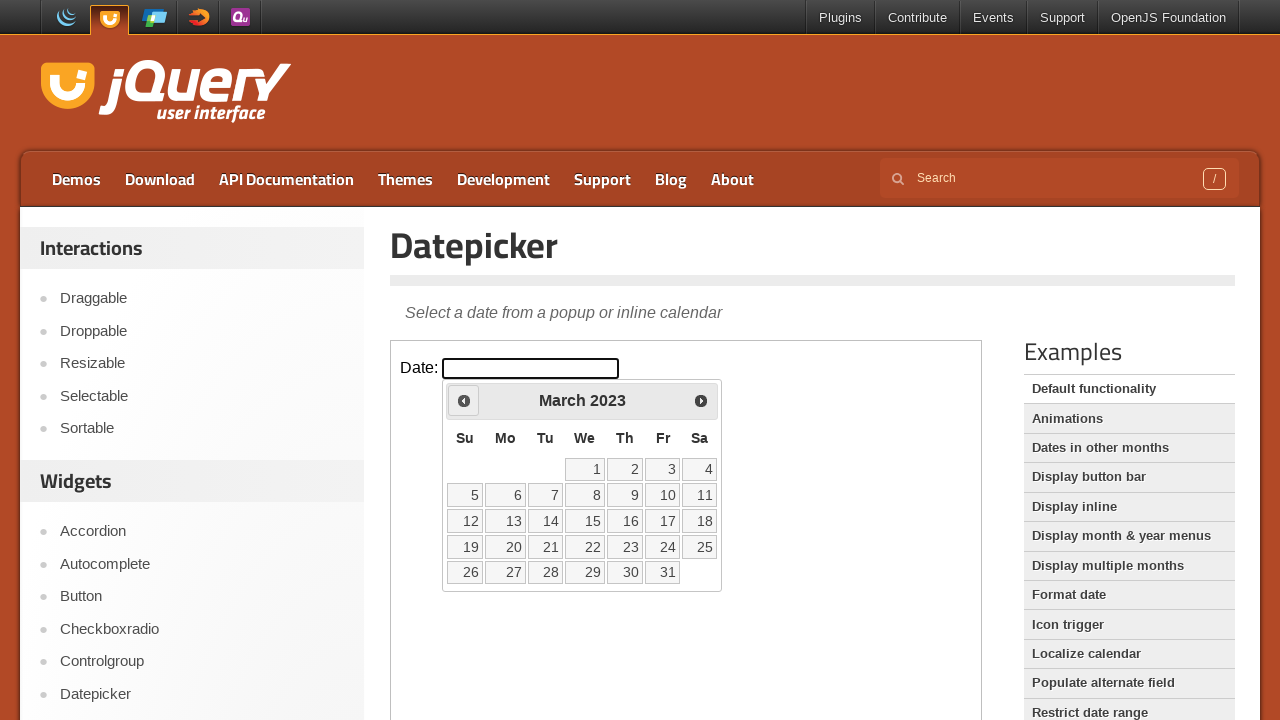

Located all date cells in the datepicker calendar
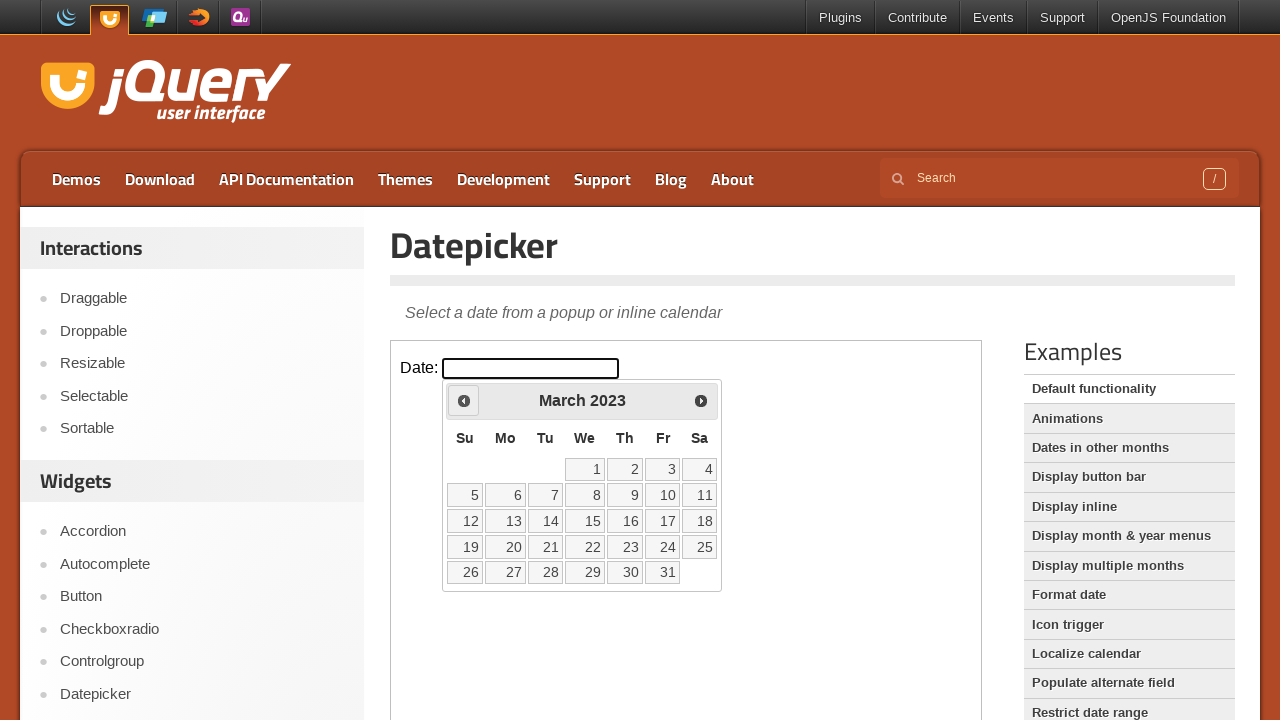

Selected date '15' from the calendar at (585, 521) on xpath=//iframe[@class='demo-frame'] >> internal:control=enter-frame >> xpath=//t
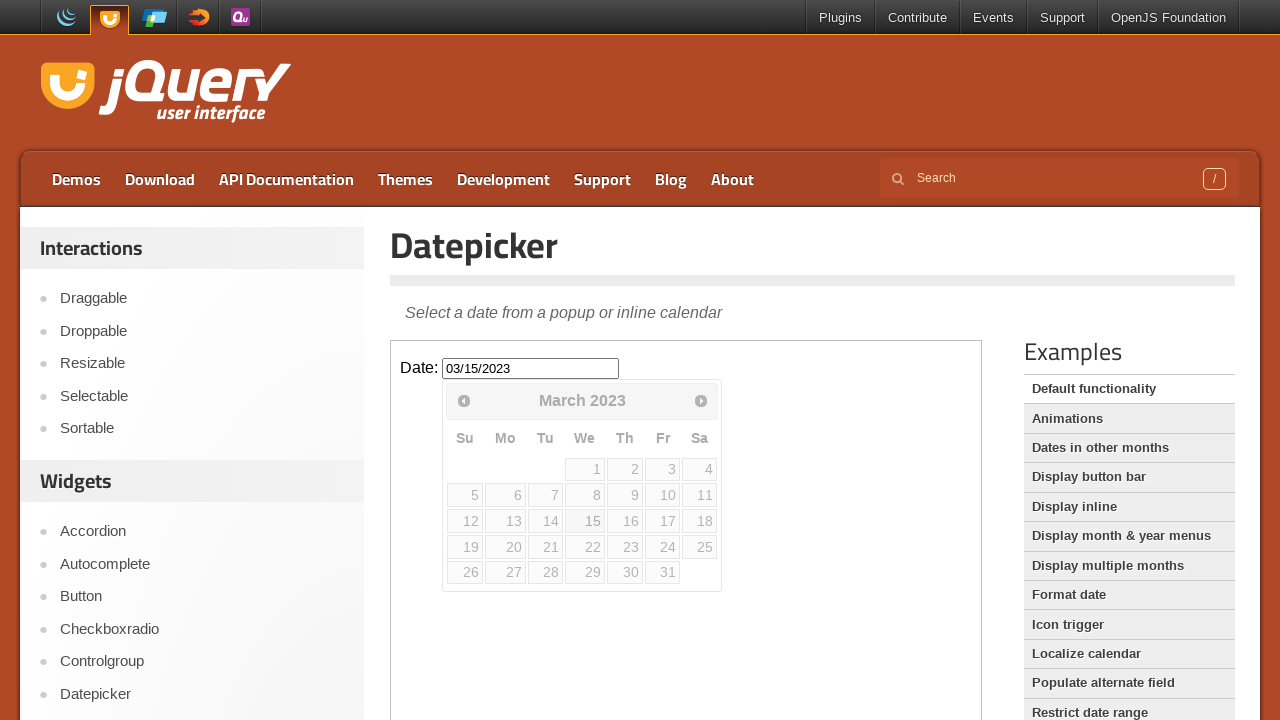

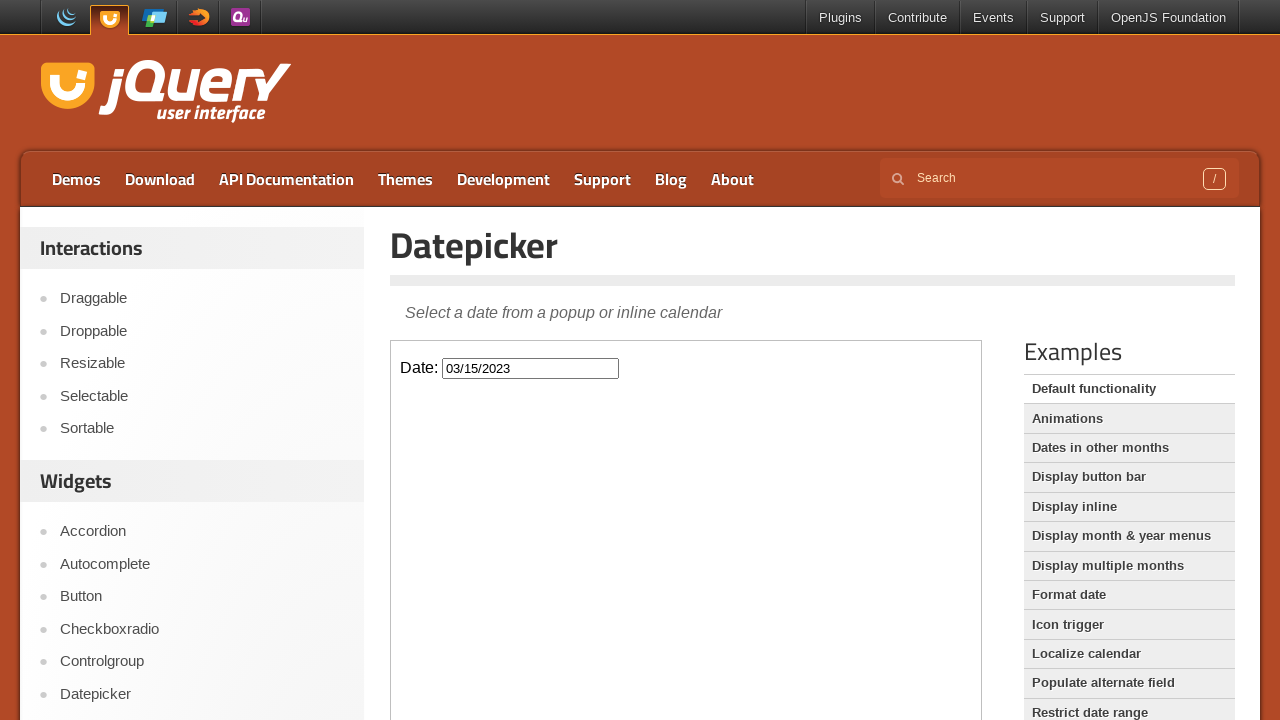